Automates playing a web-based Mario Kart game by selecting Grand Prix mode, choosing Mario as the character, selecting the Mushroom Cup, and then holding the up arrow key to drive forward in the race.

Starting URL: https://mkpc.malahieude.net/mariokart.php

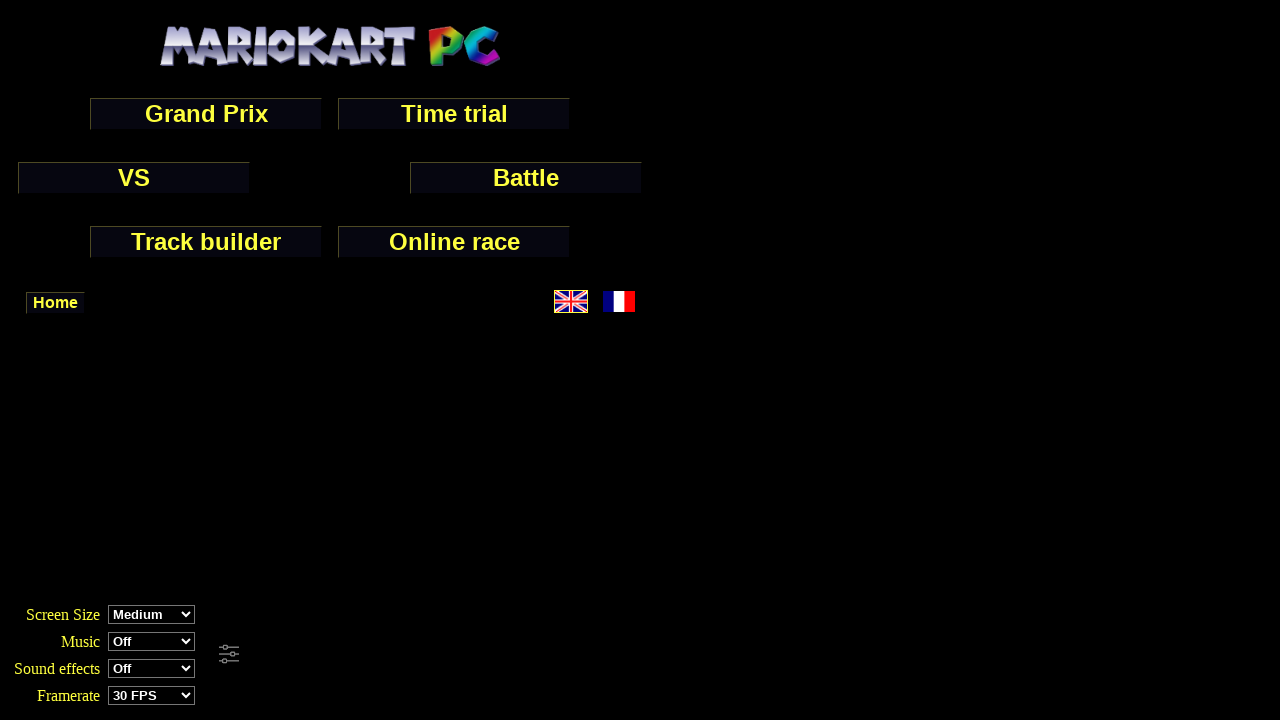

Clicked Grand Prix mode button at (206, 114) on input[value="Grand Prix"]
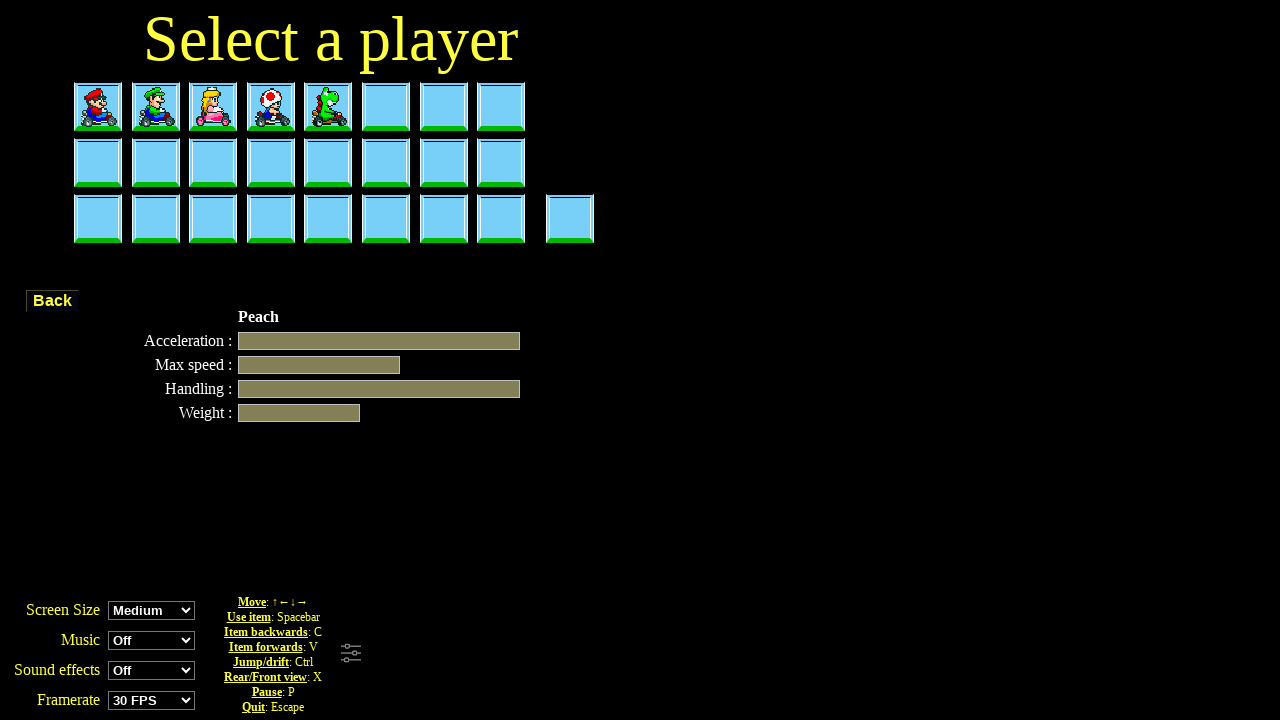

Selected Mario as the player character at (98, 106) on #perso-selector-mario
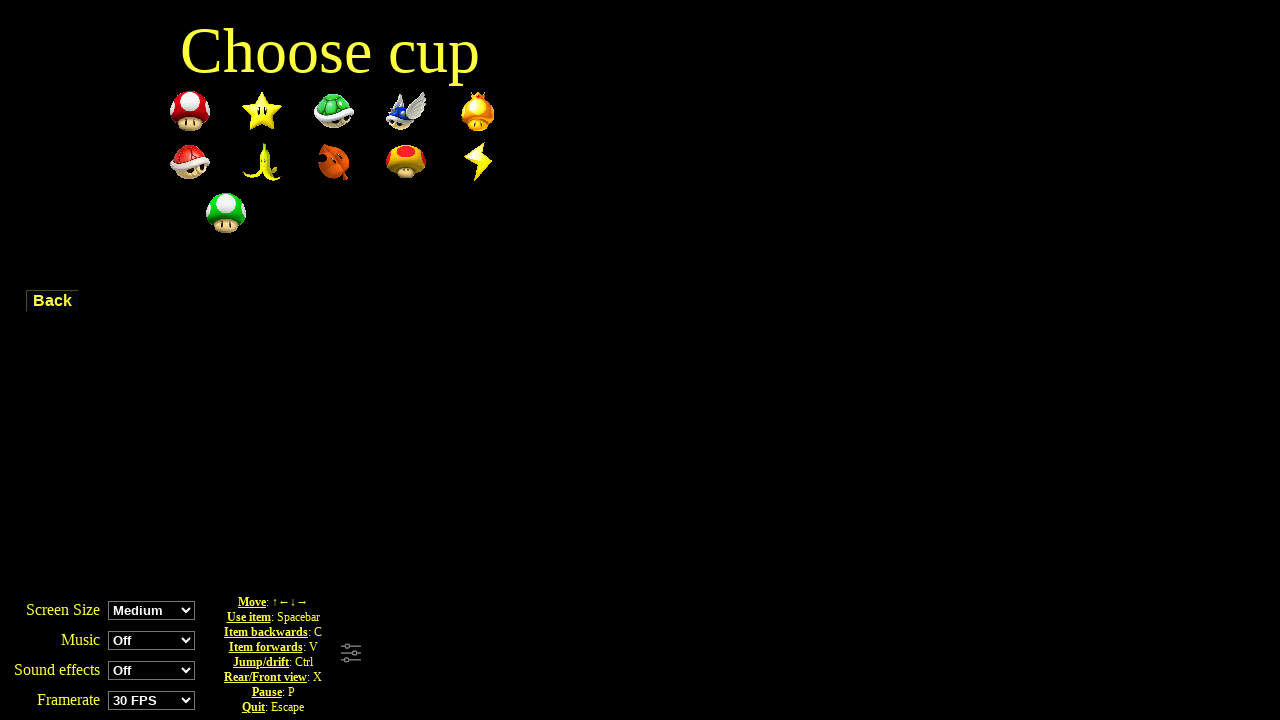

Selected the Mushroom Cup at (190, 111) on img[src="images/cups/champi.gif"]
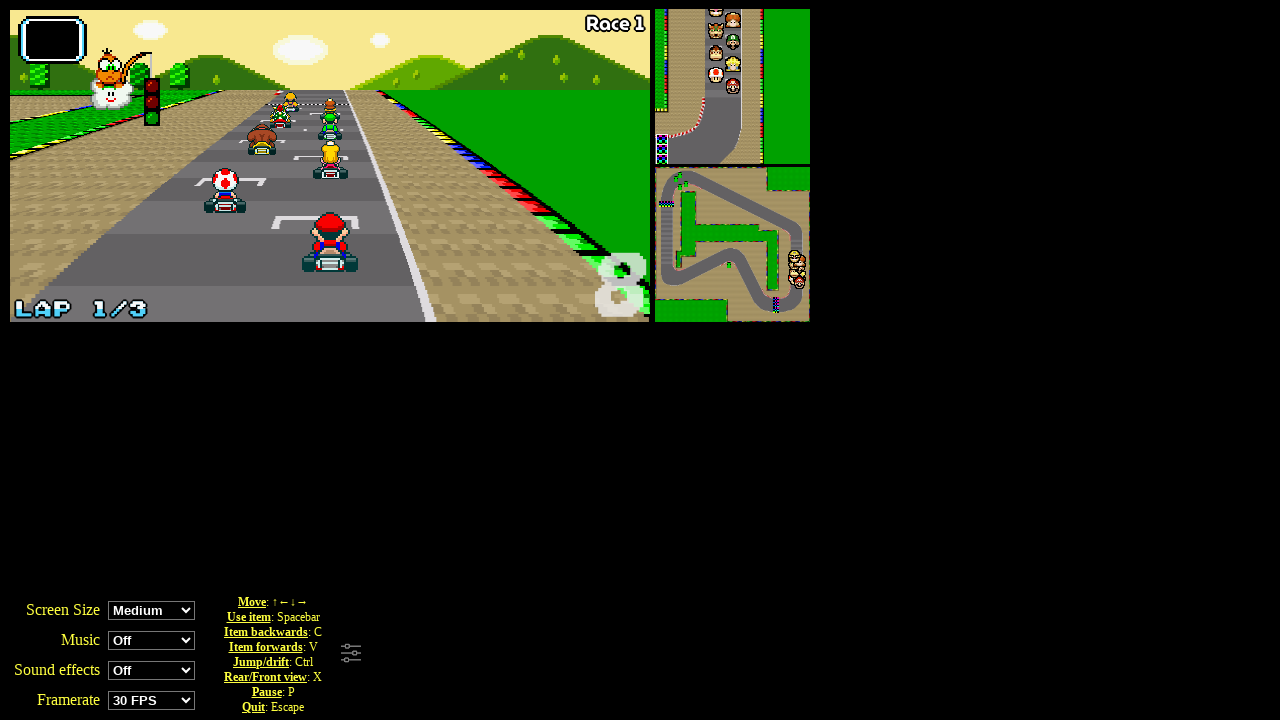

Waited 1 second for race to start
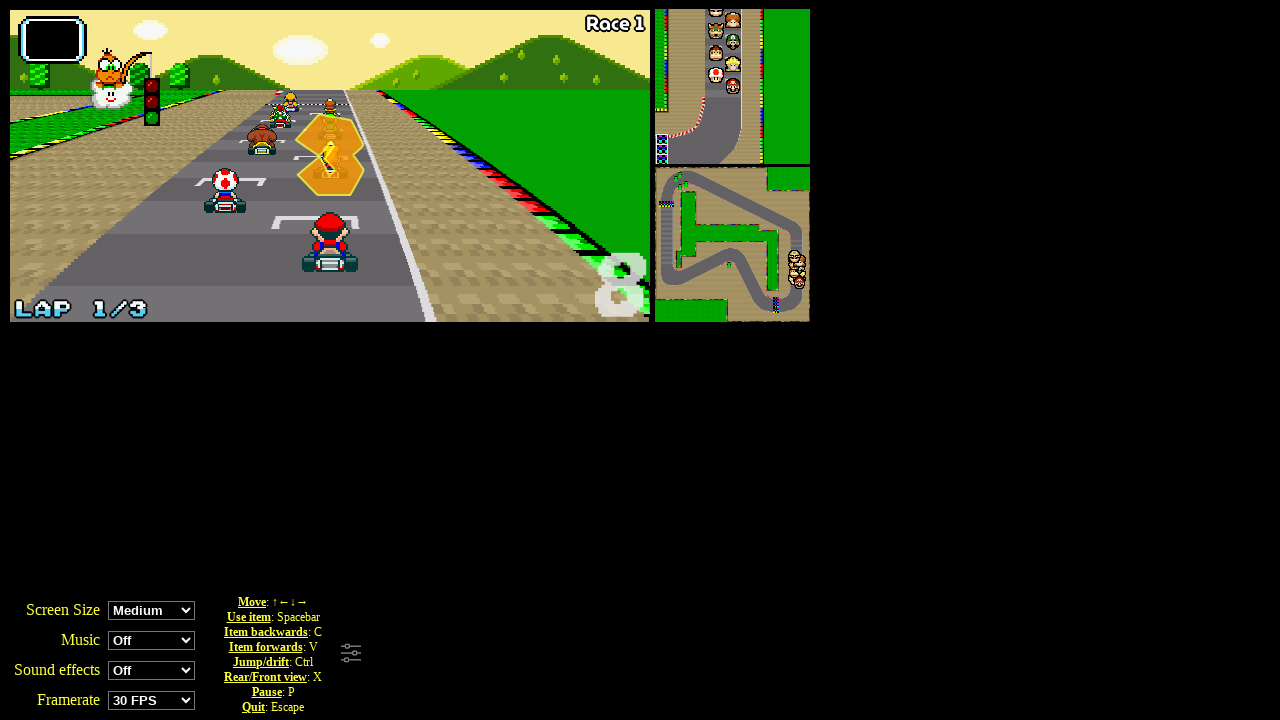

Pressed UP arrow key to accelerate (press 1/50)
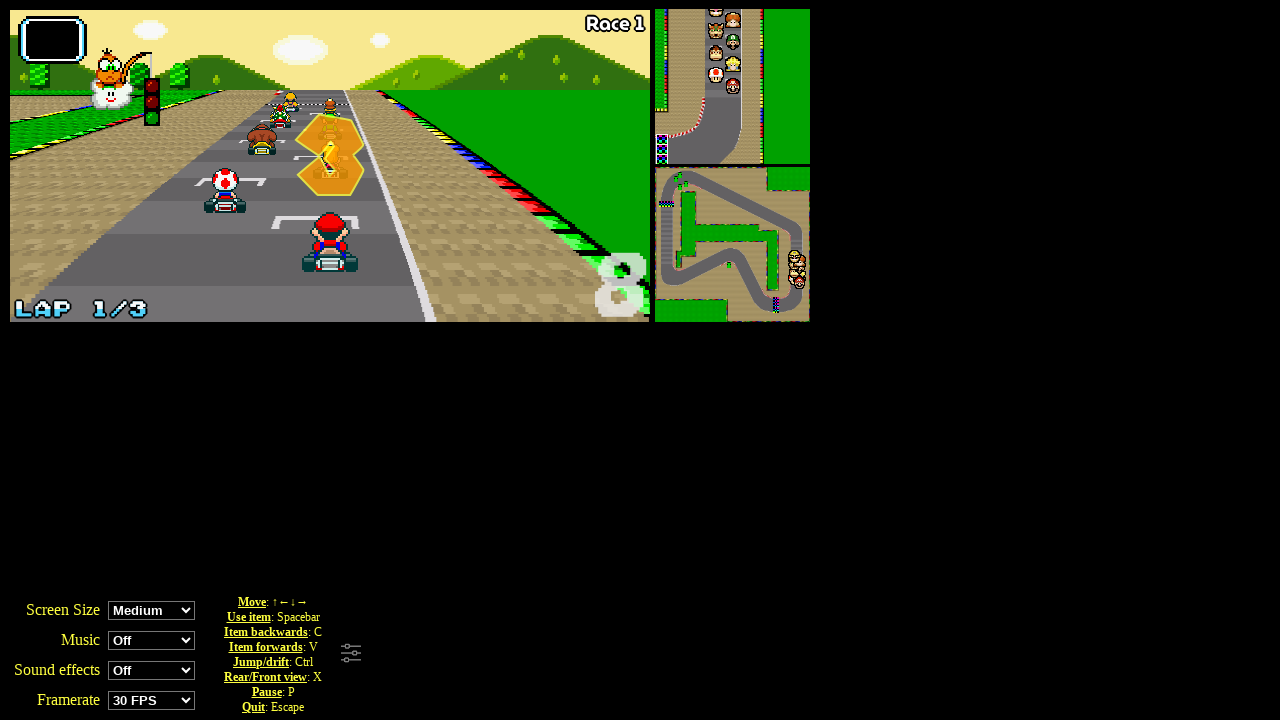

Waited 100ms between key presses (pause 1/50)
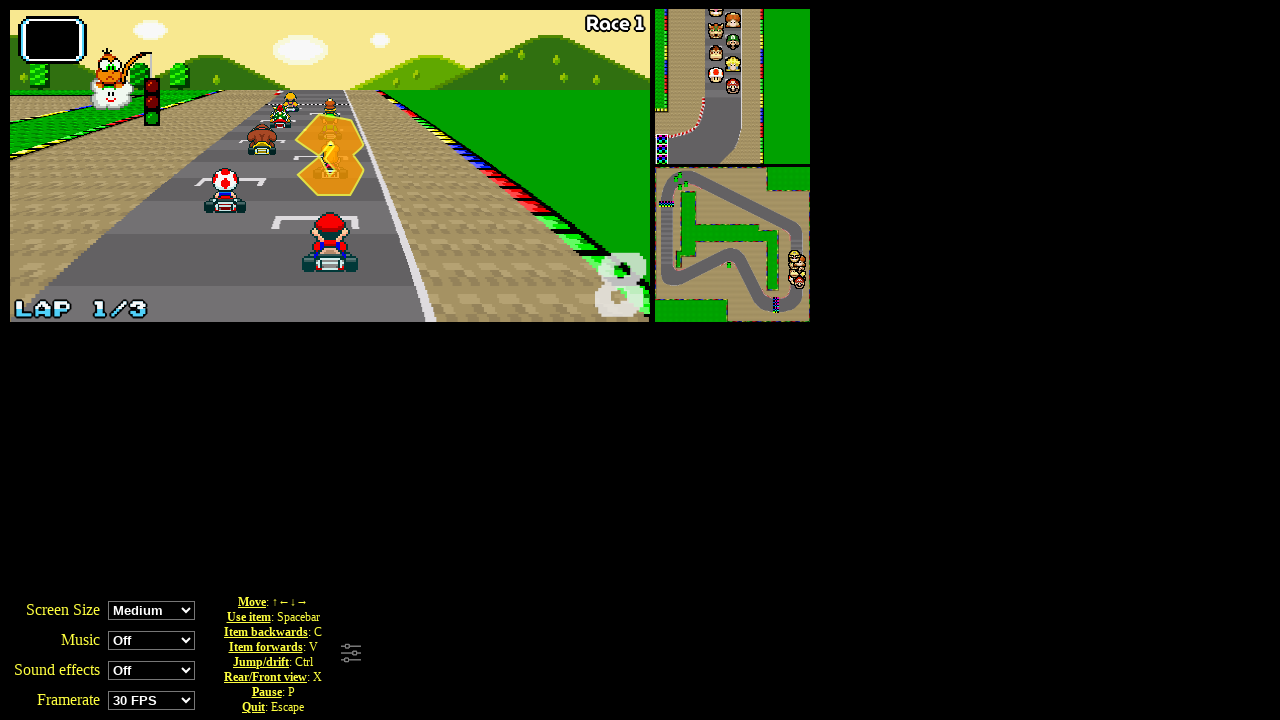

Pressed UP arrow key to accelerate (press 2/50)
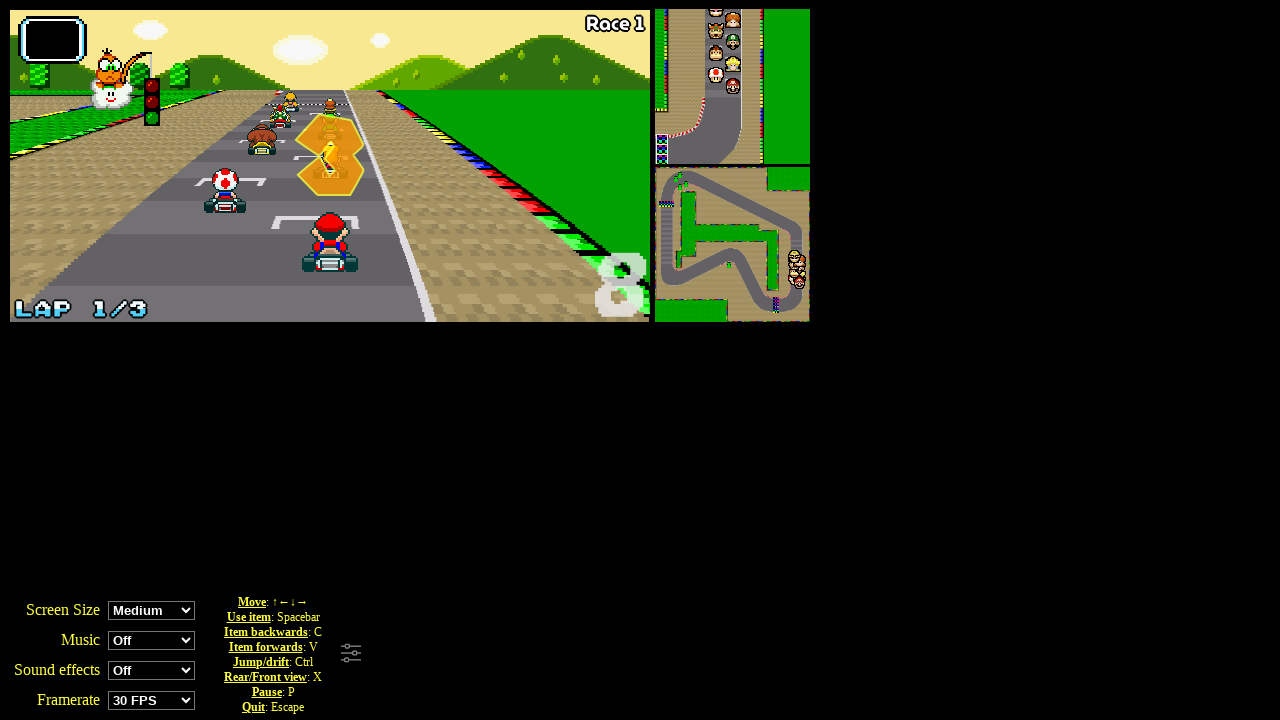

Waited 100ms between key presses (pause 2/50)
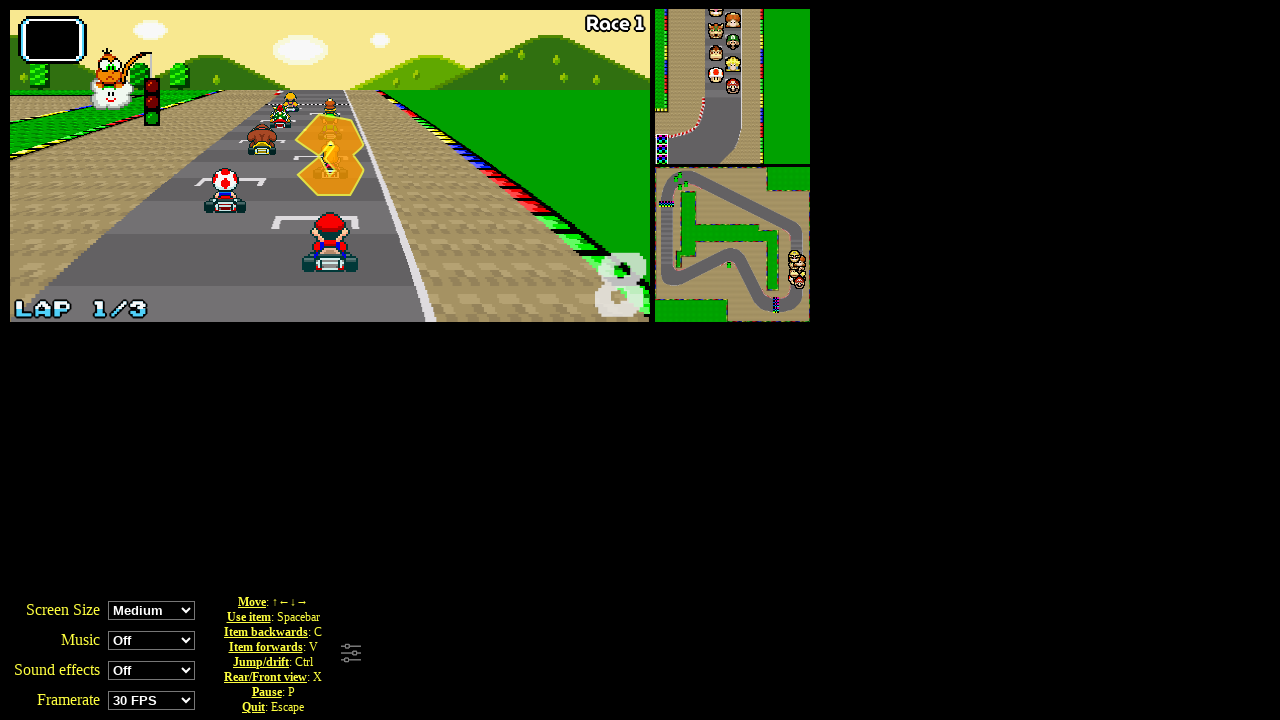

Pressed UP arrow key to accelerate (press 3/50)
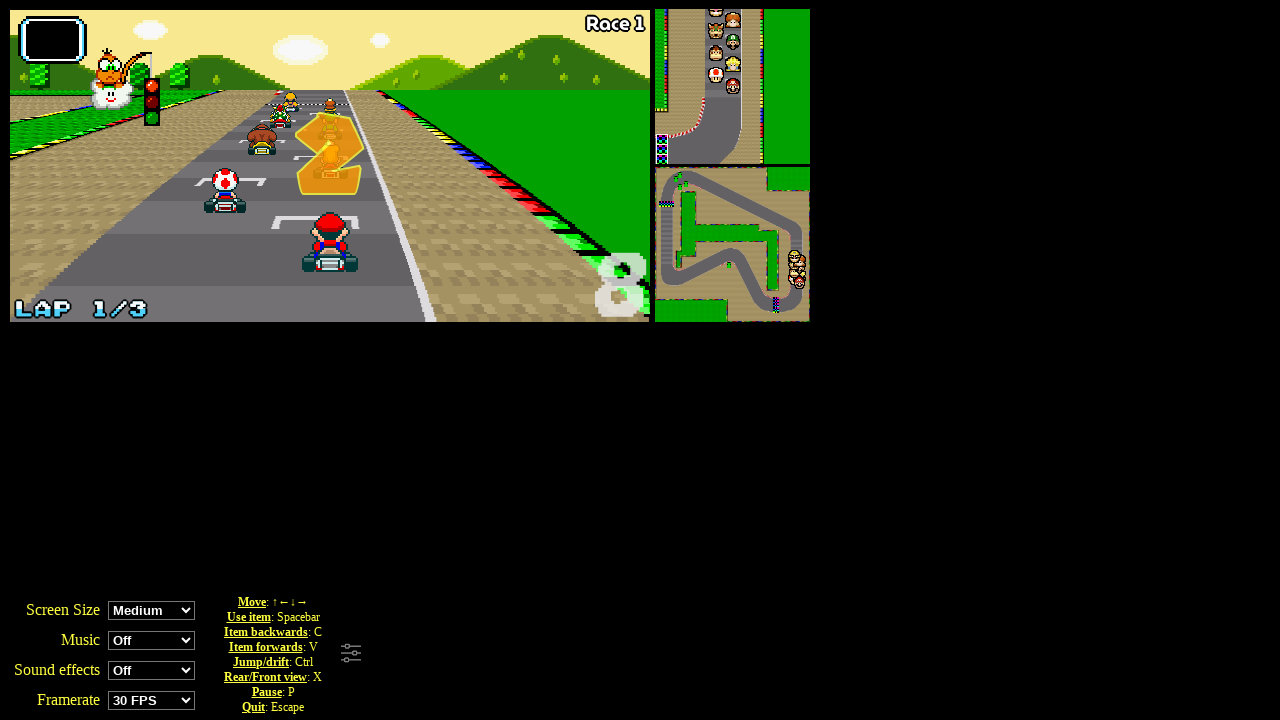

Waited 100ms between key presses (pause 3/50)
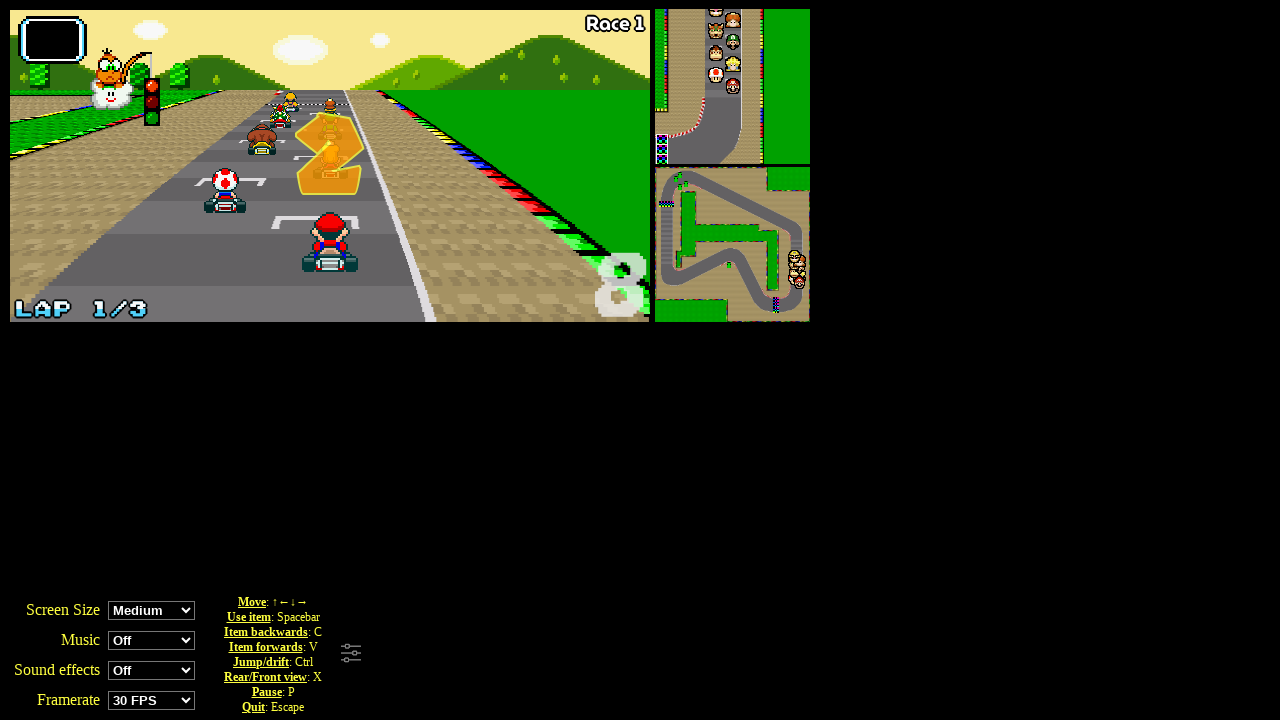

Pressed UP arrow key to accelerate (press 4/50)
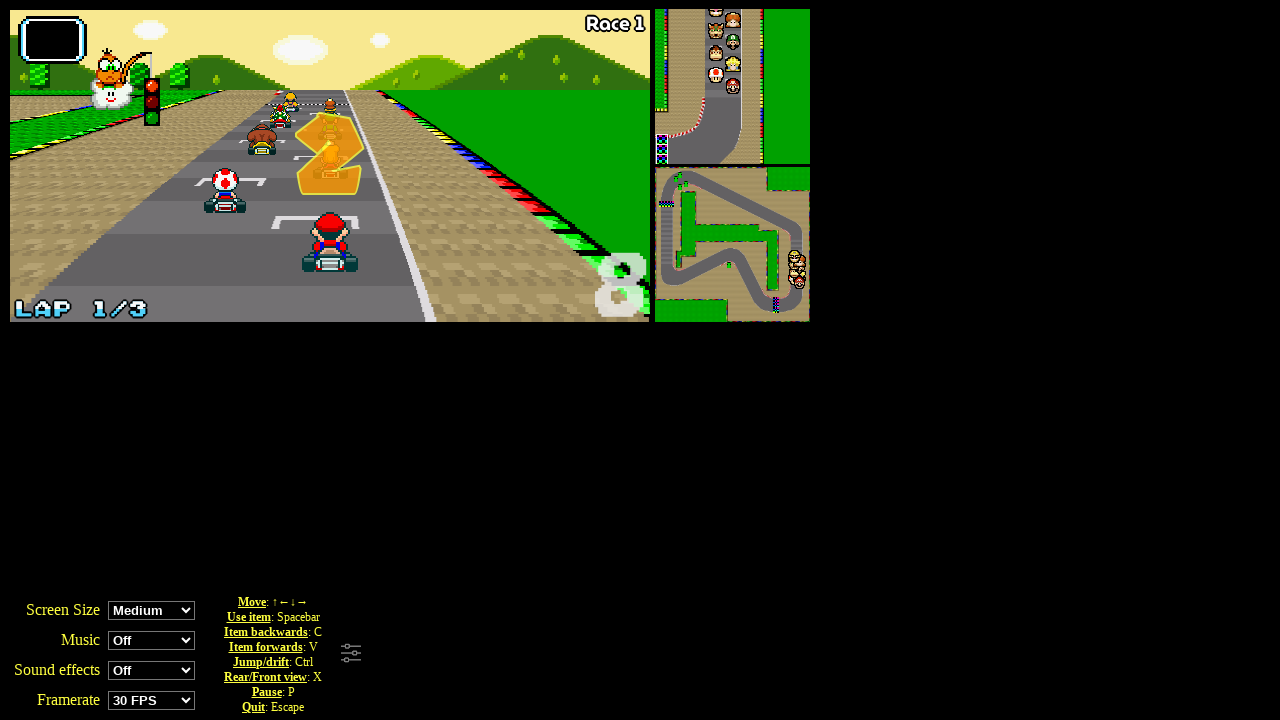

Waited 100ms between key presses (pause 4/50)
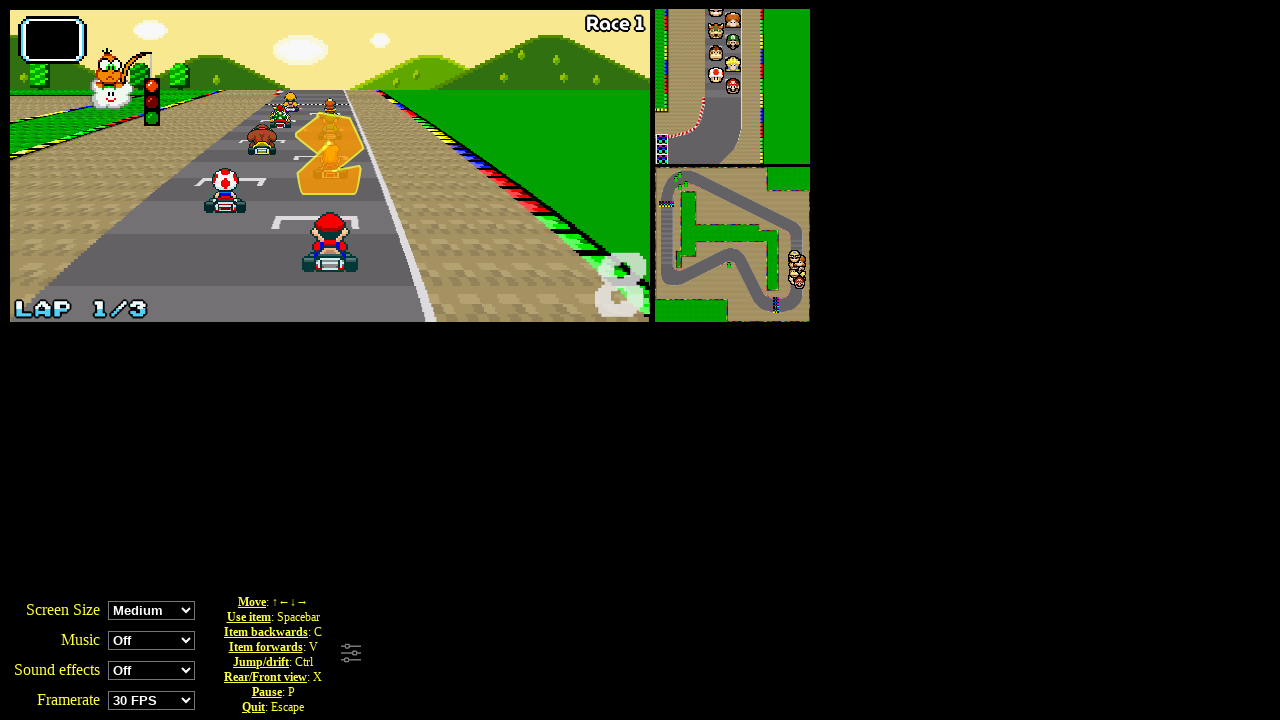

Pressed UP arrow key to accelerate (press 5/50)
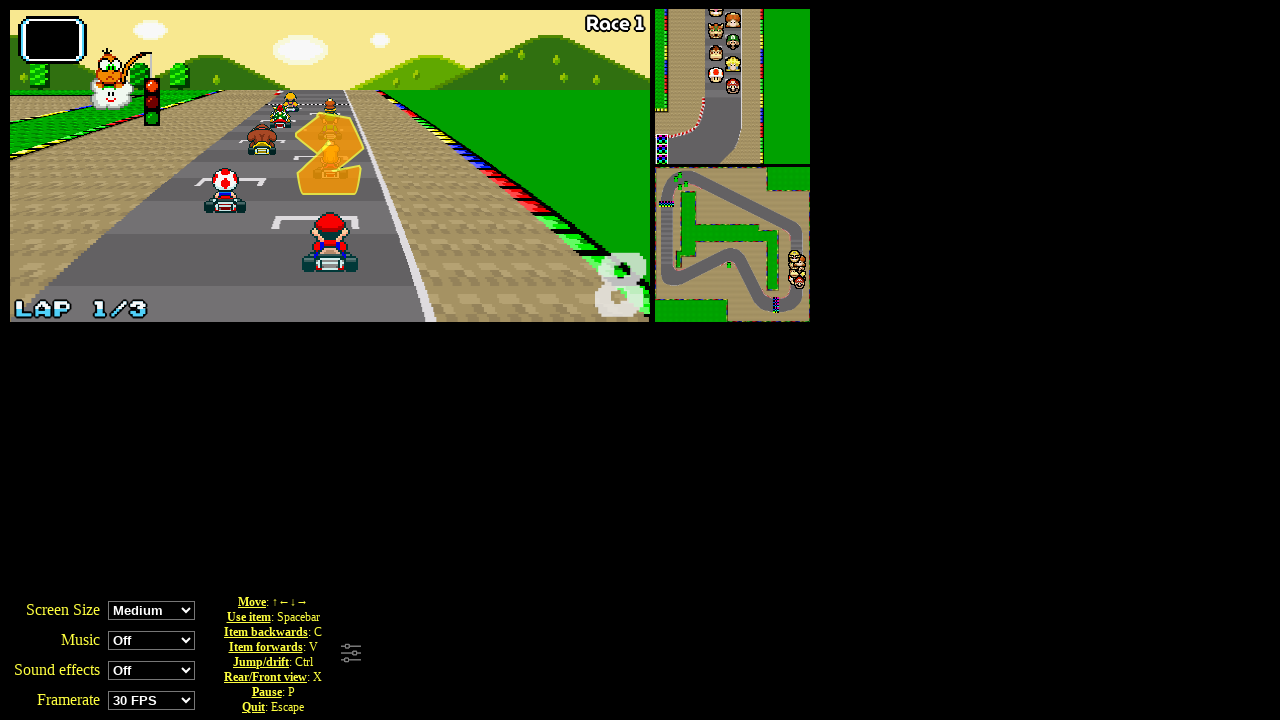

Waited 100ms between key presses (pause 5/50)
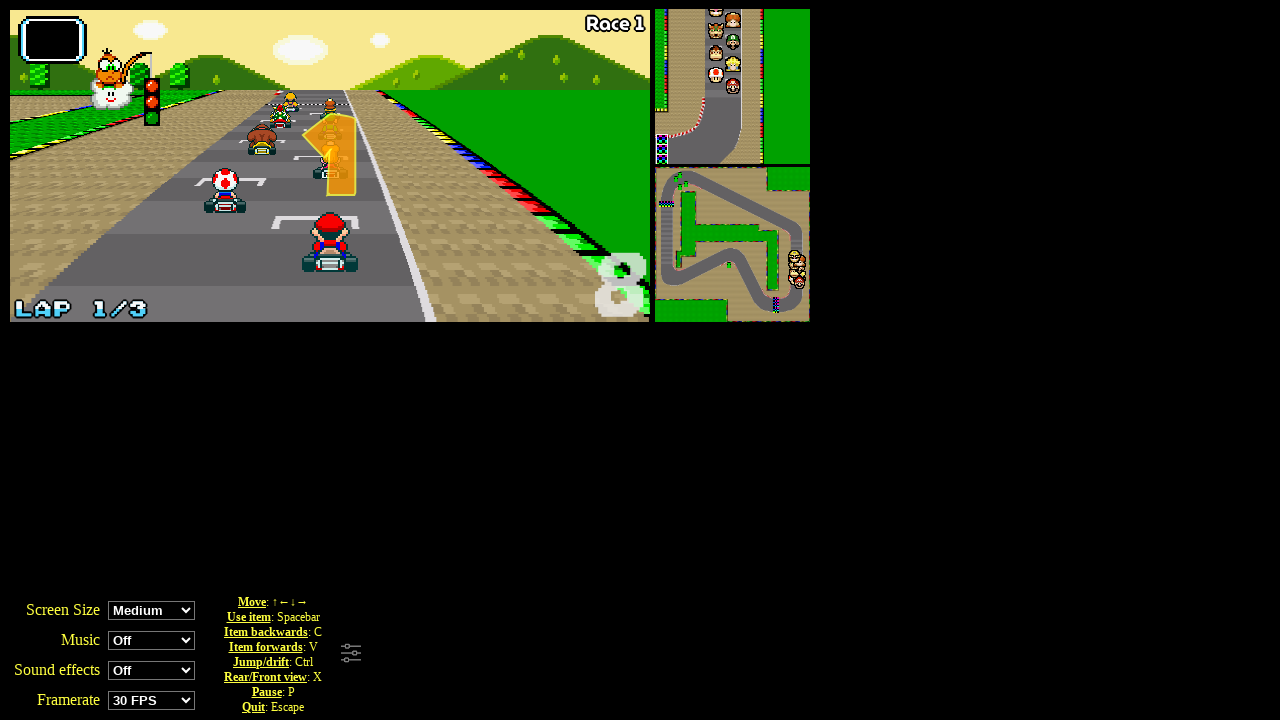

Pressed UP arrow key to accelerate (press 6/50)
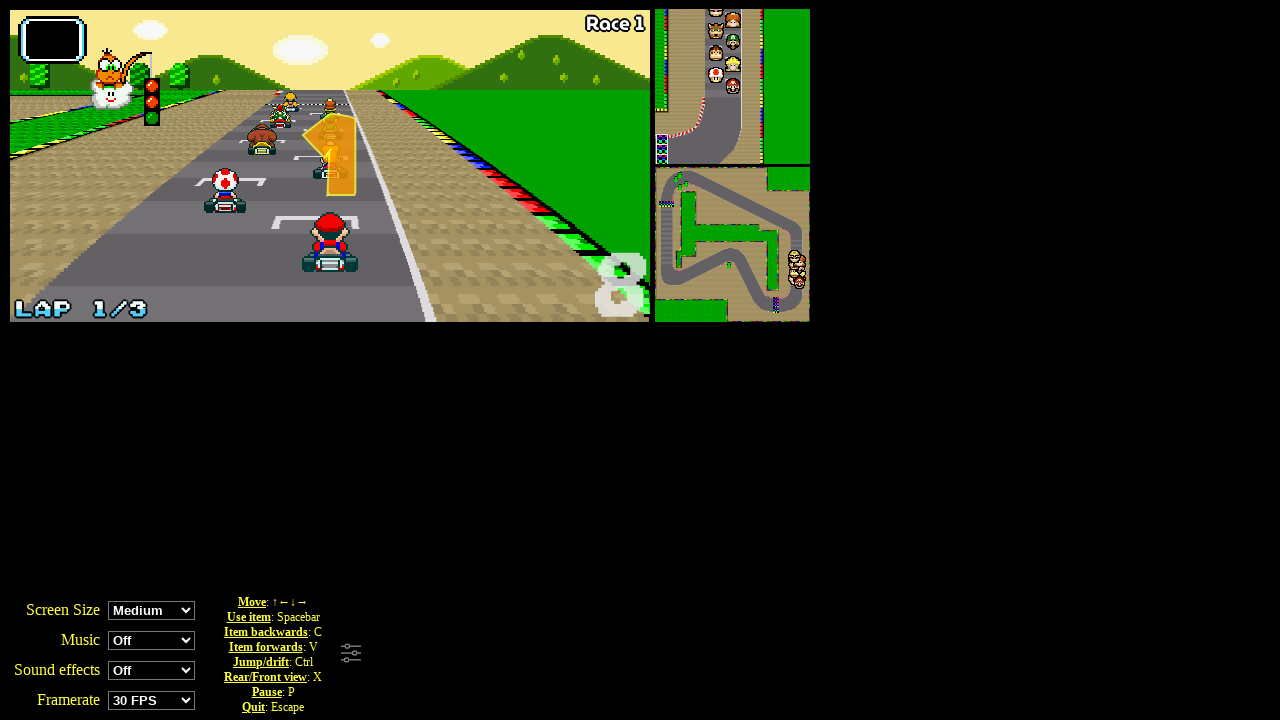

Waited 100ms between key presses (pause 6/50)
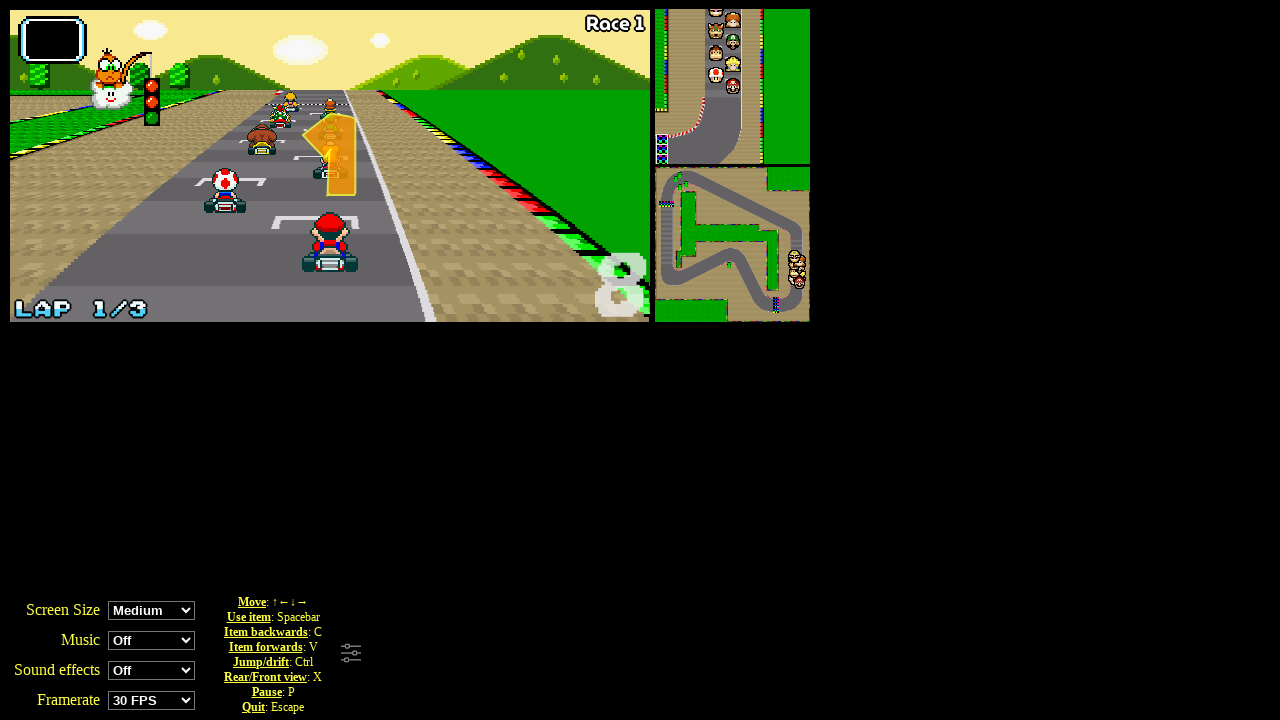

Pressed UP arrow key to accelerate (press 7/50)
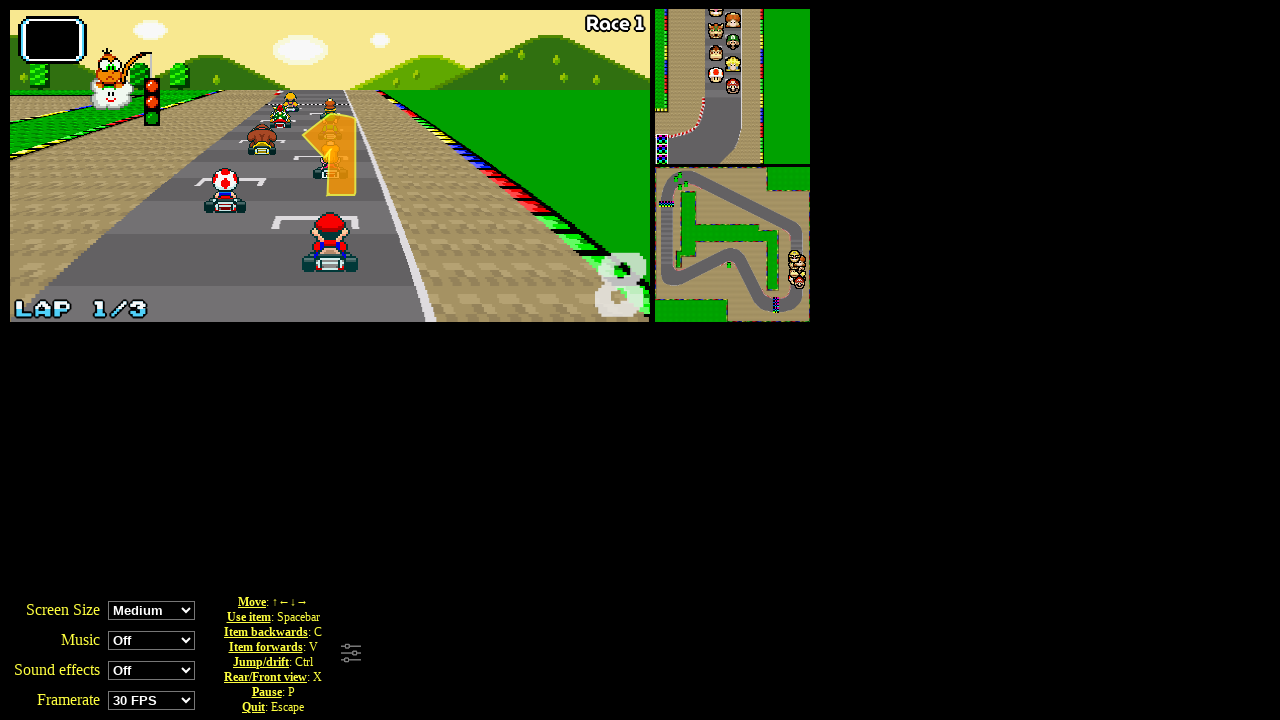

Waited 100ms between key presses (pause 7/50)
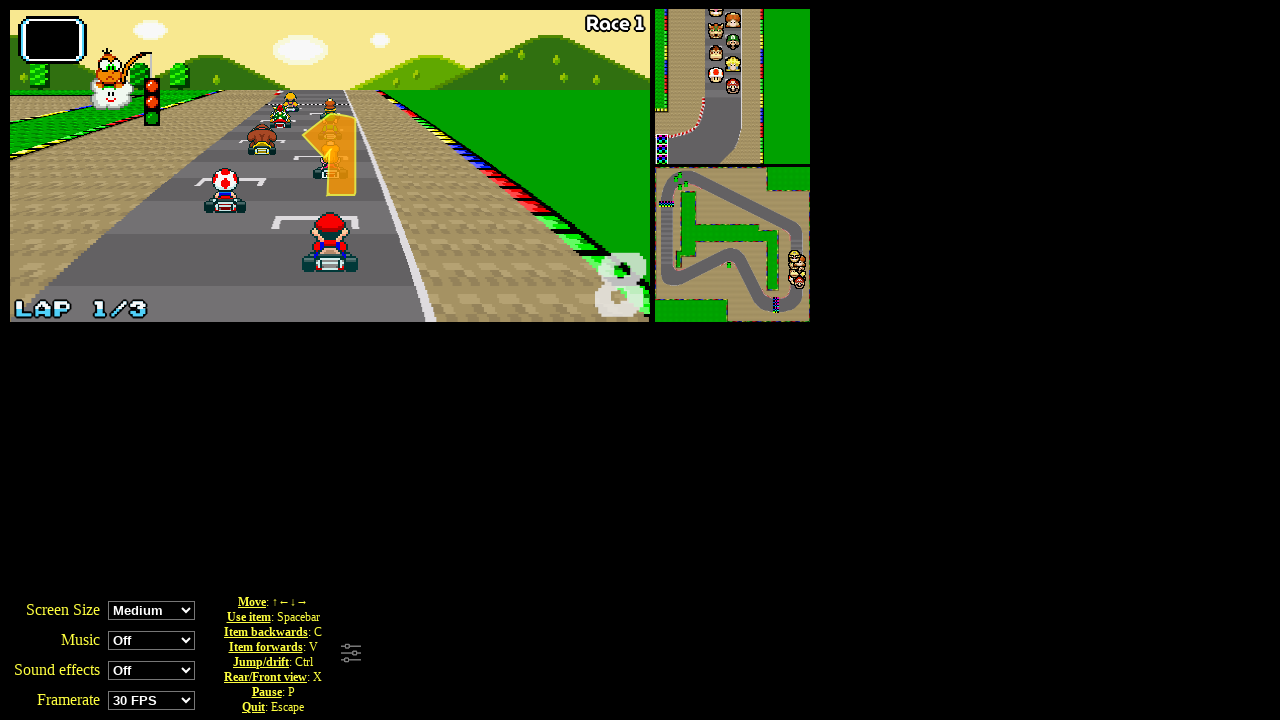

Pressed UP arrow key to accelerate (press 8/50)
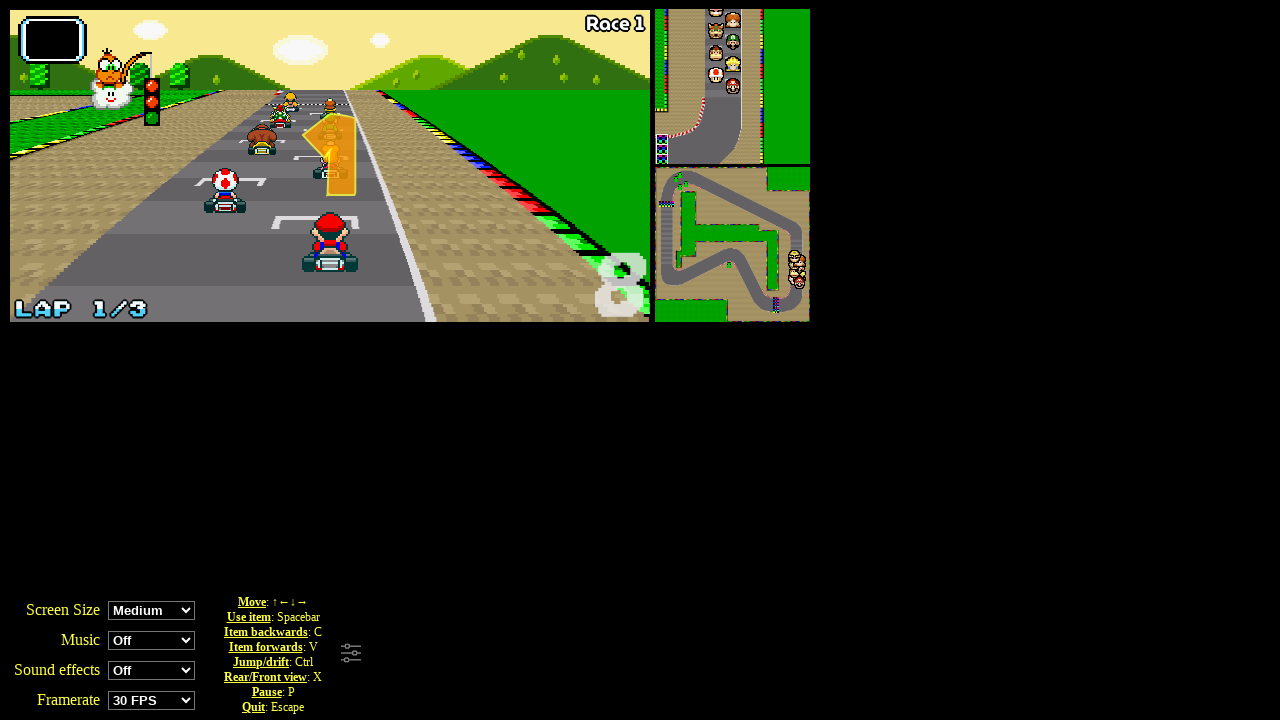

Waited 100ms between key presses (pause 8/50)
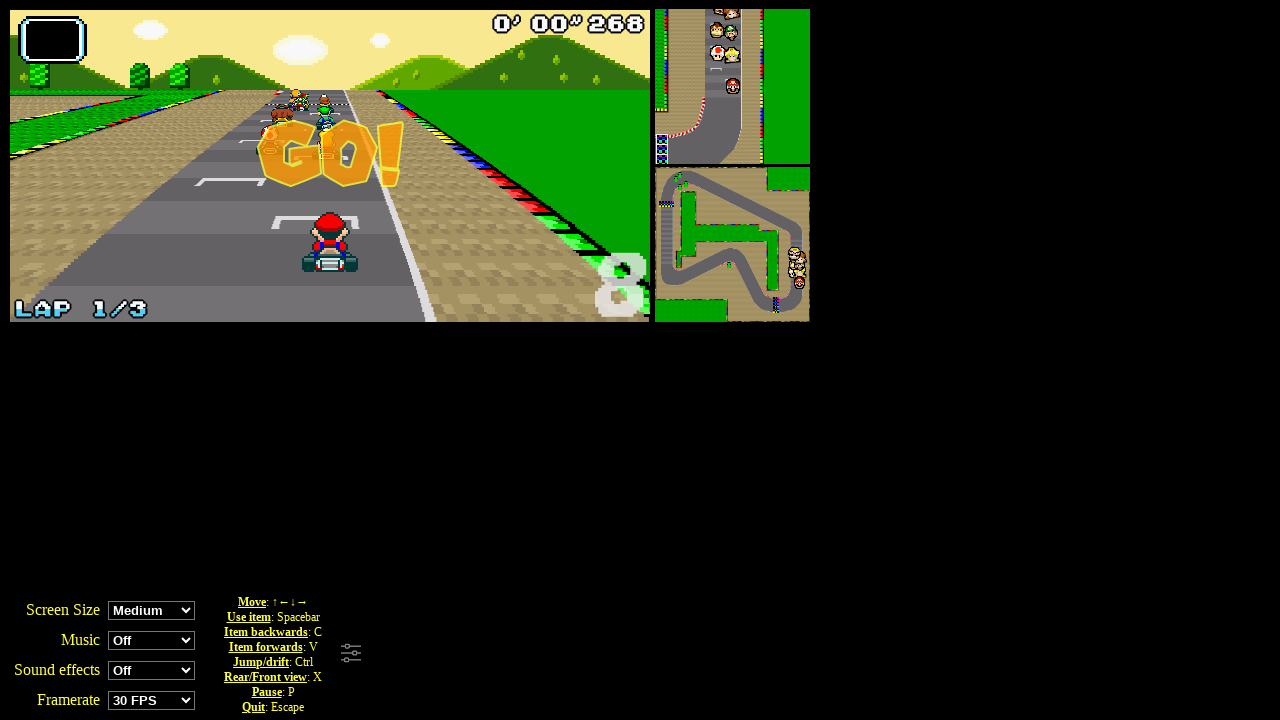

Pressed UP arrow key to accelerate (press 9/50)
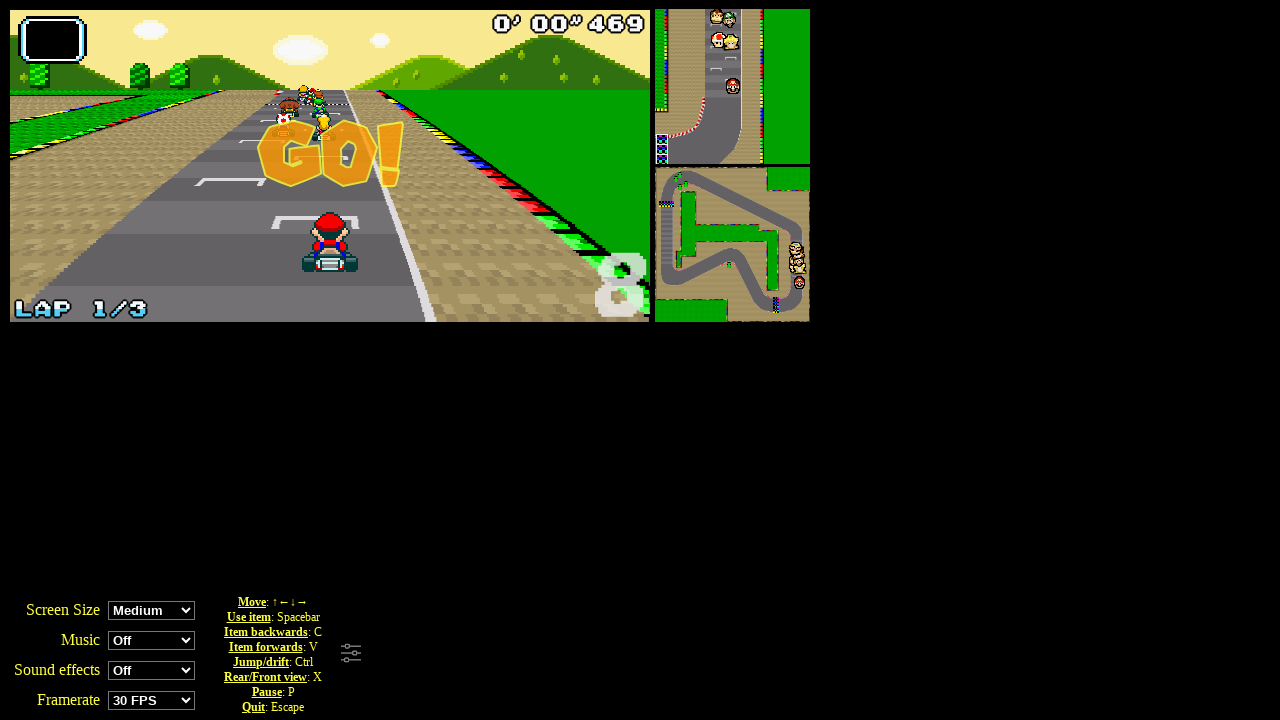

Waited 100ms between key presses (pause 9/50)
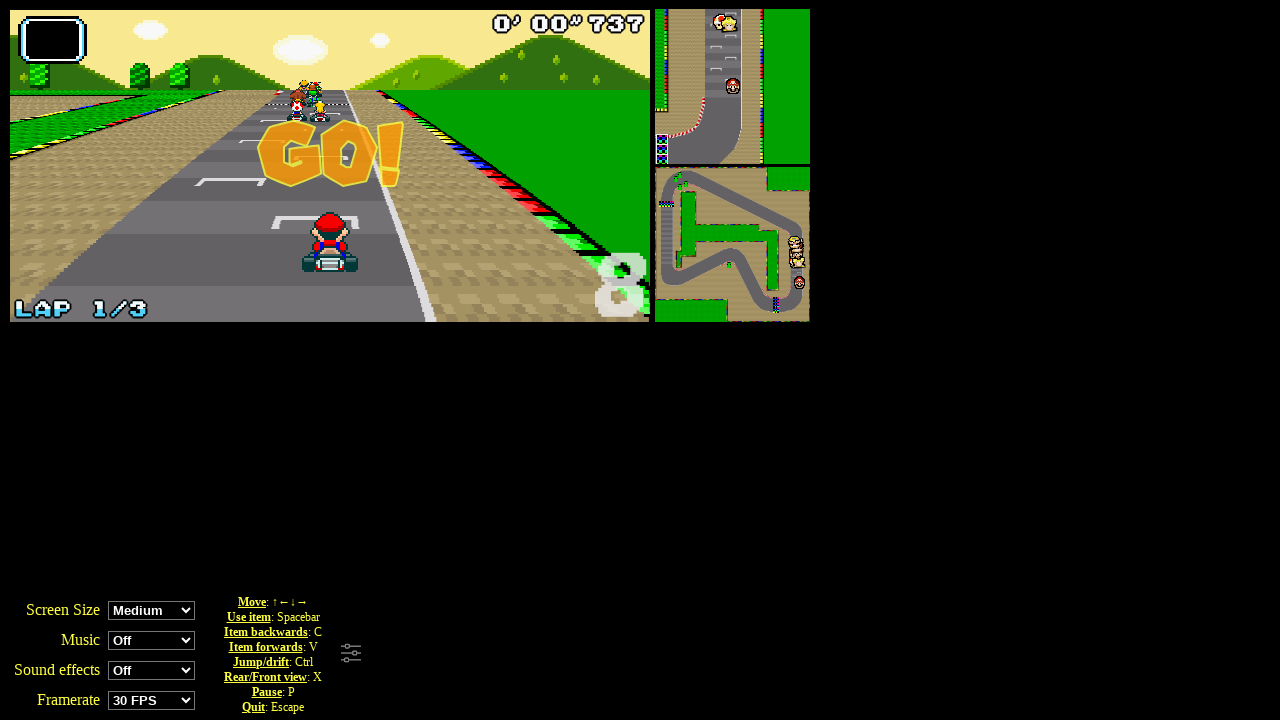

Pressed UP arrow key to accelerate (press 10/50)
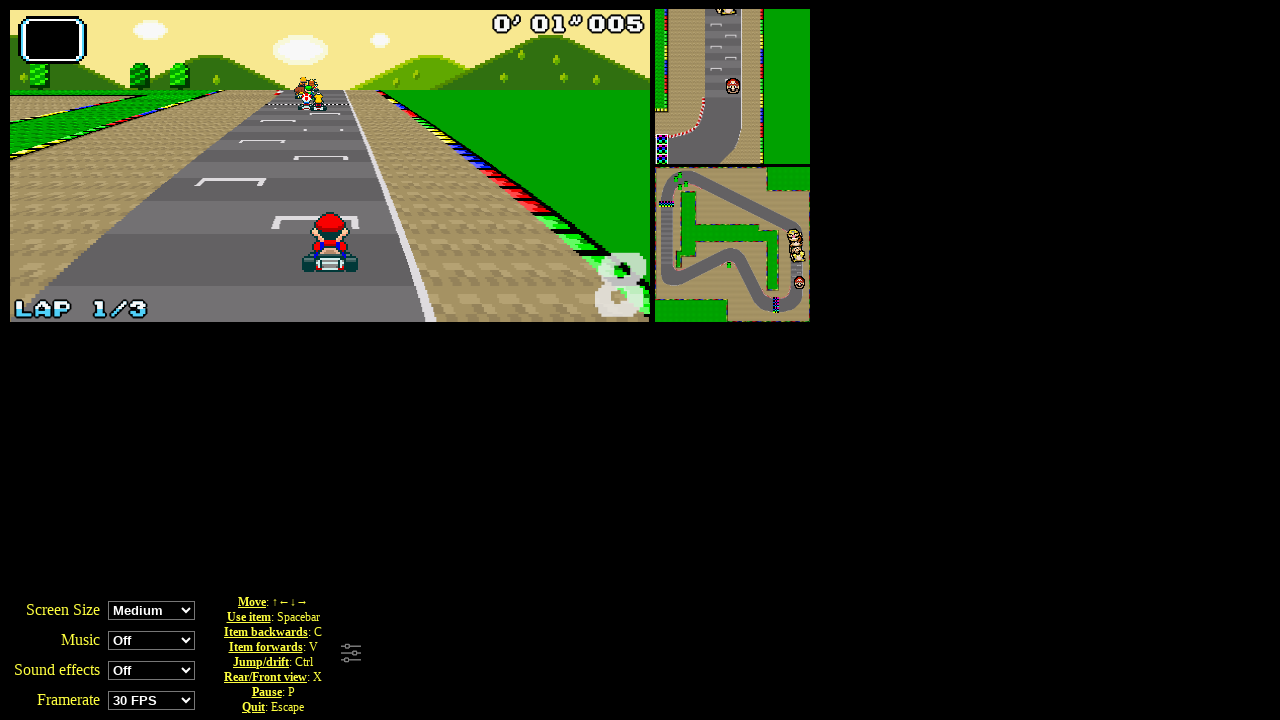

Waited 100ms between key presses (pause 10/50)
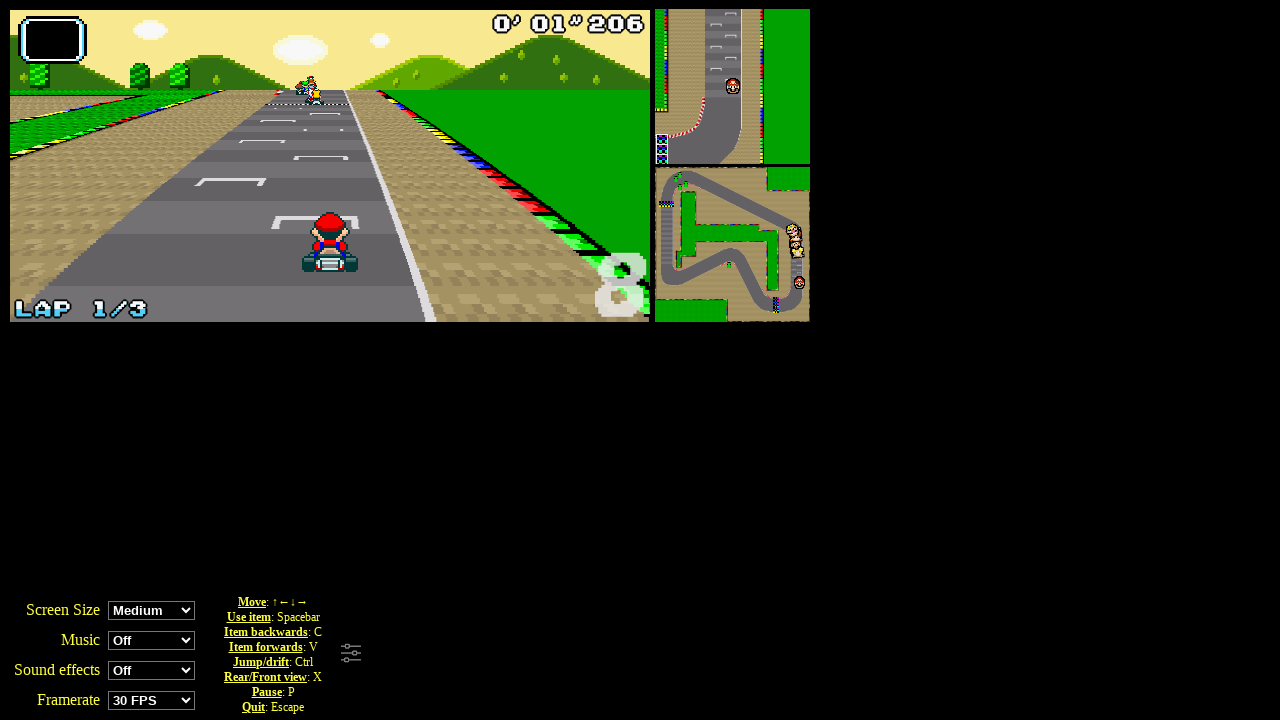

Pressed UP arrow key to accelerate (press 11/50)
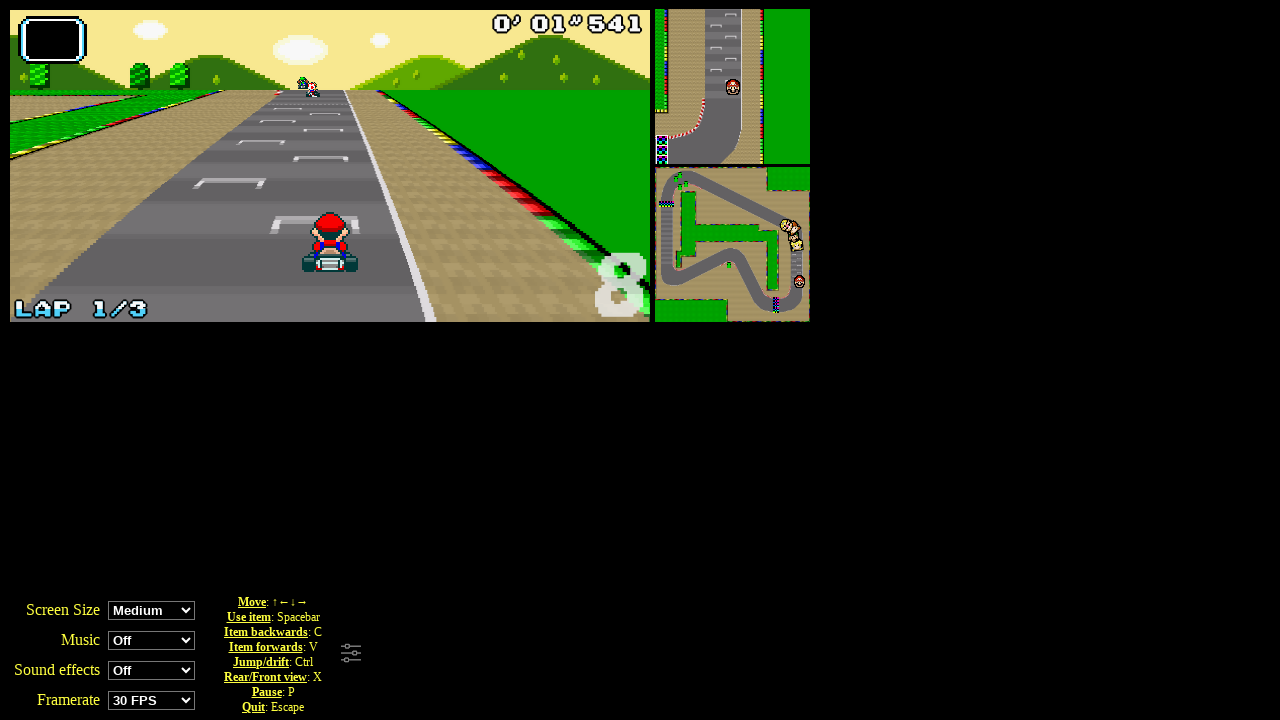

Waited 100ms between key presses (pause 11/50)
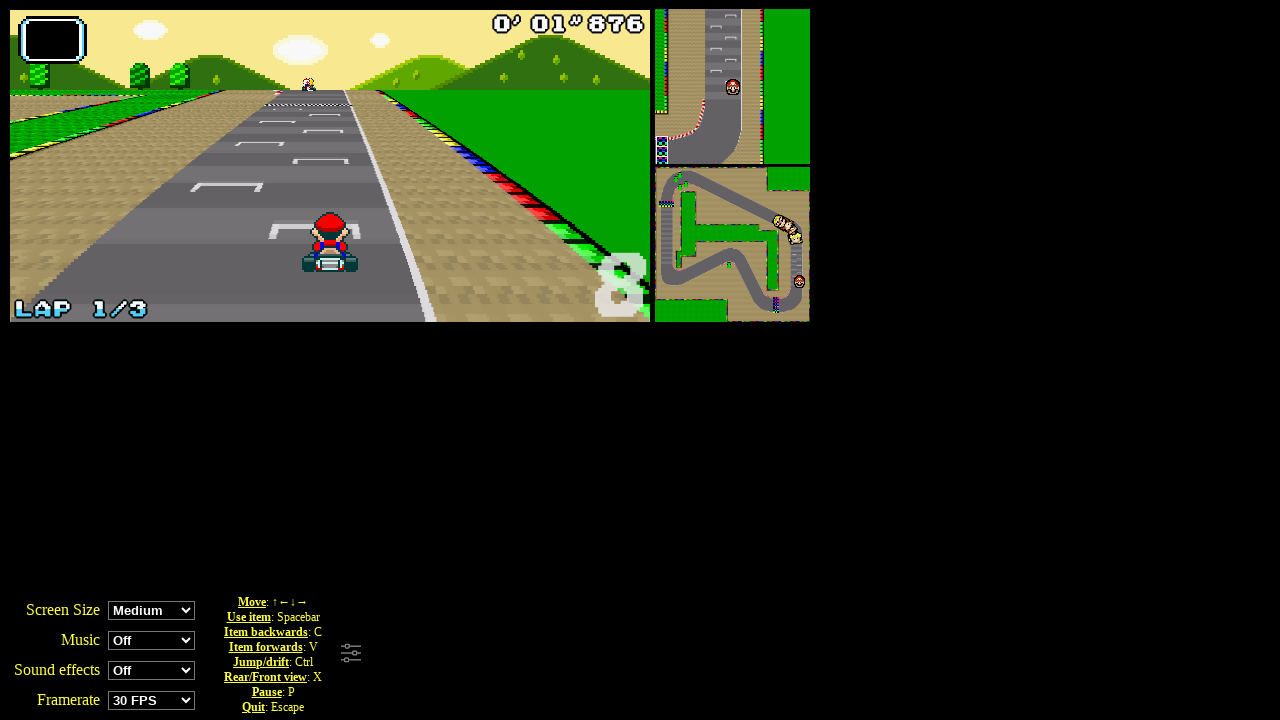

Pressed UP arrow key to accelerate (press 12/50)
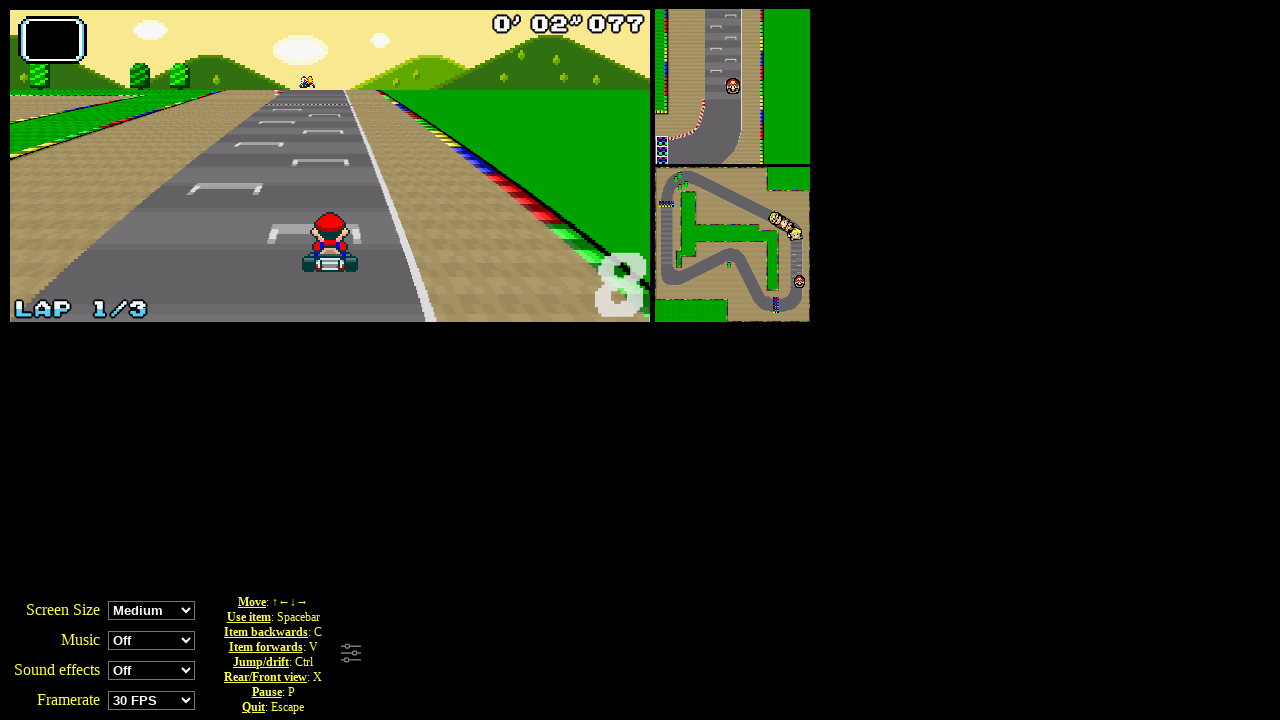

Waited 100ms between key presses (pause 12/50)
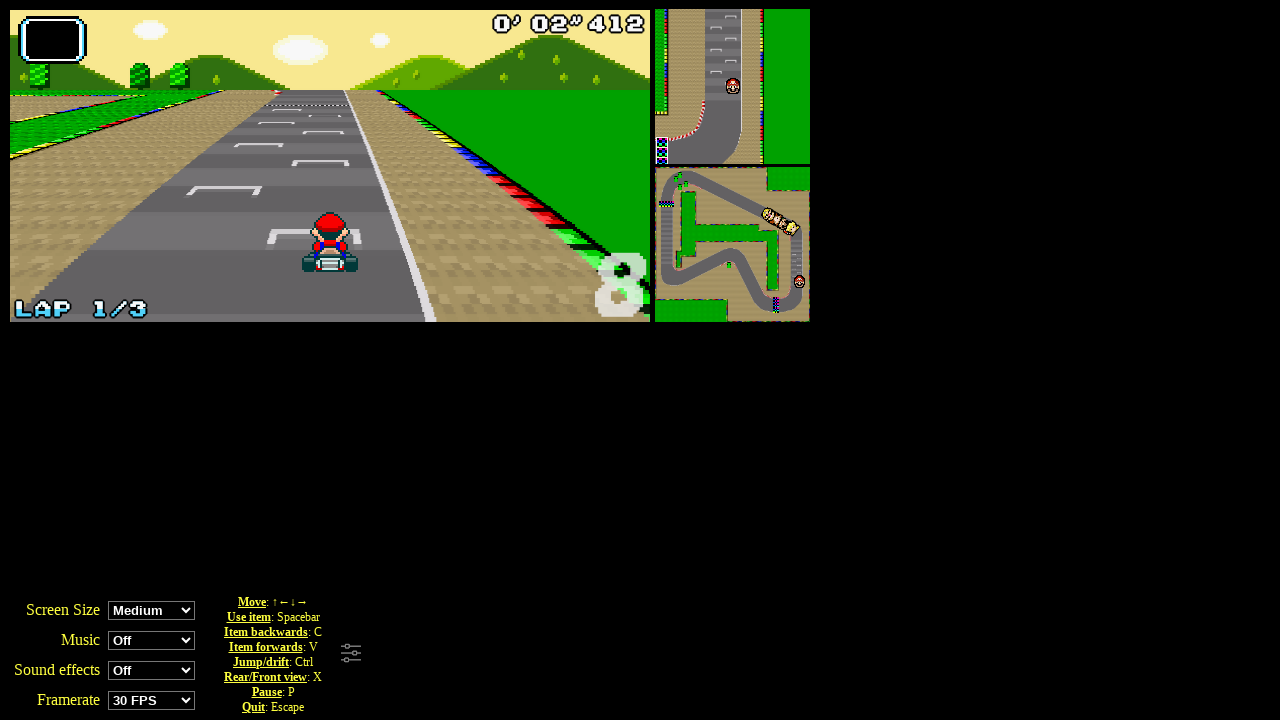

Pressed UP arrow key to accelerate (press 13/50)
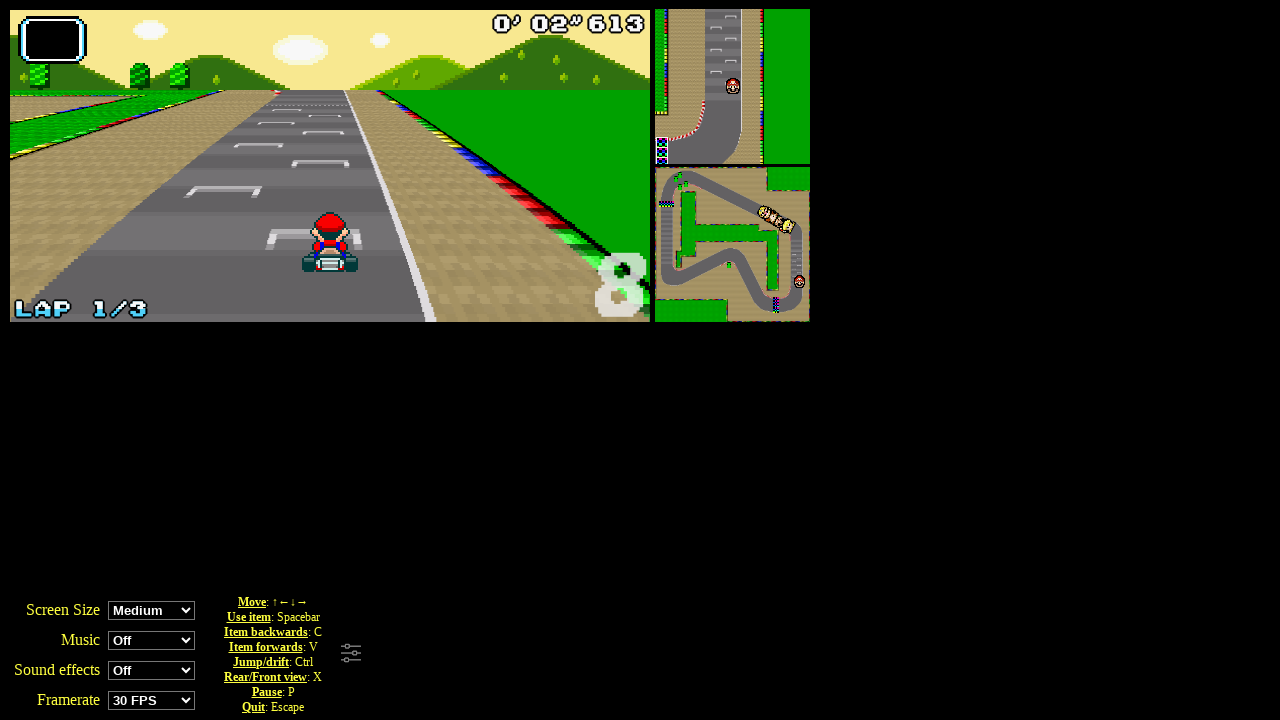

Waited 100ms between key presses (pause 13/50)
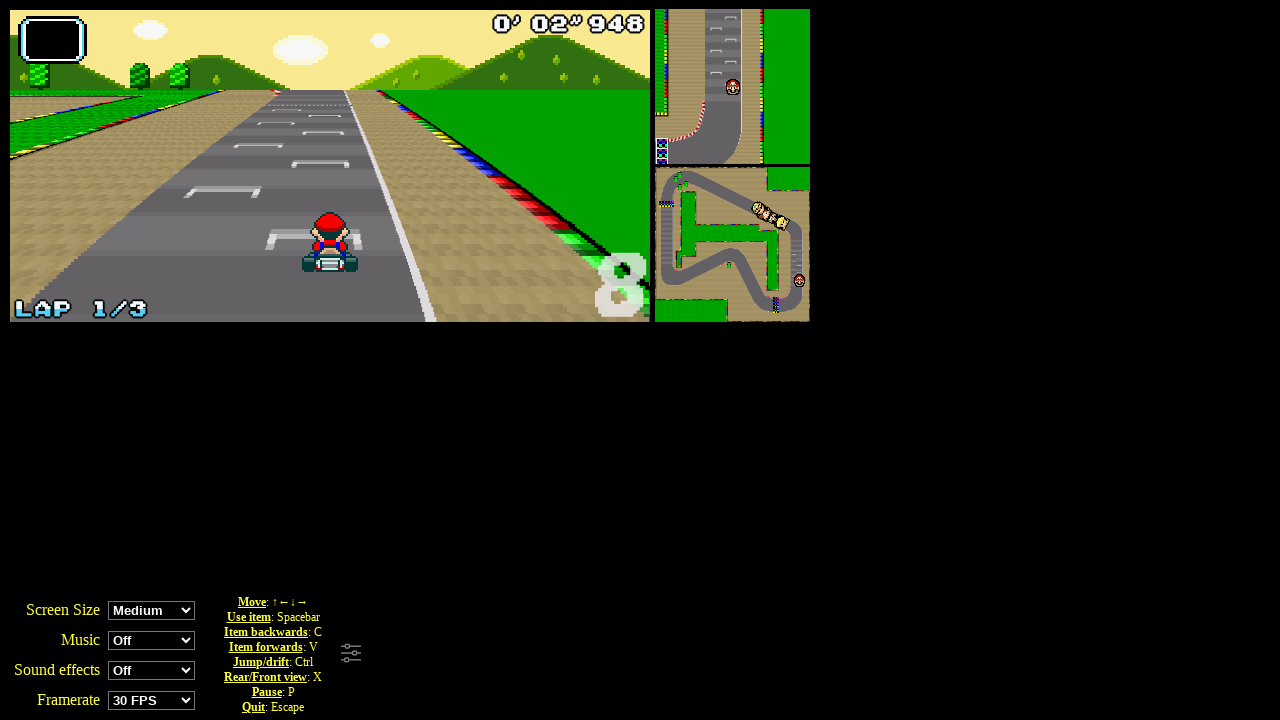

Pressed UP arrow key to accelerate (press 14/50)
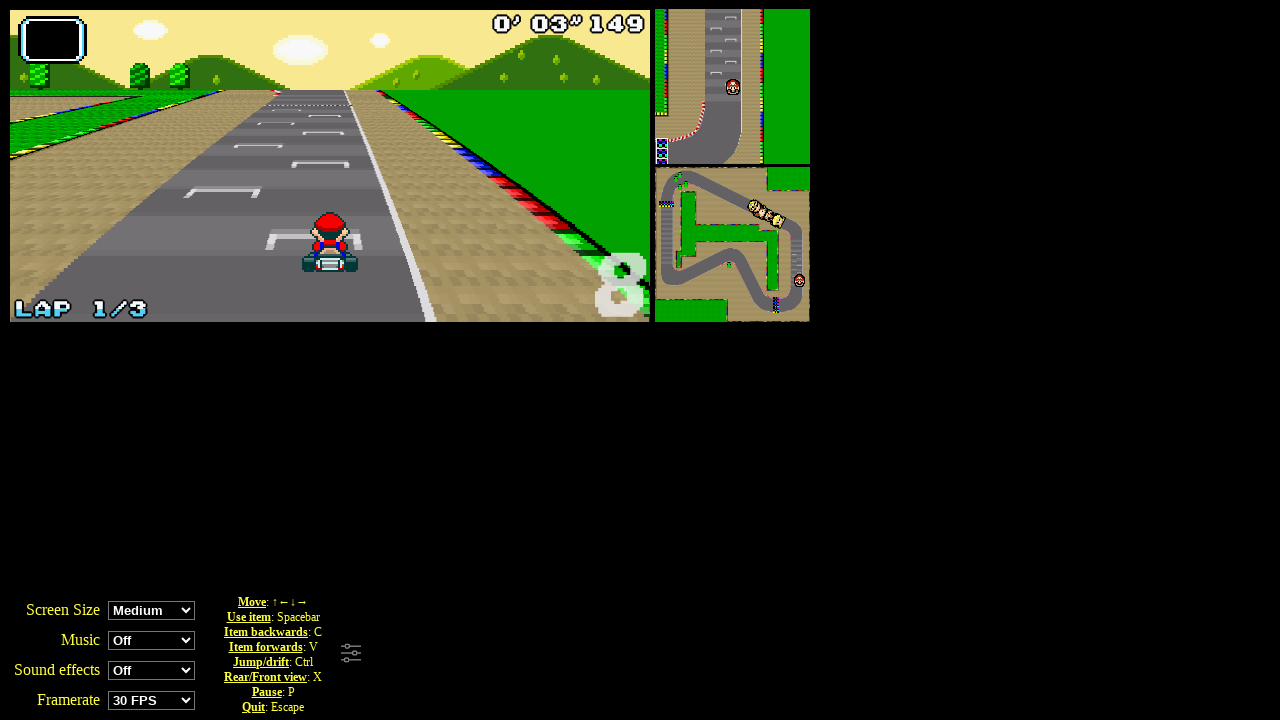

Waited 100ms between key presses (pause 14/50)
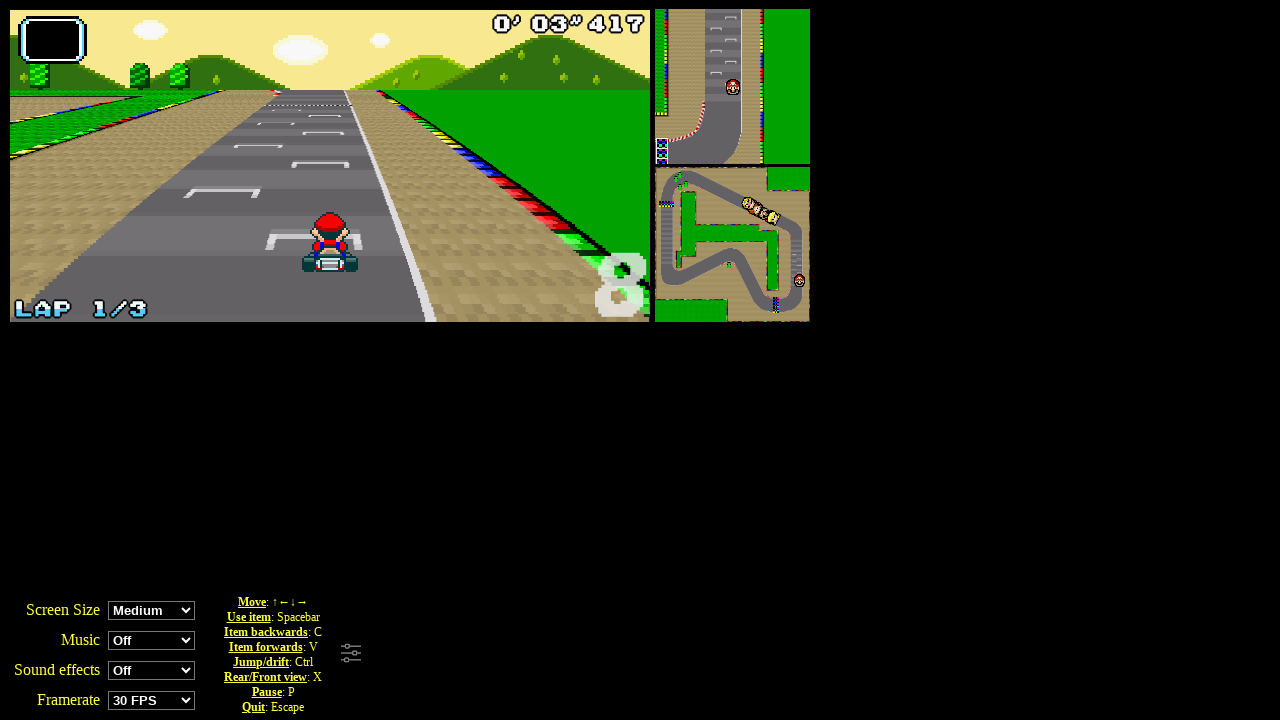

Pressed UP arrow key to accelerate (press 15/50)
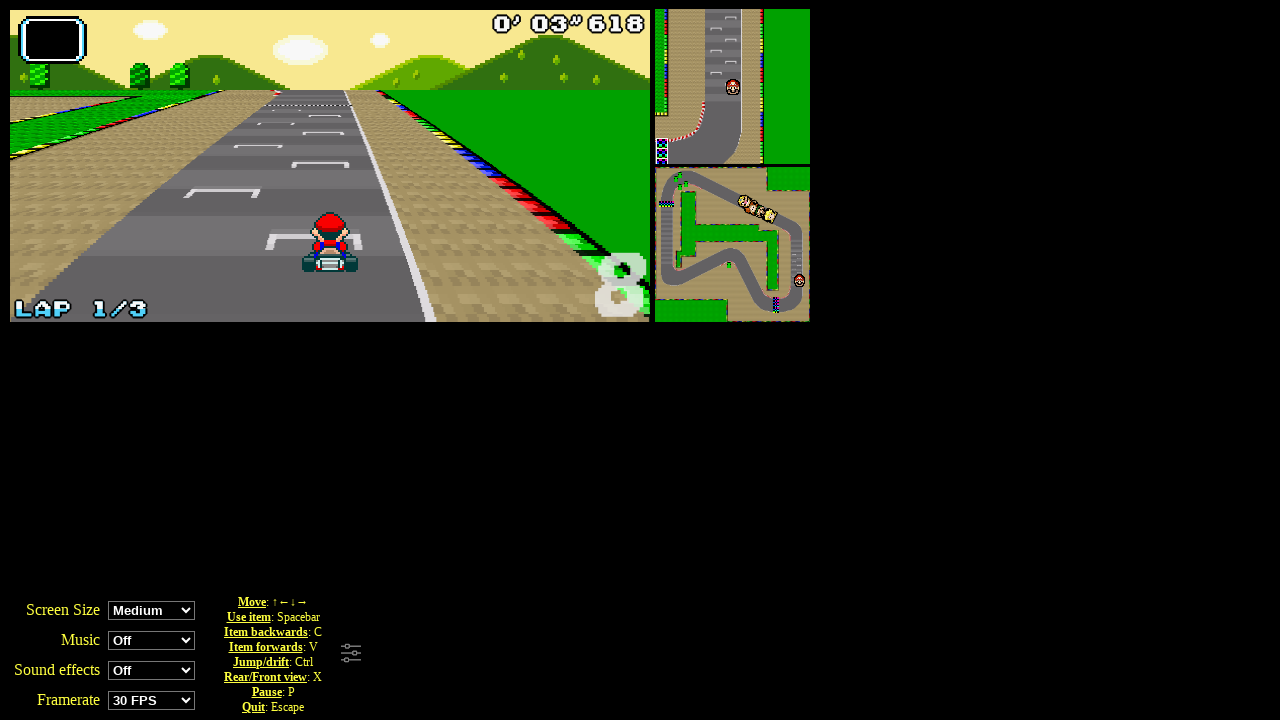

Waited 100ms between key presses (pause 15/50)
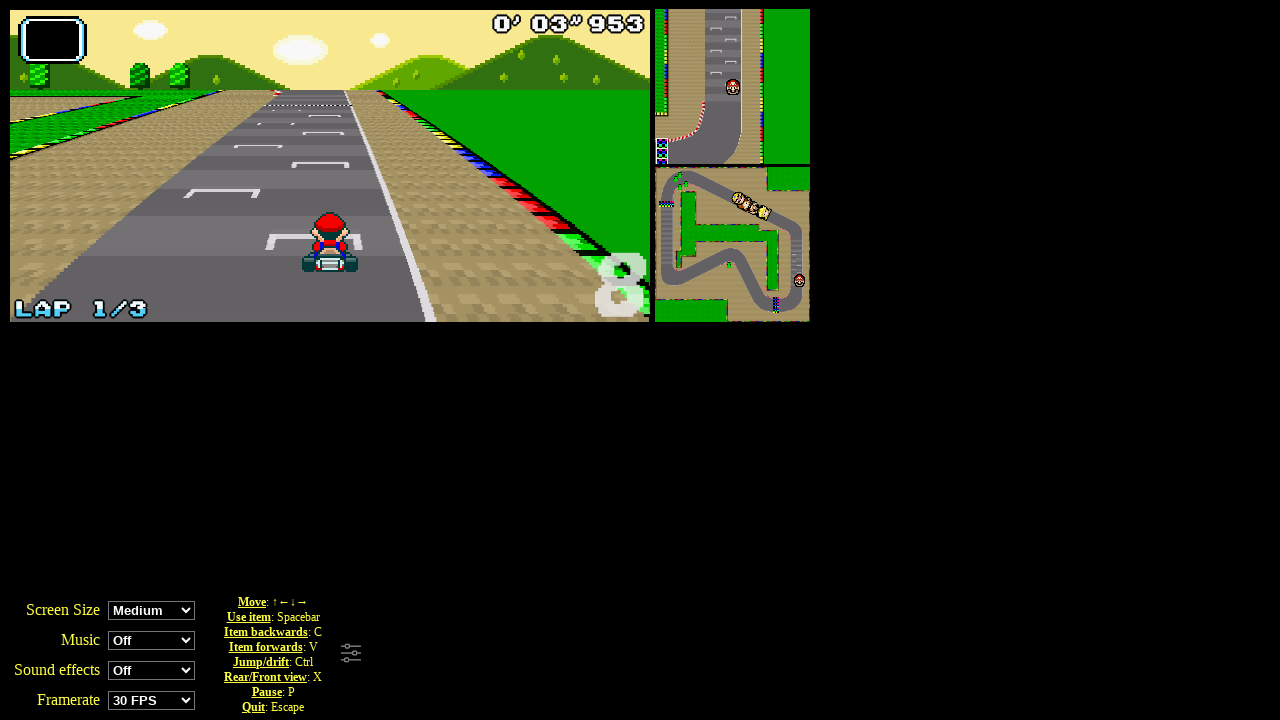

Pressed UP arrow key to accelerate (press 16/50)
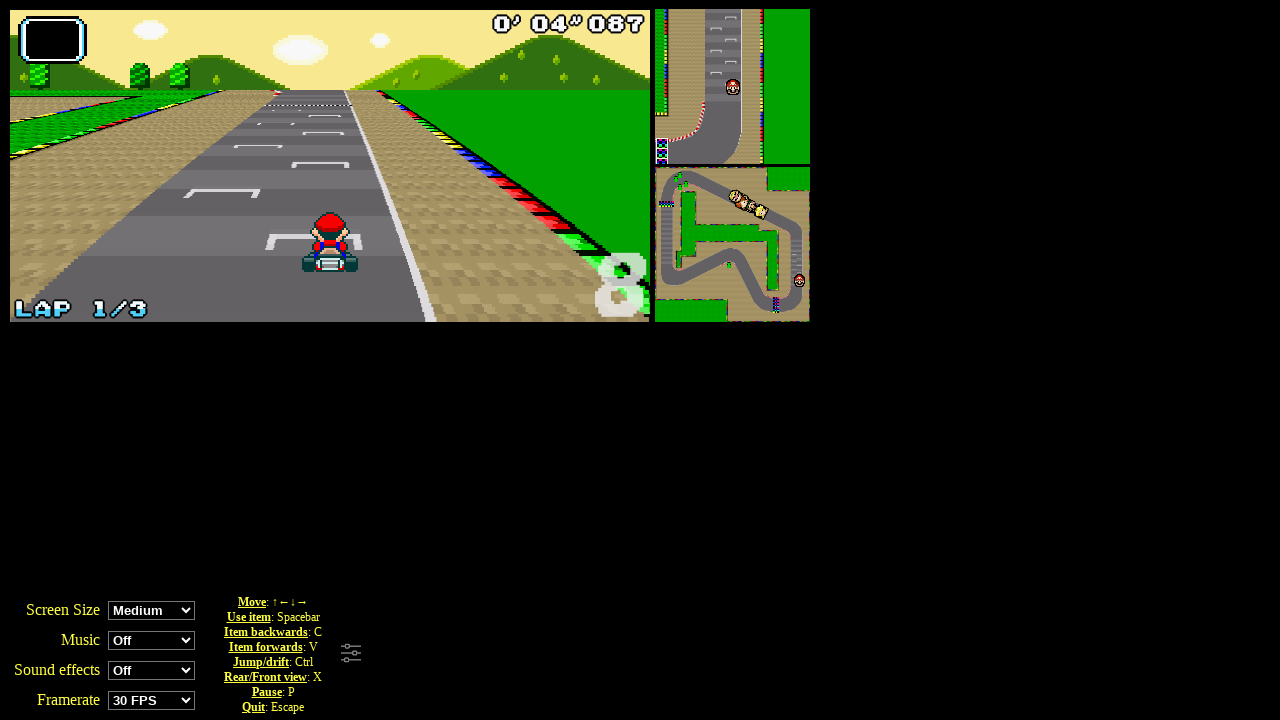

Waited 100ms between key presses (pause 16/50)
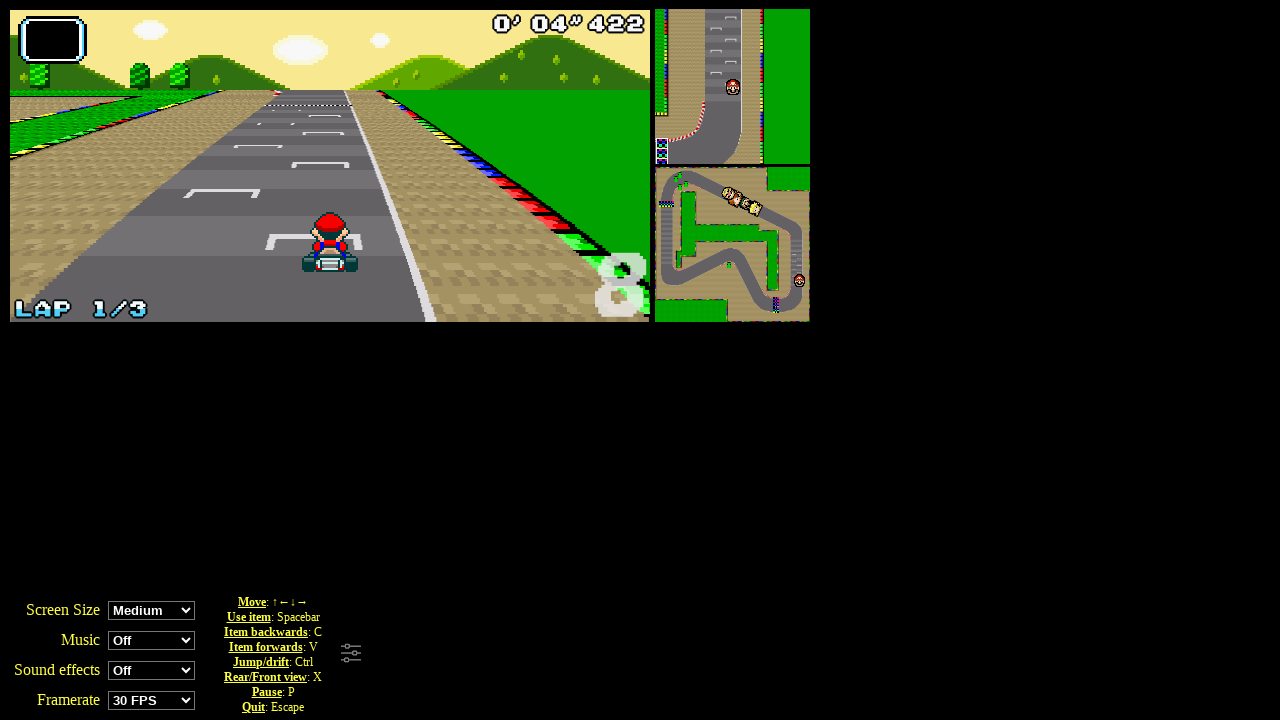

Pressed UP arrow key to accelerate (press 17/50)
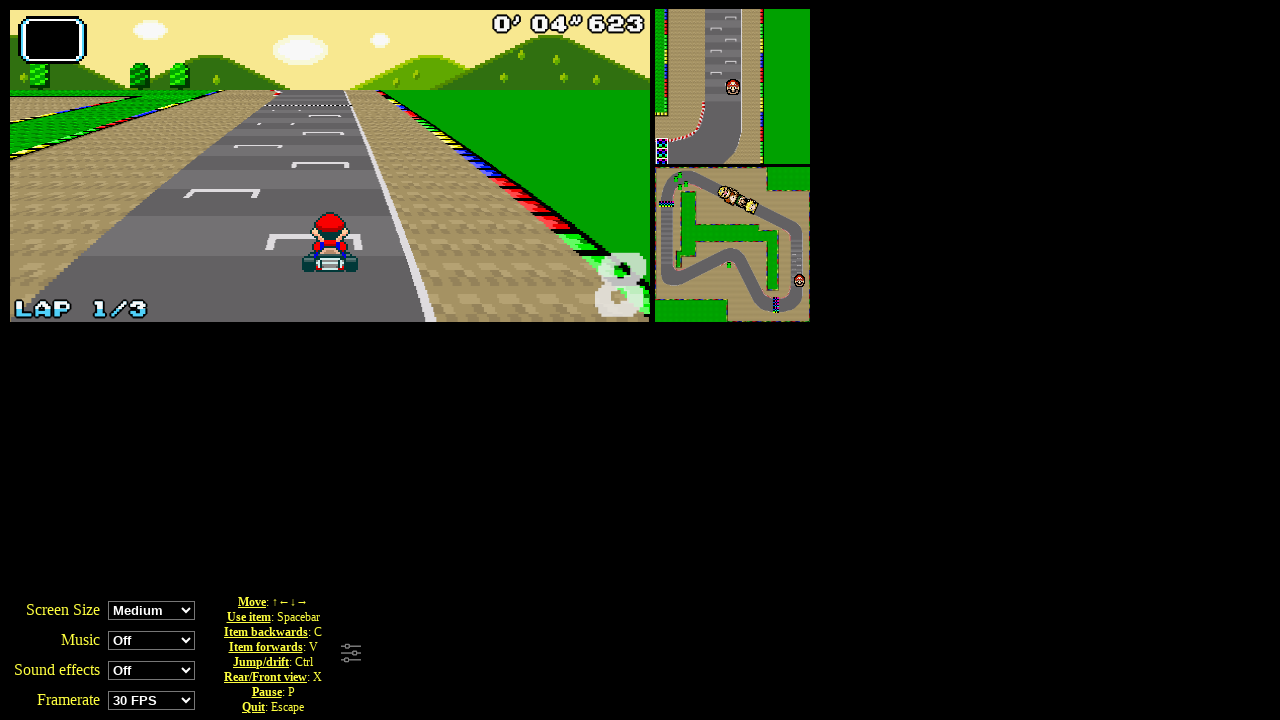

Waited 100ms between key presses (pause 17/50)
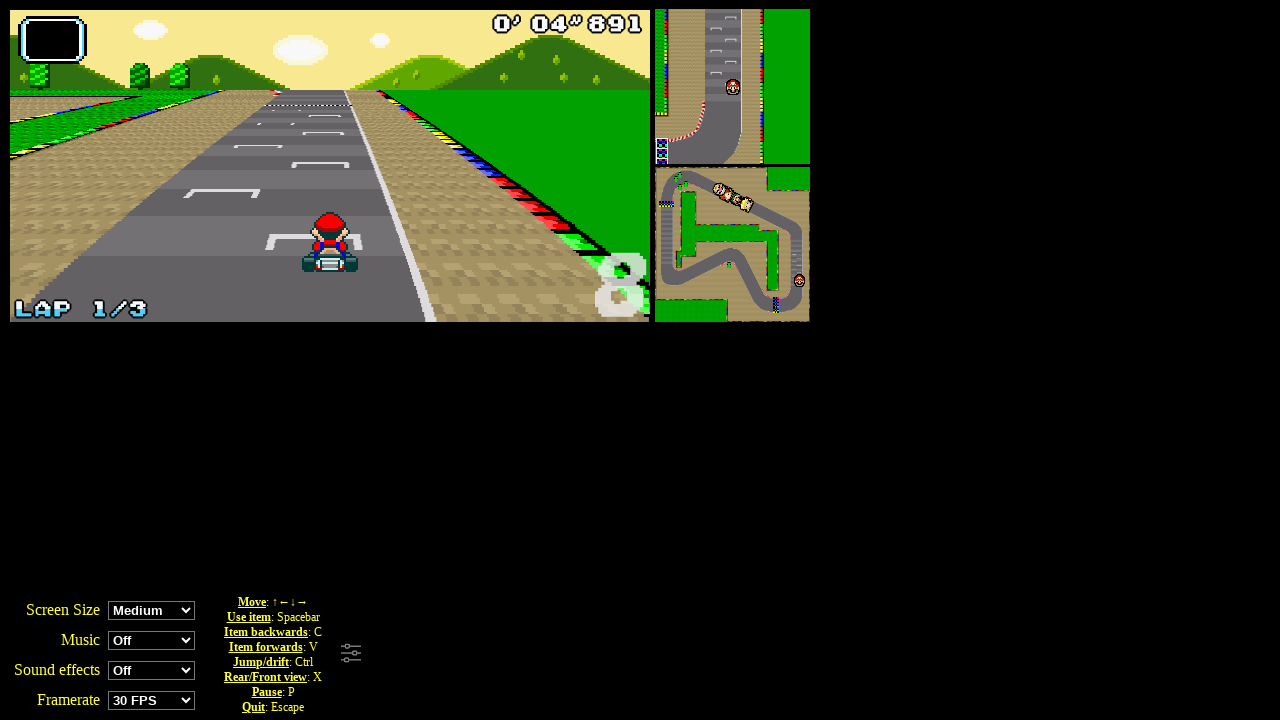

Pressed UP arrow key to accelerate (press 18/50)
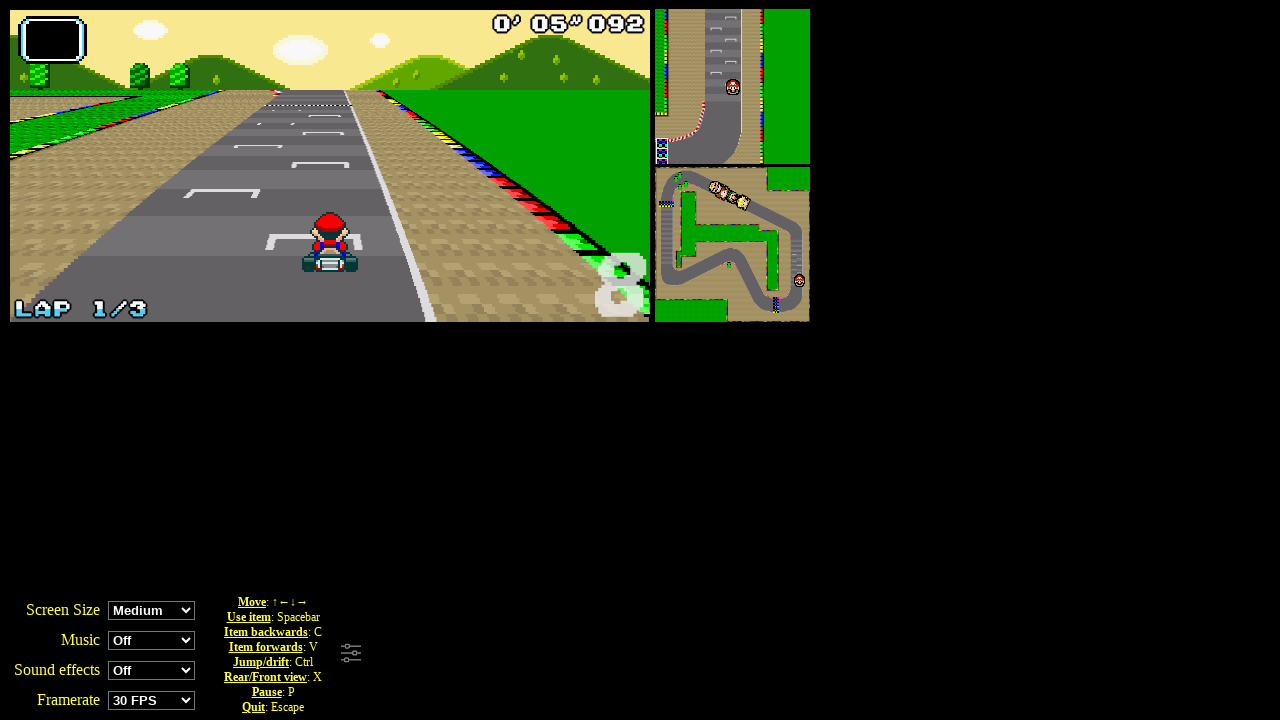

Waited 100ms between key presses (pause 18/50)
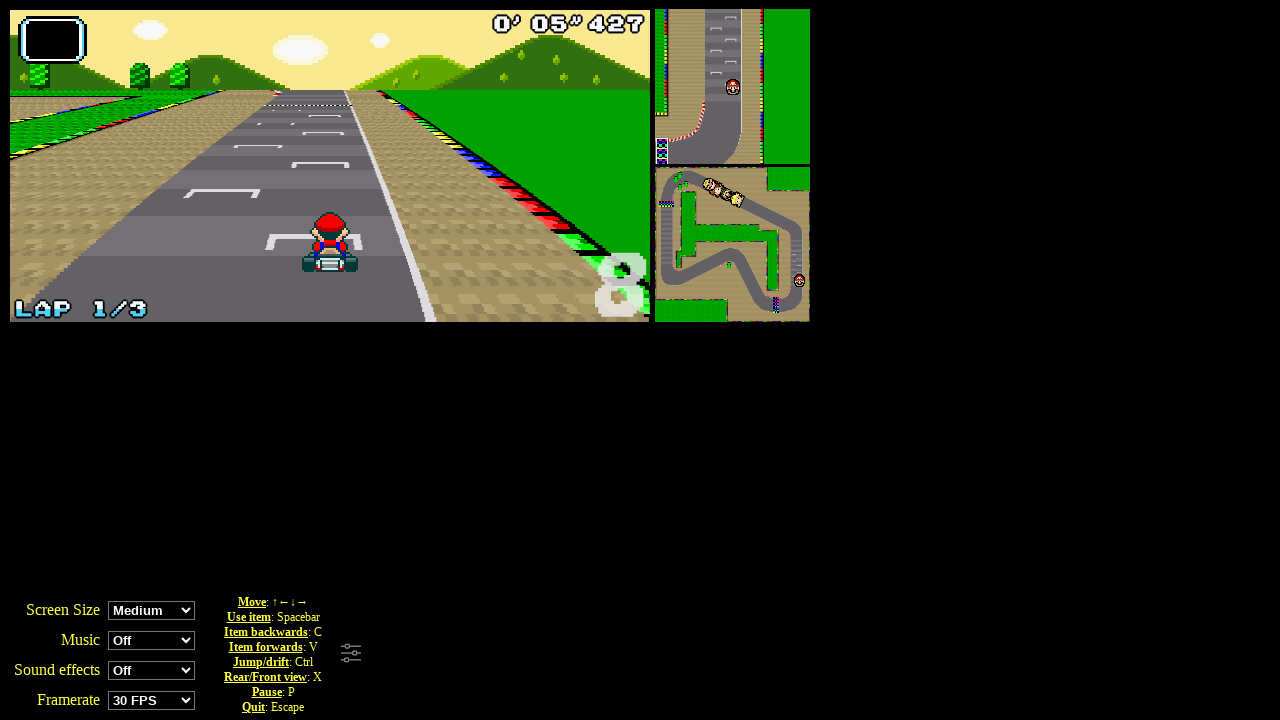

Pressed UP arrow key to accelerate (press 19/50)
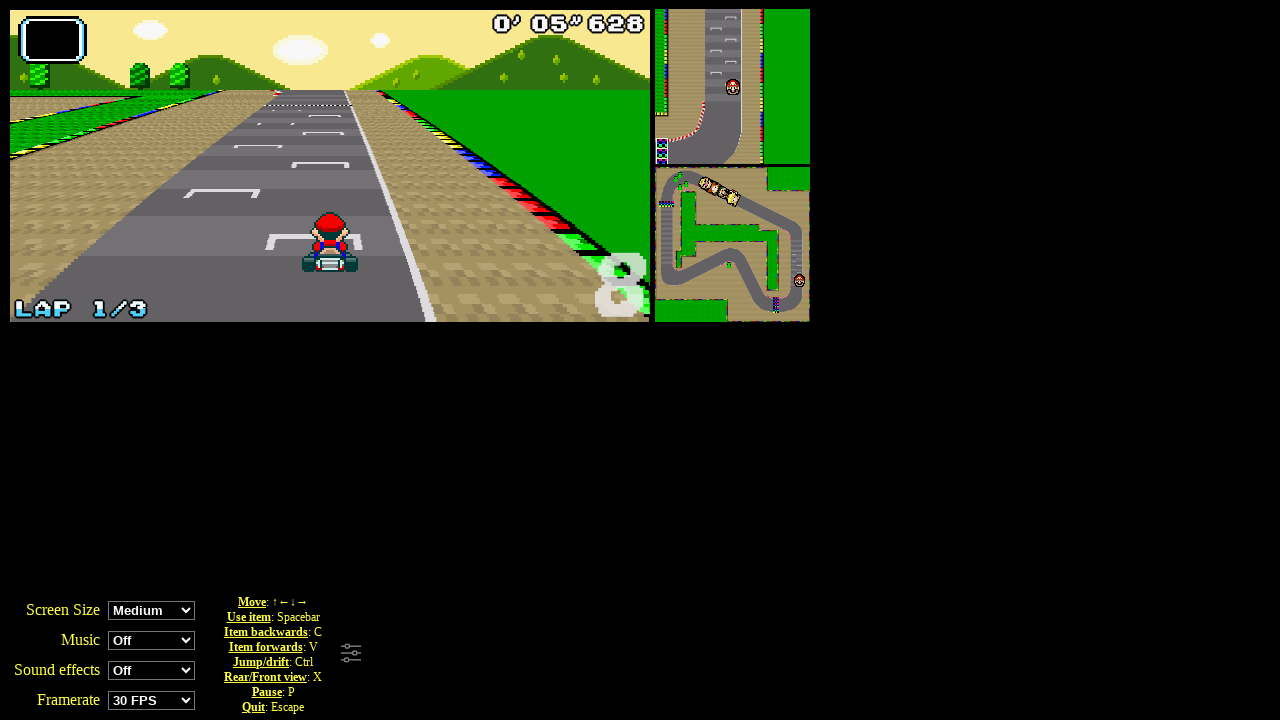

Waited 100ms between key presses (pause 19/50)
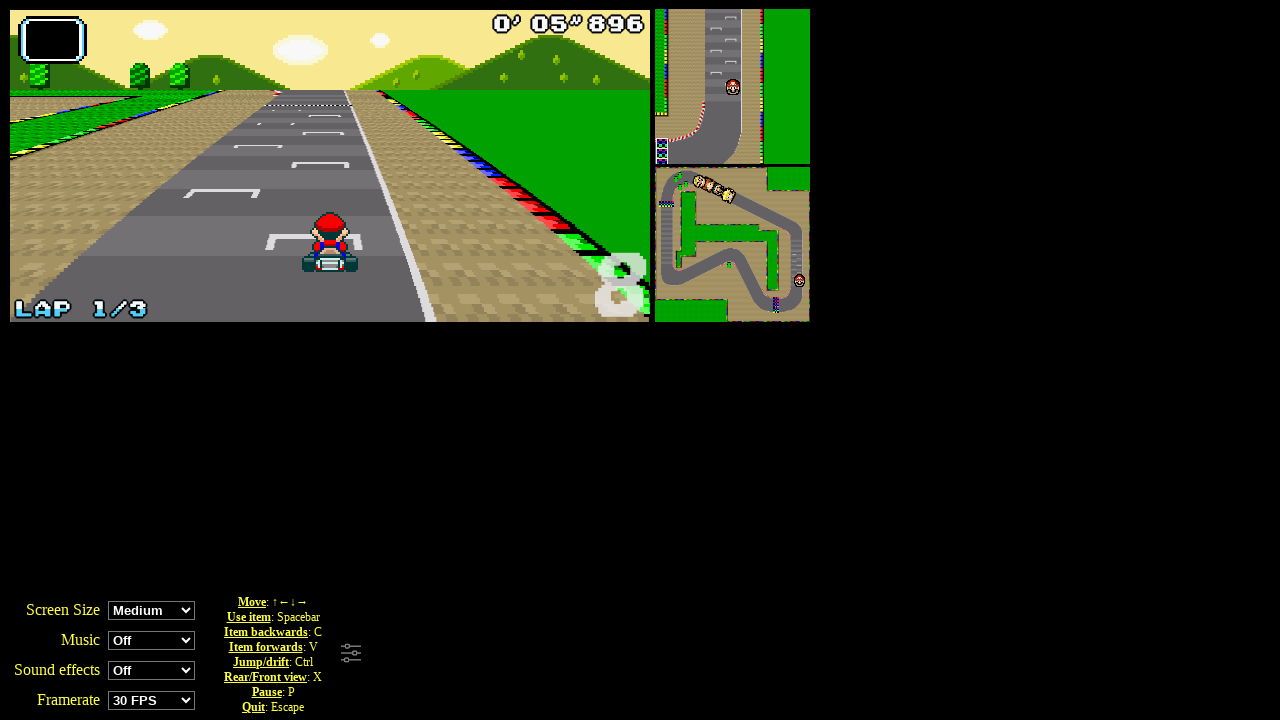

Pressed UP arrow key to accelerate (press 20/50)
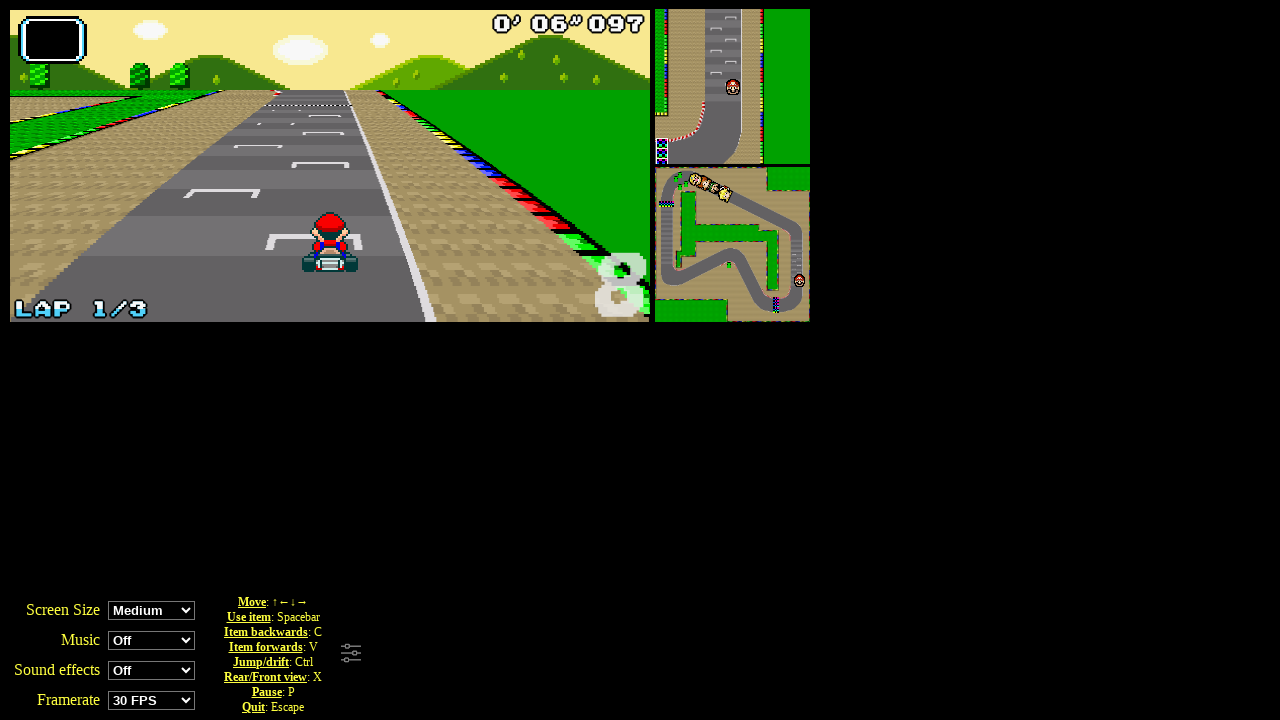

Waited 100ms between key presses (pause 20/50)
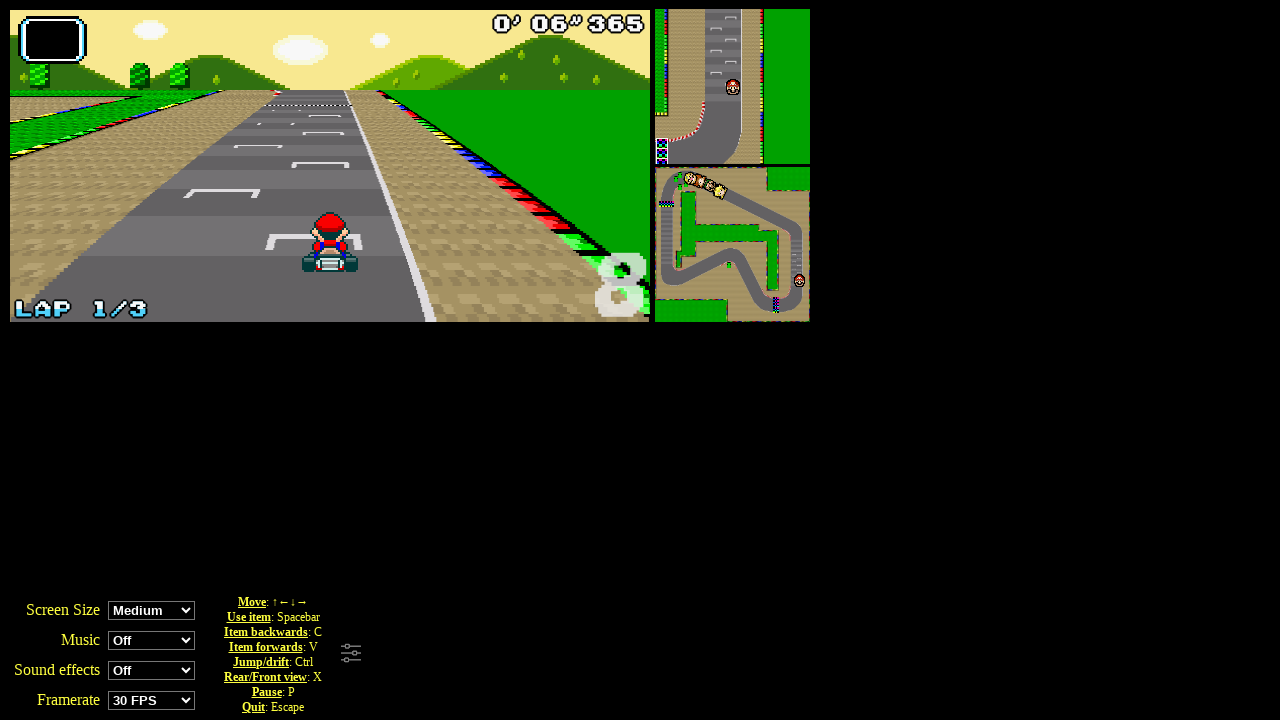

Pressed UP arrow key to accelerate (press 21/50)
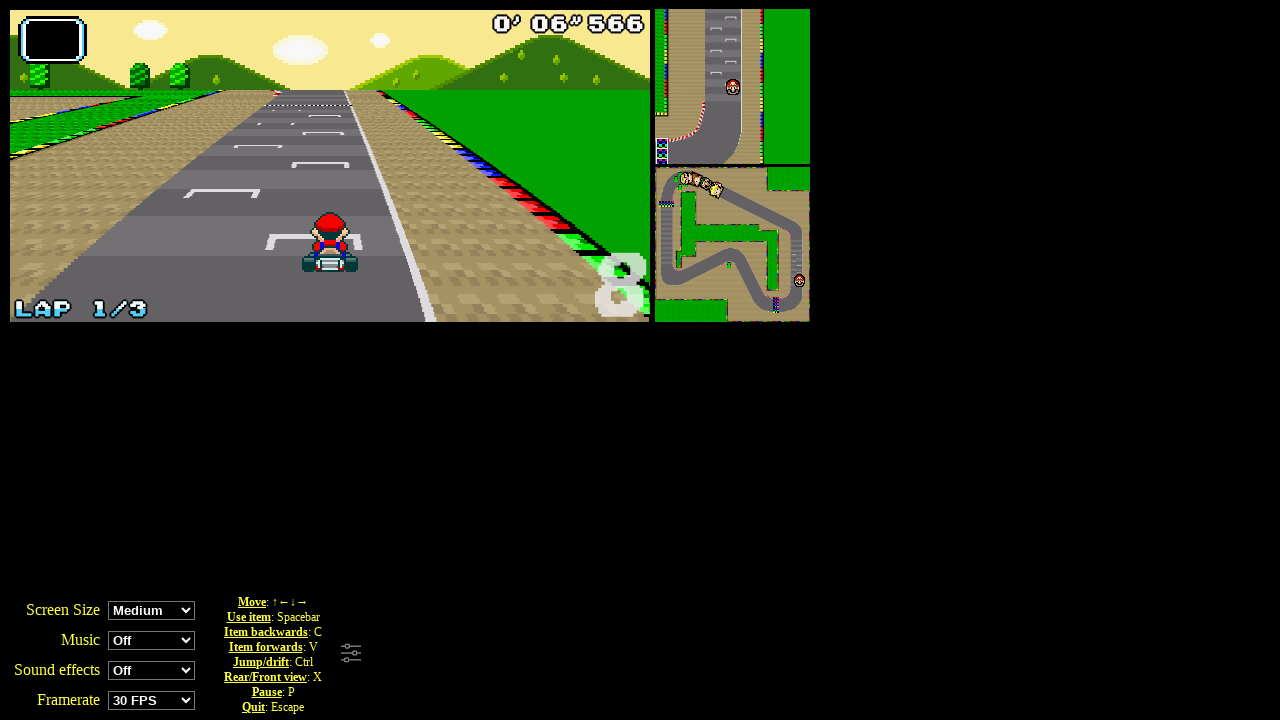

Waited 100ms between key presses (pause 21/50)
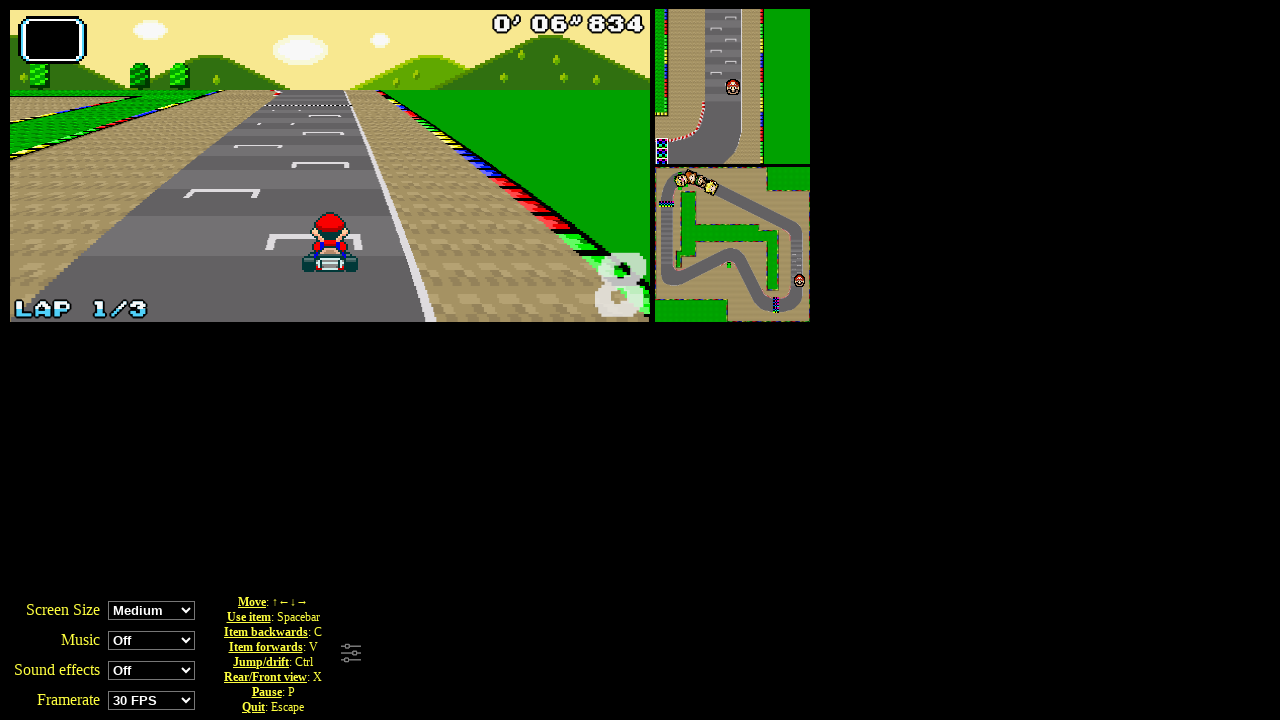

Pressed UP arrow key to accelerate (press 22/50)
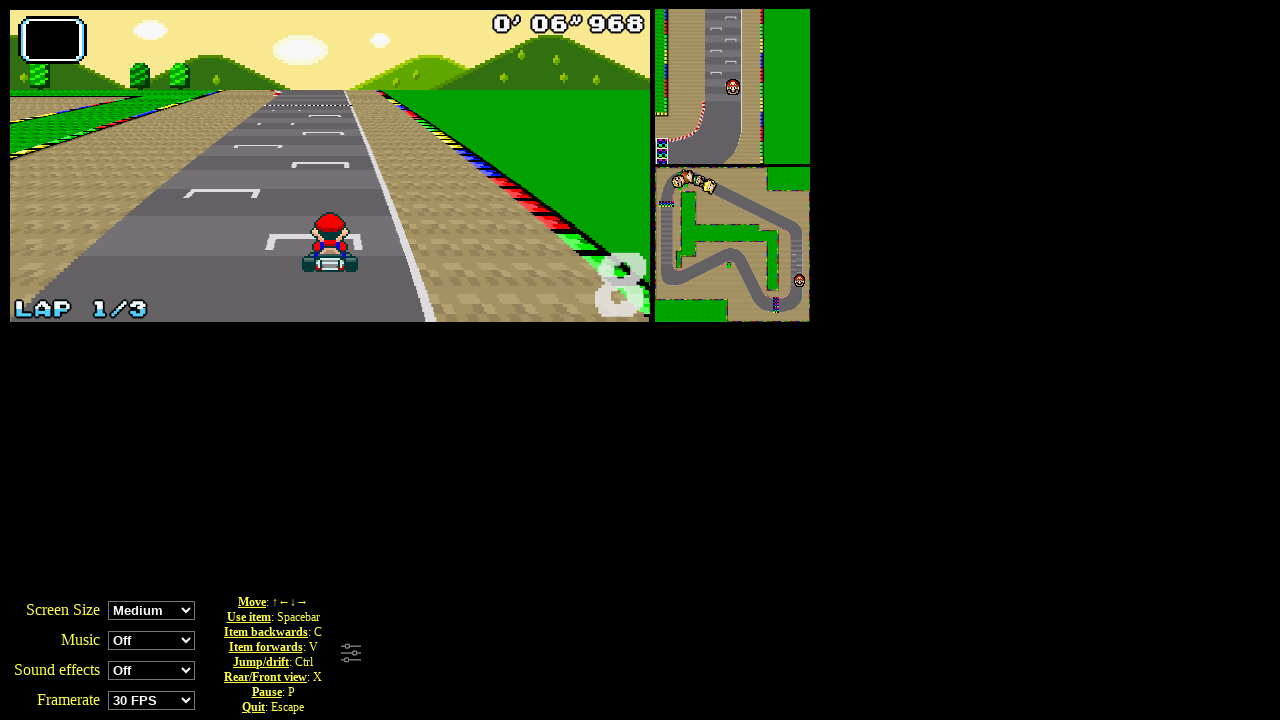

Waited 100ms between key presses (pause 22/50)
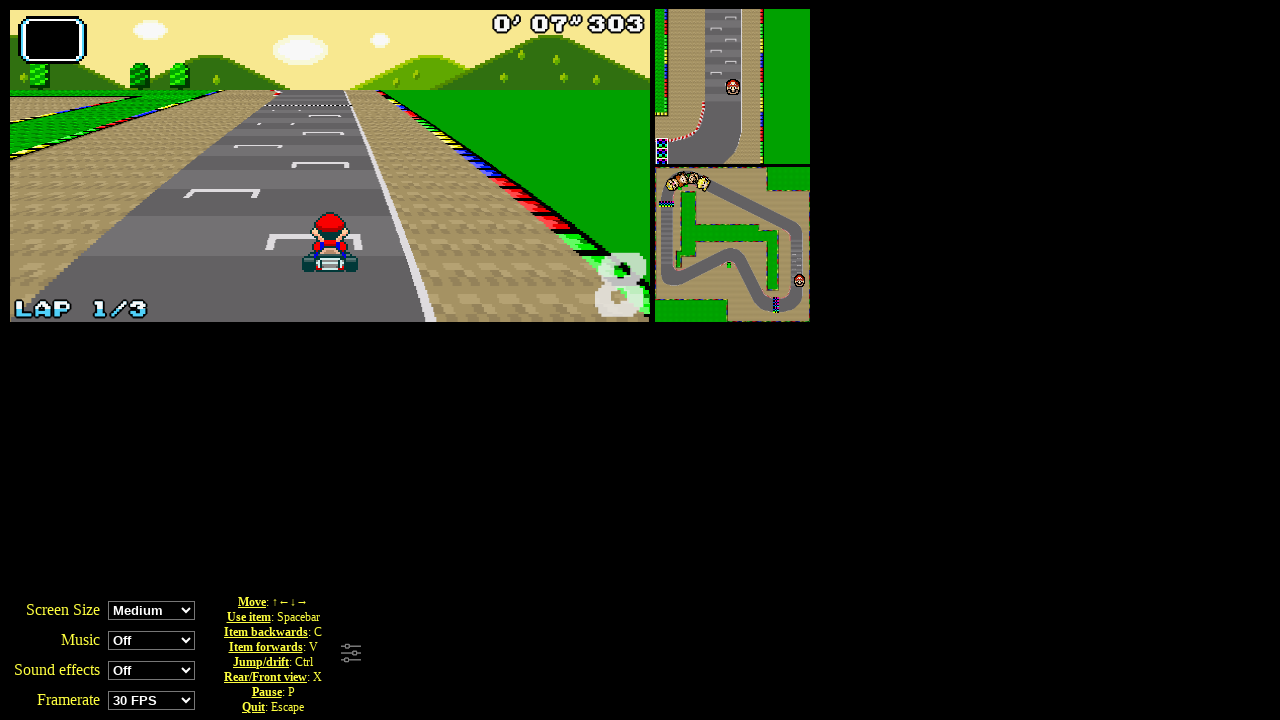

Pressed UP arrow key to accelerate (press 23/50)
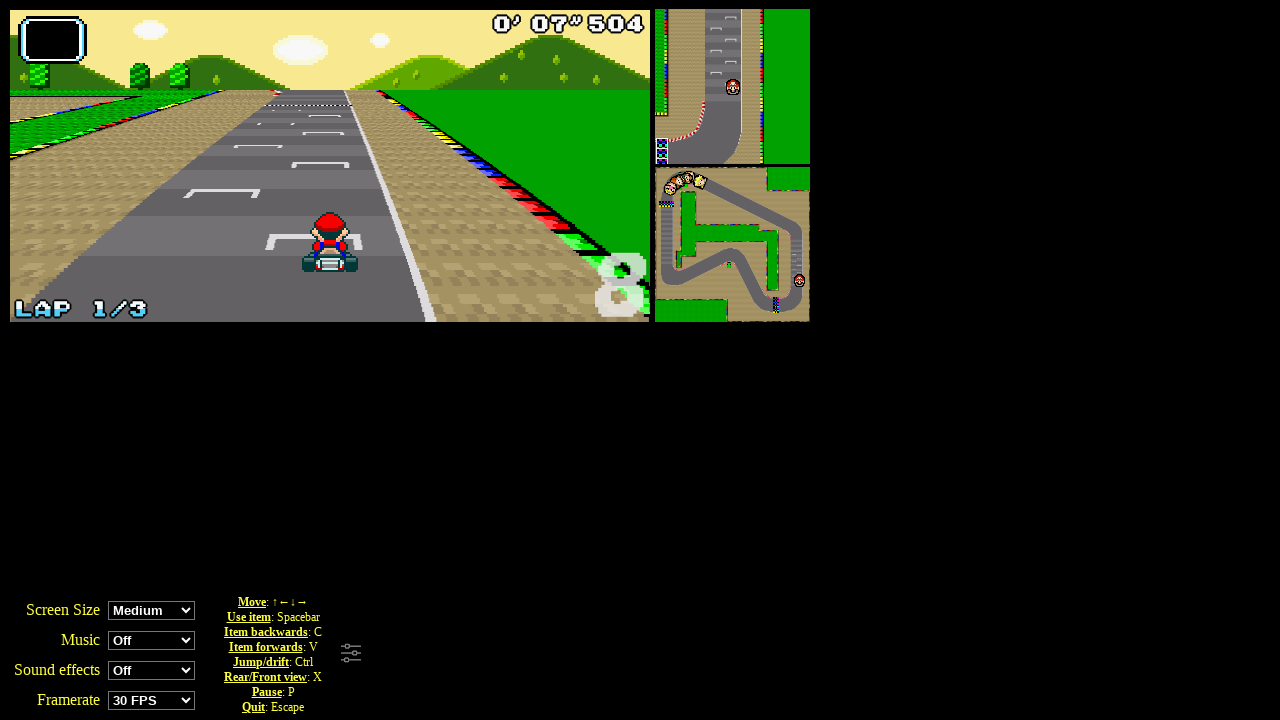

Waited 100ms between key presses (pause 23/50)
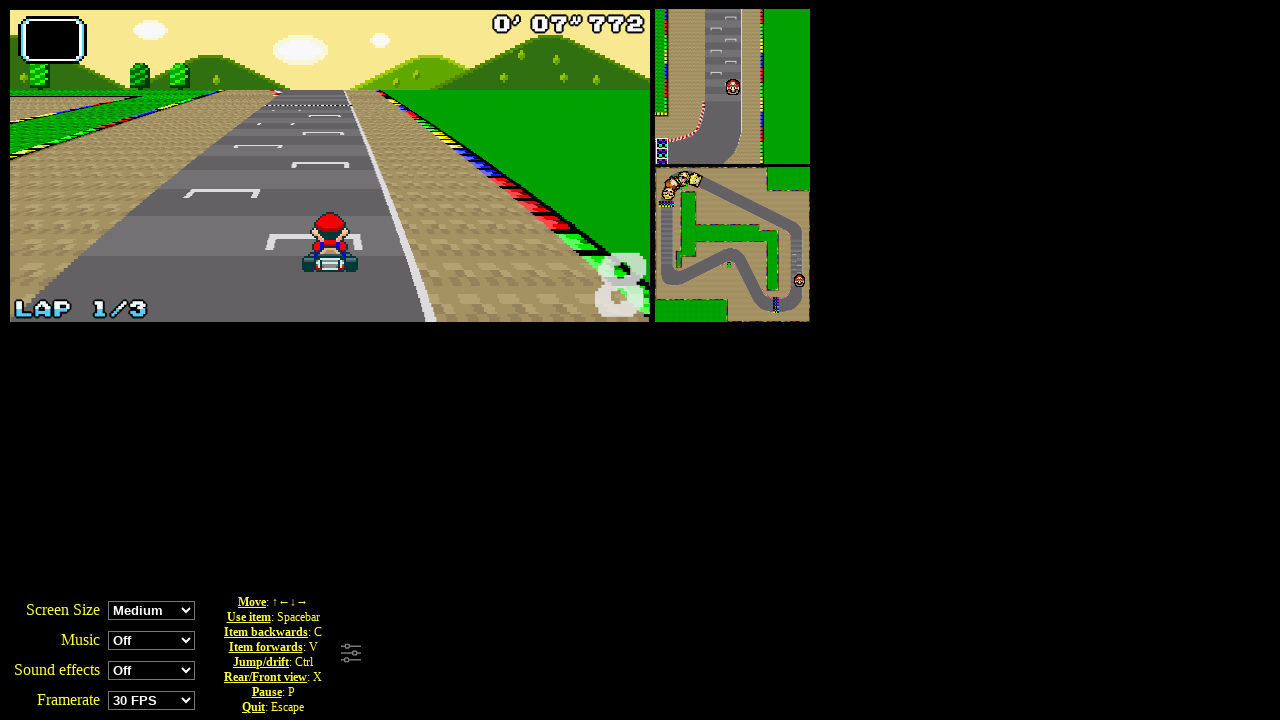

Pressed UP arrow key to accelerate (press 24/50)
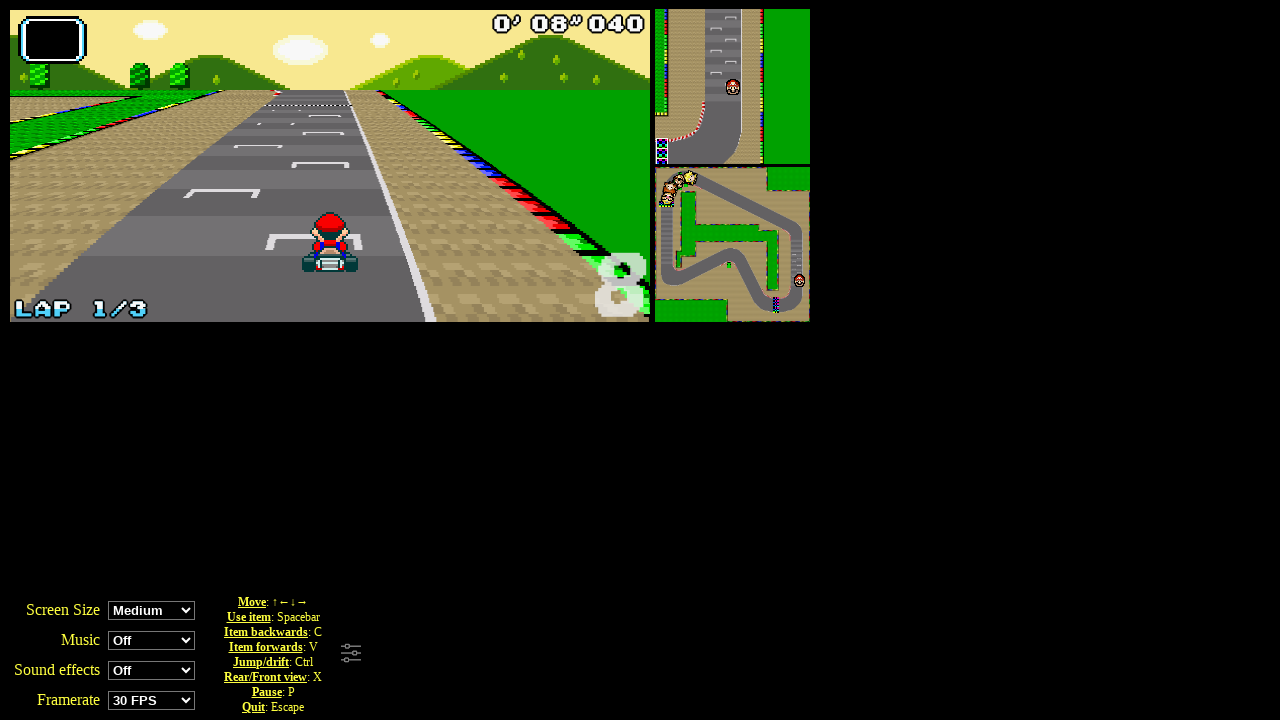

Waited 100ms between key presses (pause 24/50)
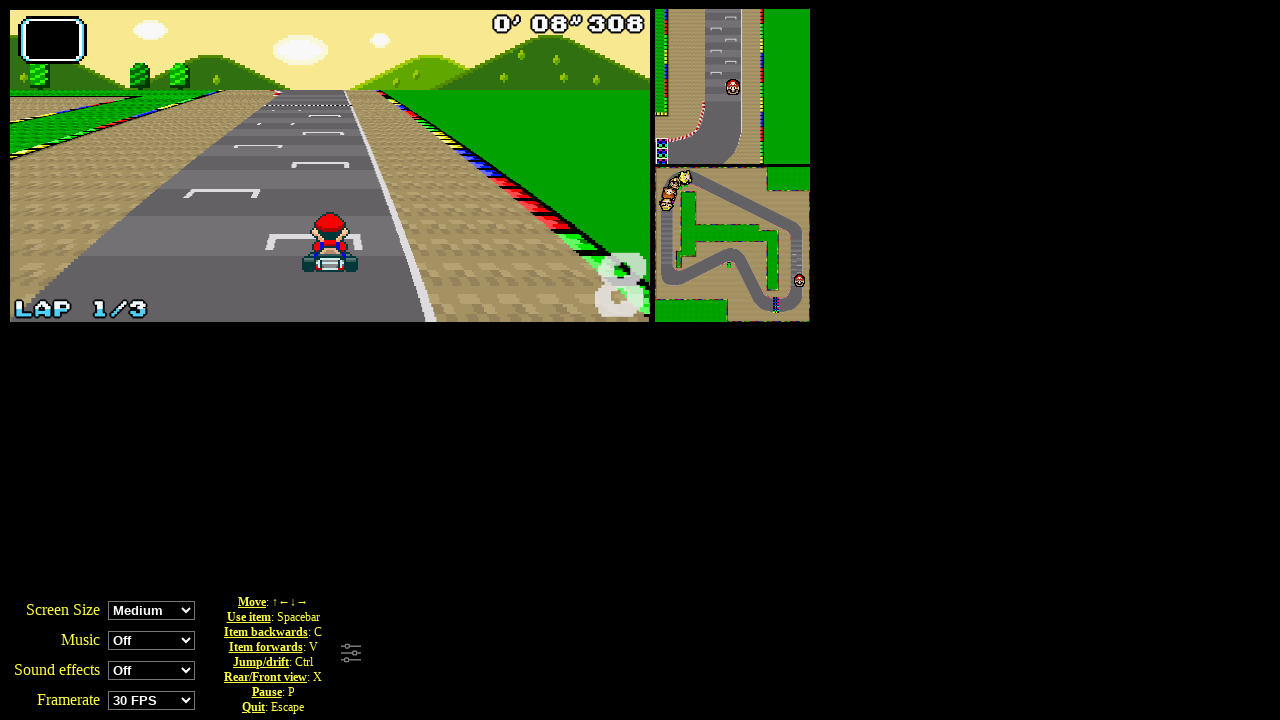

Pressed UP arrow key to accelerate (press 25/50)
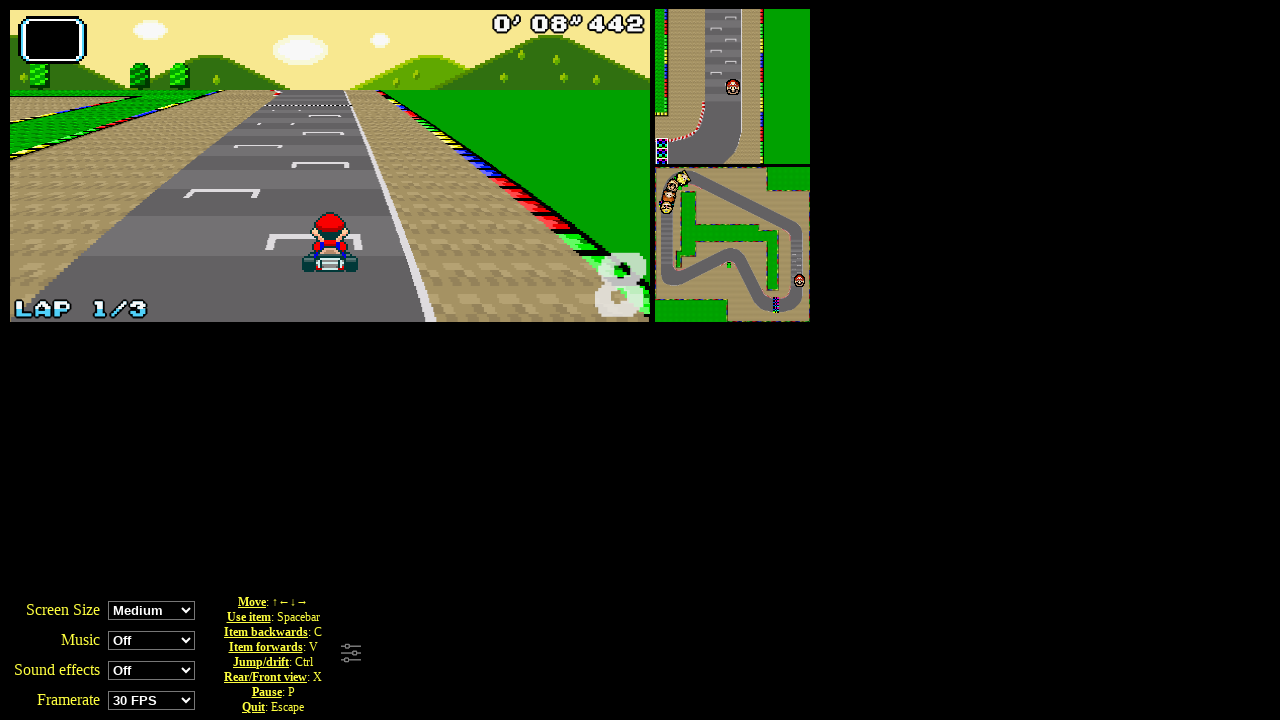

Waited 100ms between key presses (pause 25/50)
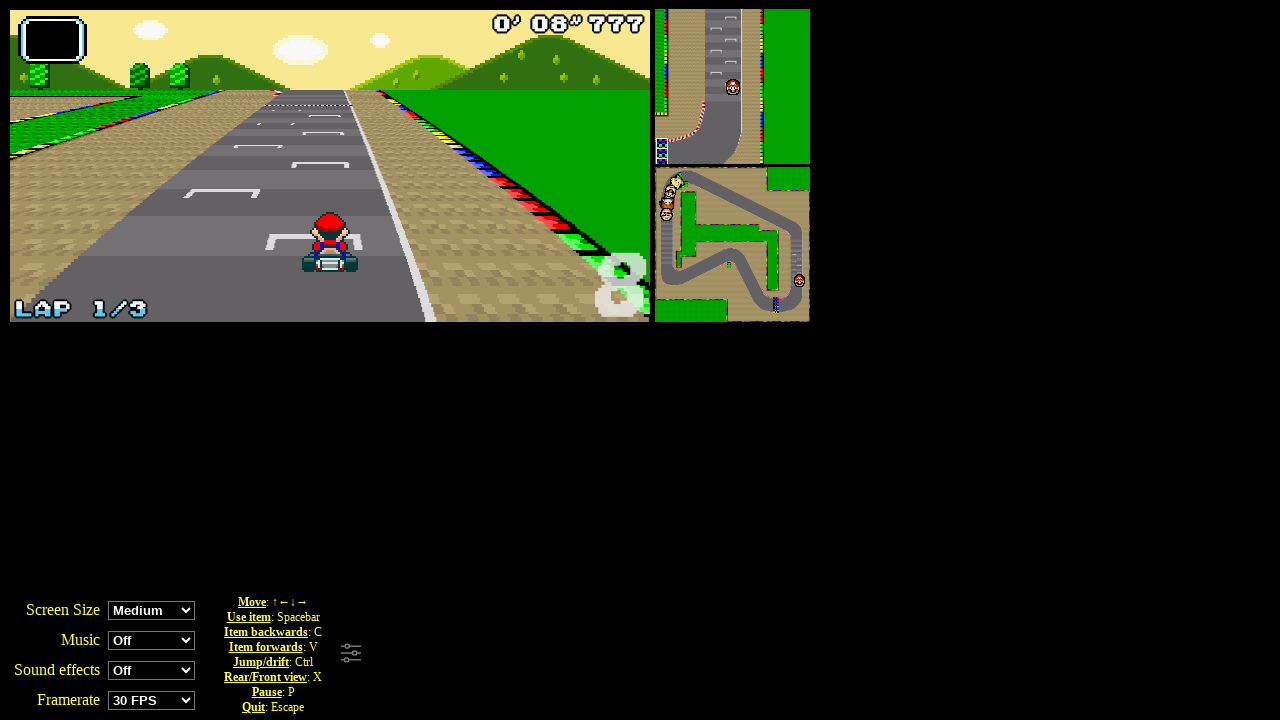

Pressed UP arrow key to accelerate (press 26/50)
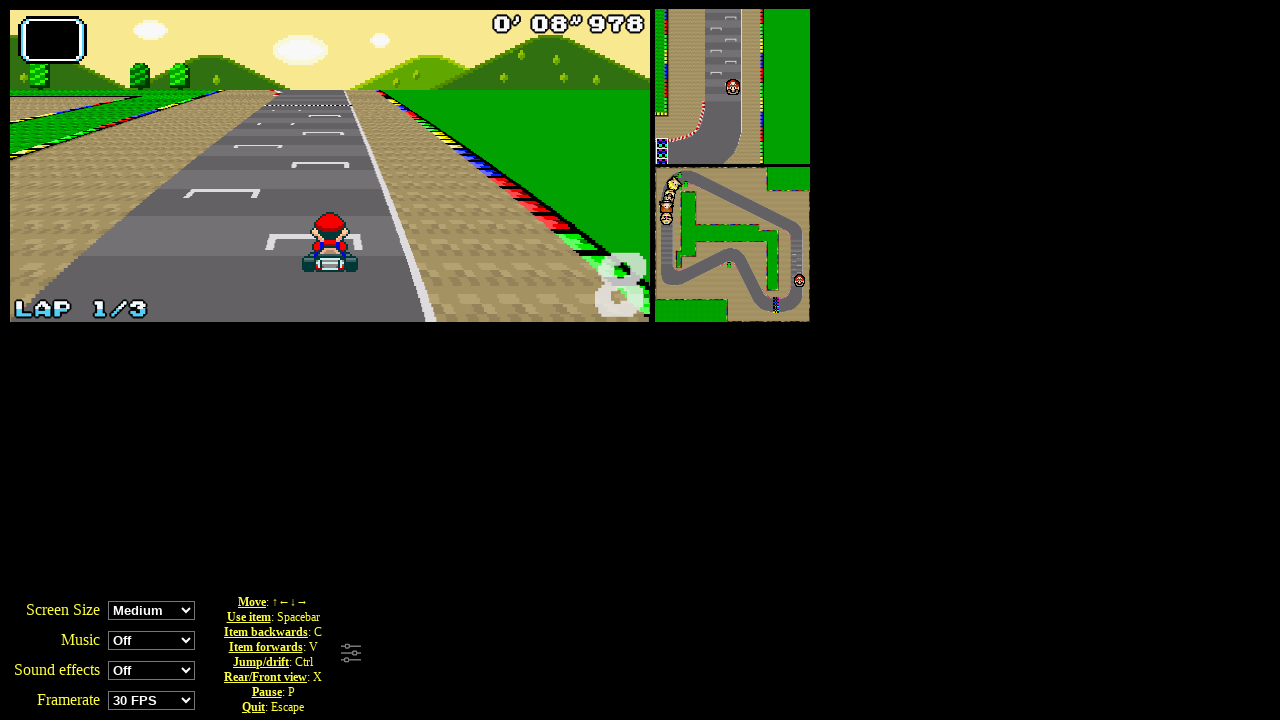

Waited 100ms between key presses (pause 26/50)
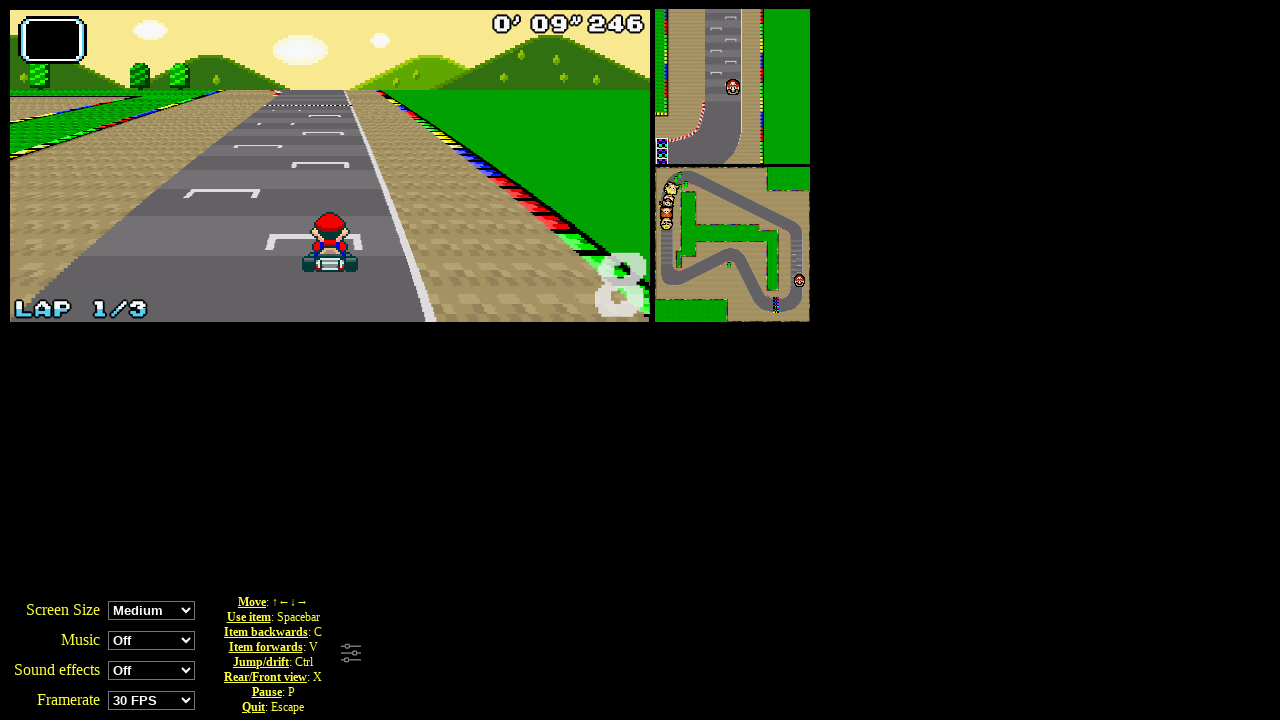

Pressed UP arrow key to accelerate (press 27/50)
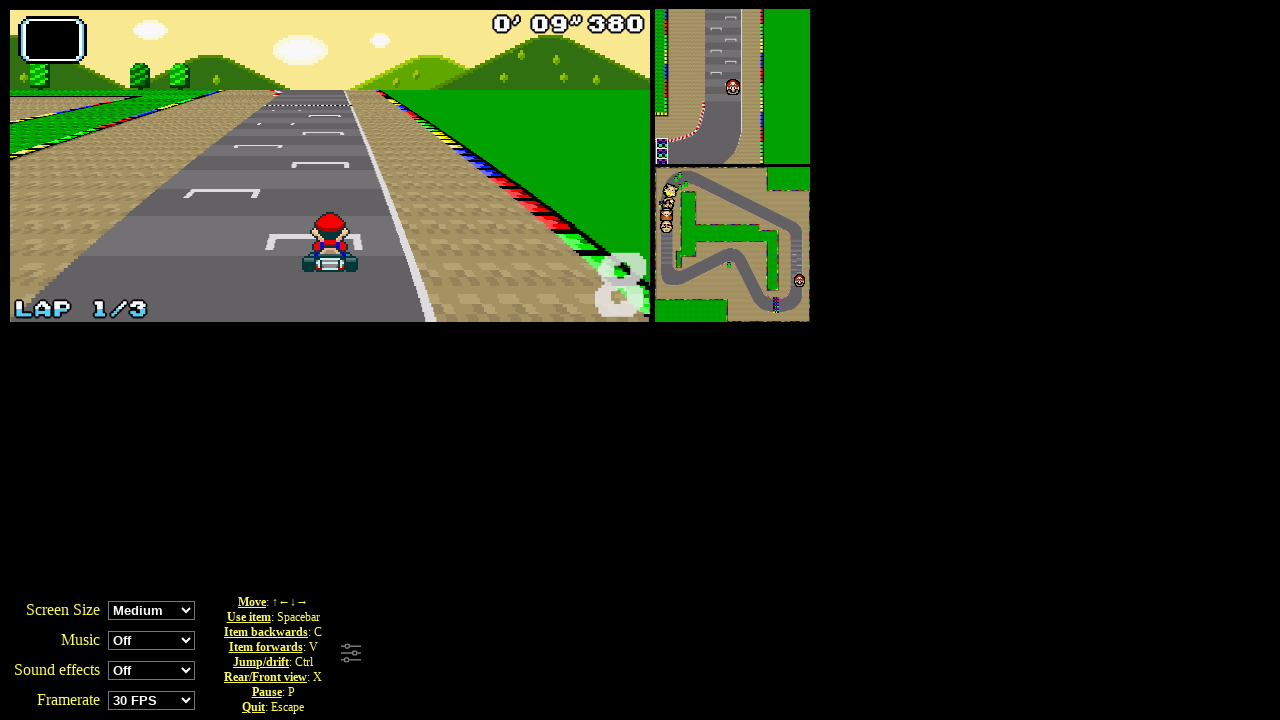

Waited 100ms between key presses (pause 27/50)
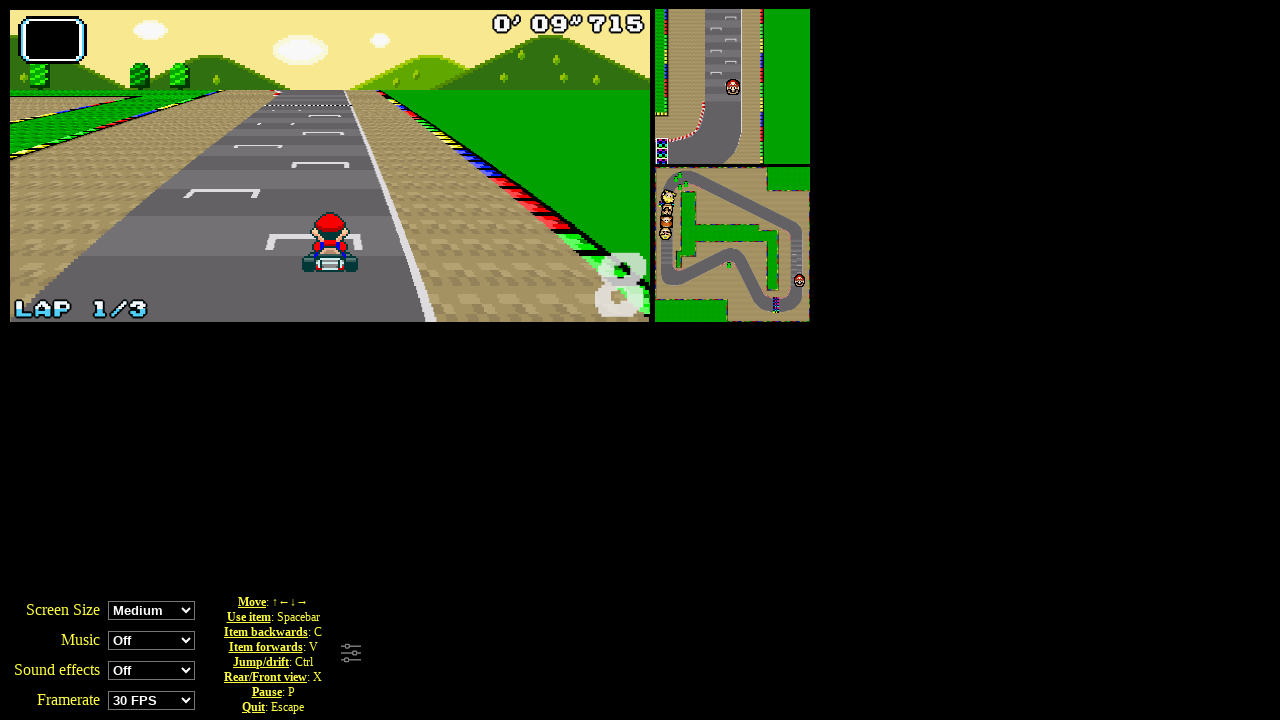

Pressed UP arrow key to accelerate (press 28/50)
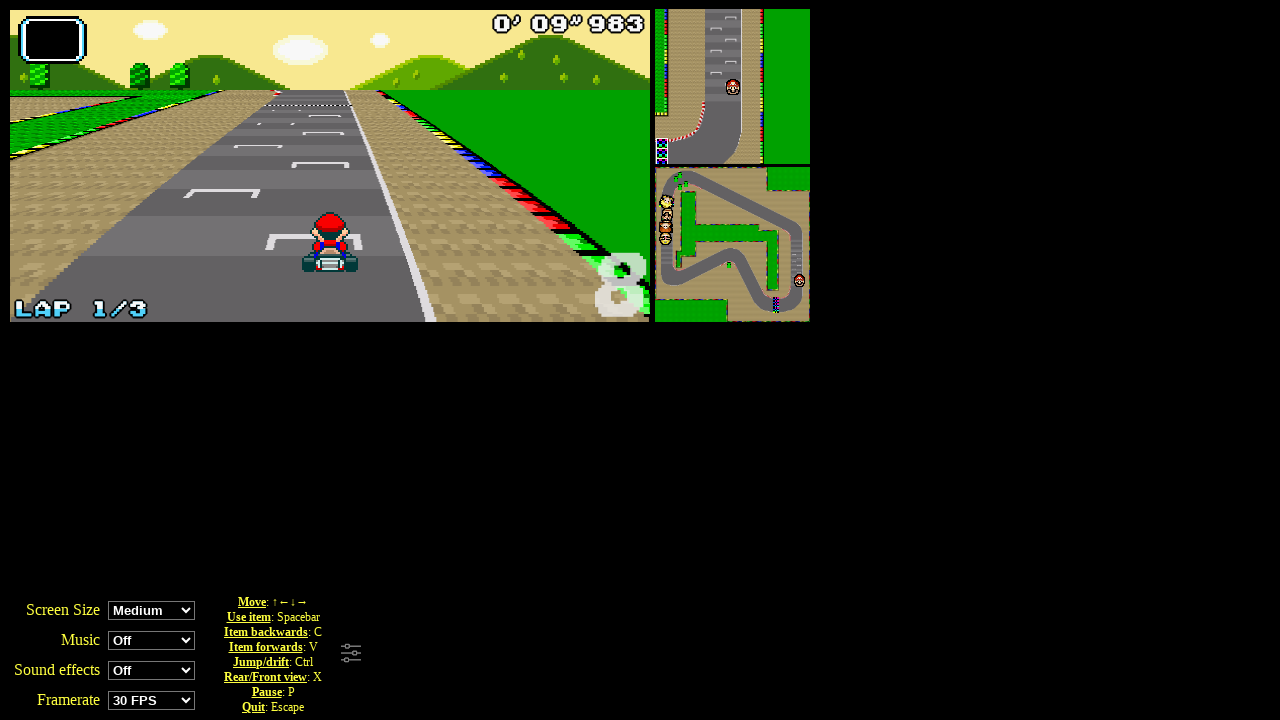

Waited 100ms between key presses (pause 28/50)
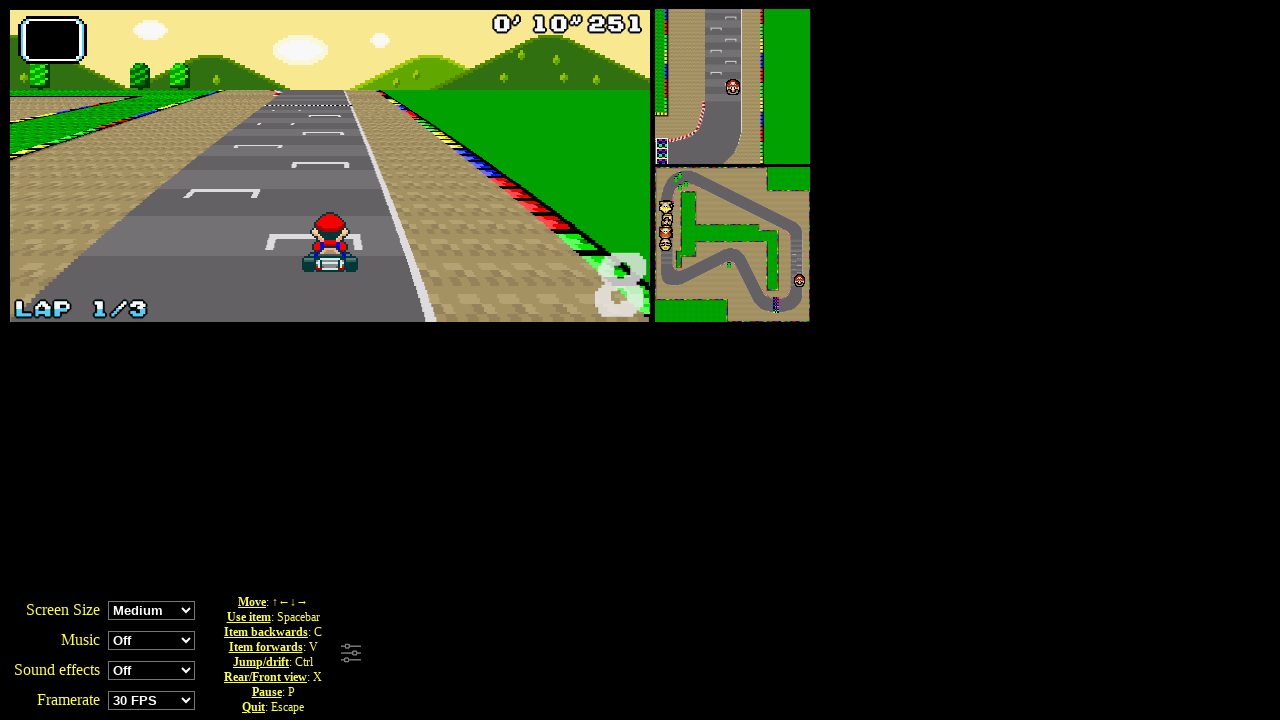

Pressed UP arrow key to accelerate (press 29/50)
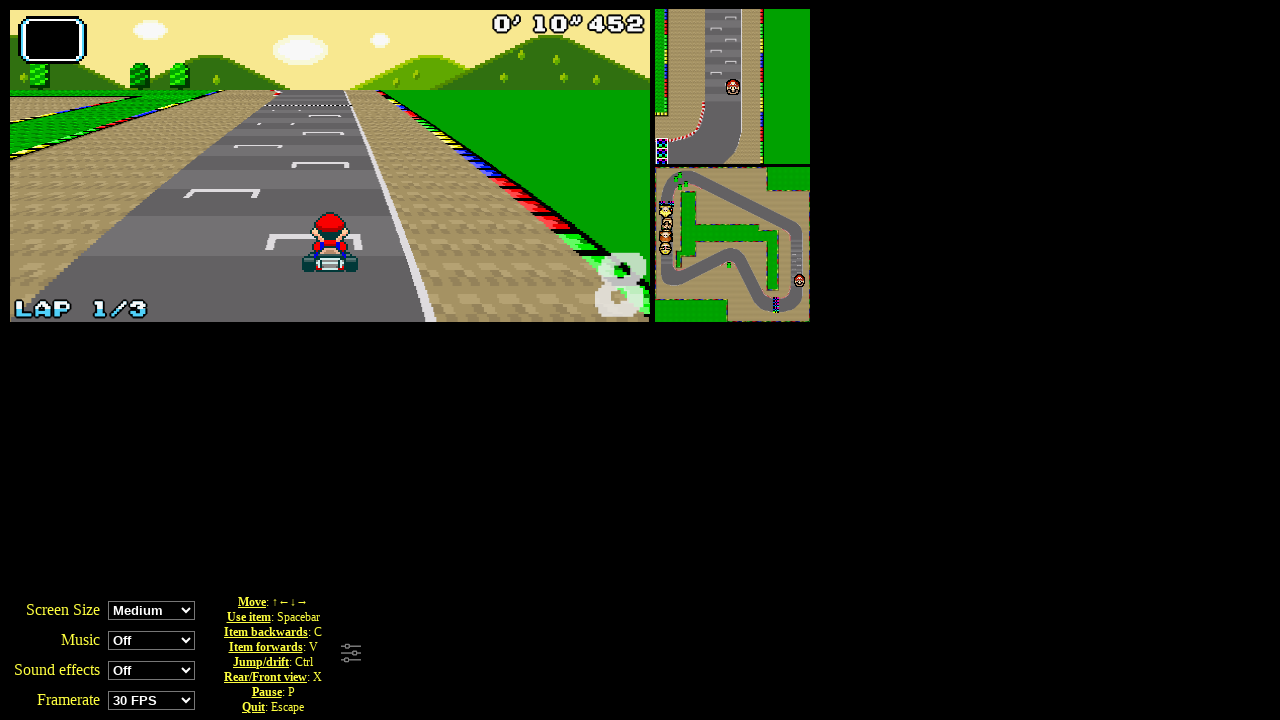

Waited 100ms between key presses (pause 29/50)
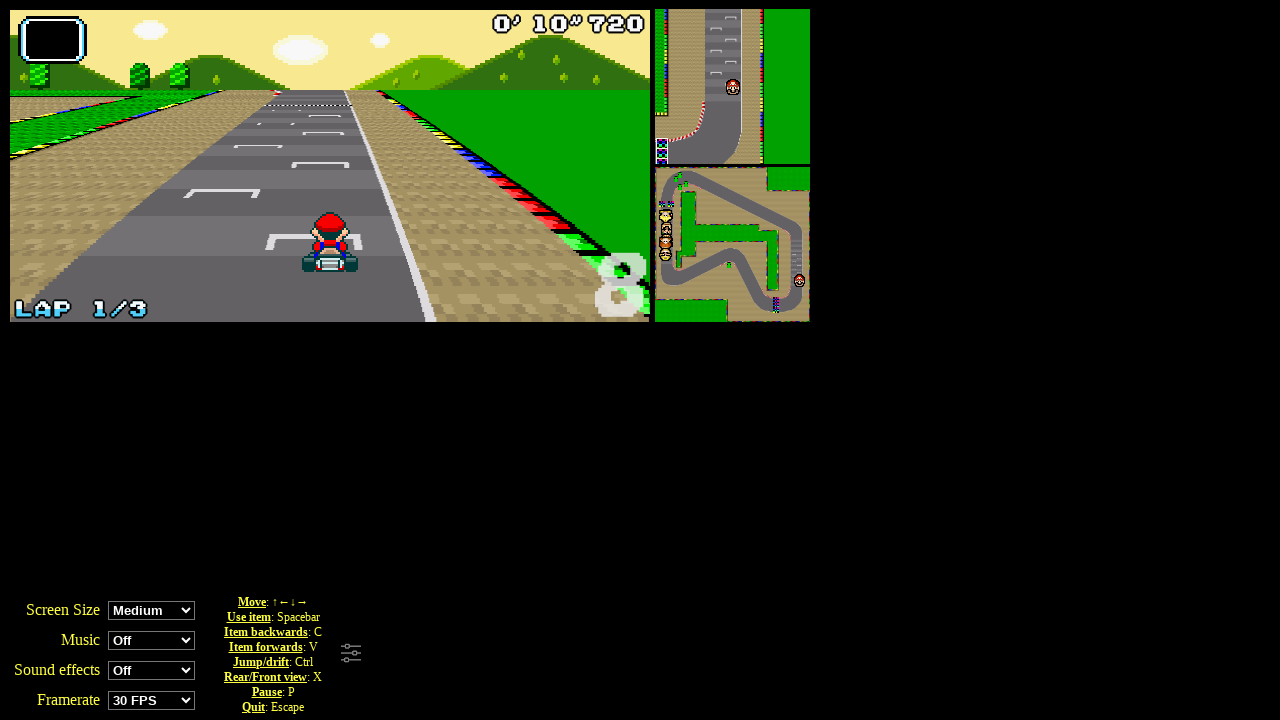

Pressed UP arrow key to accelerate (press 30/50)
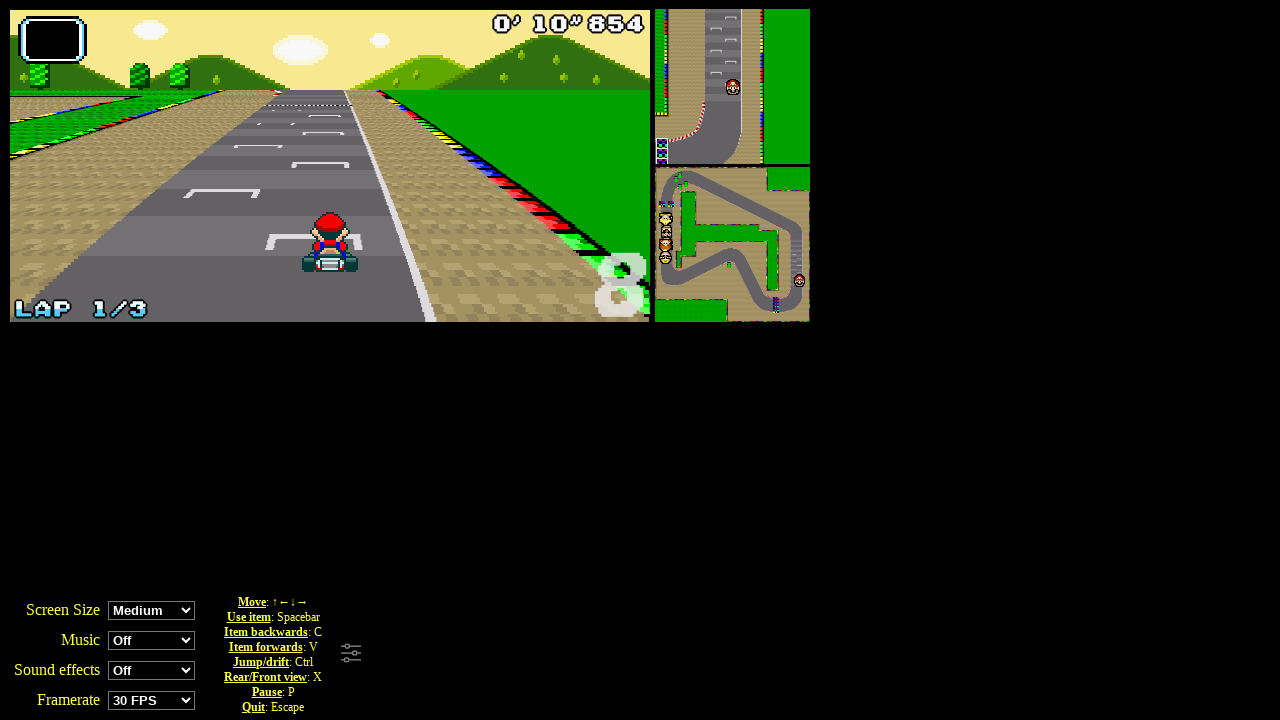

Waited 100ms between key presses (pause 30/50)
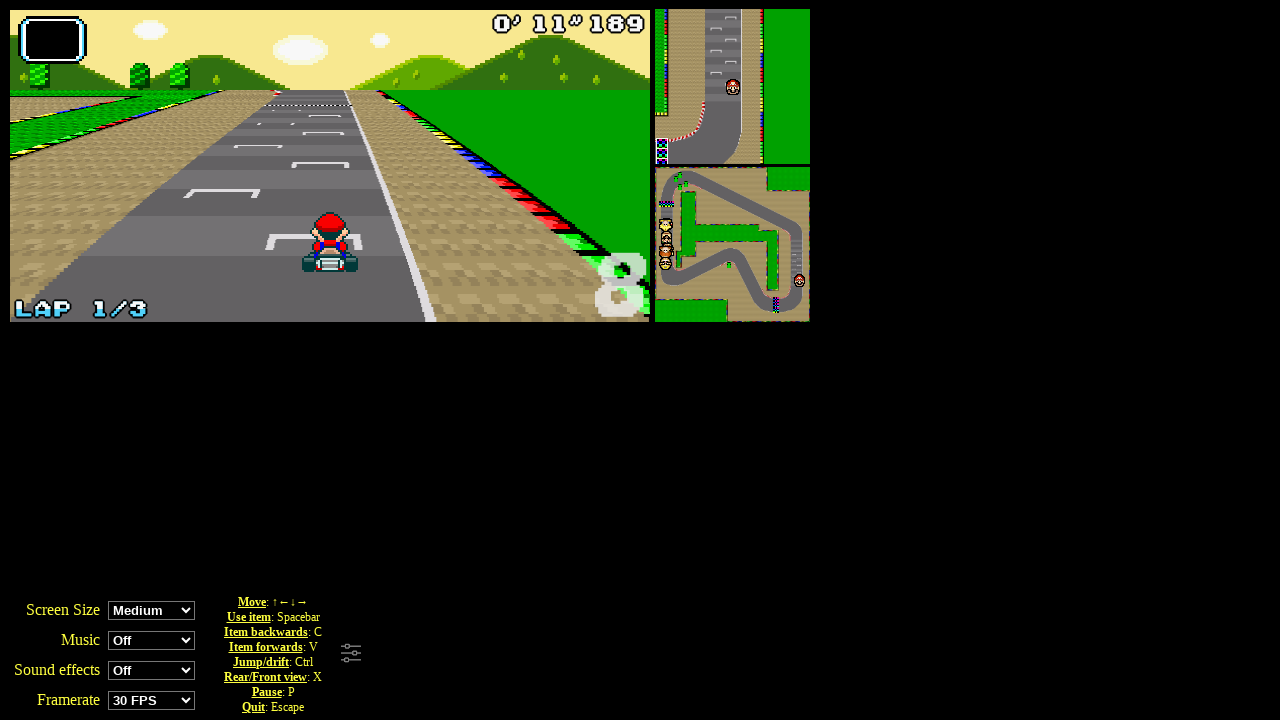

Pressed UP arrow key to accelerate (press 31/50)
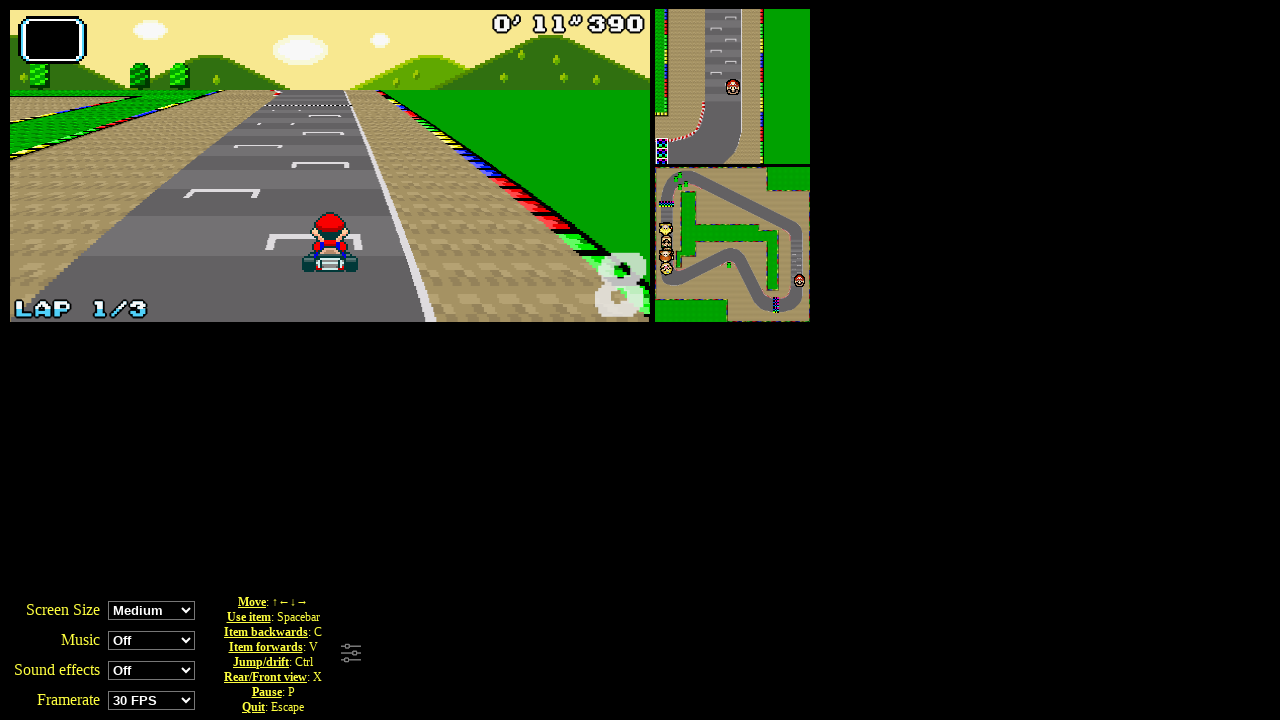

Waited 100ms between key presses (pause 31/50)
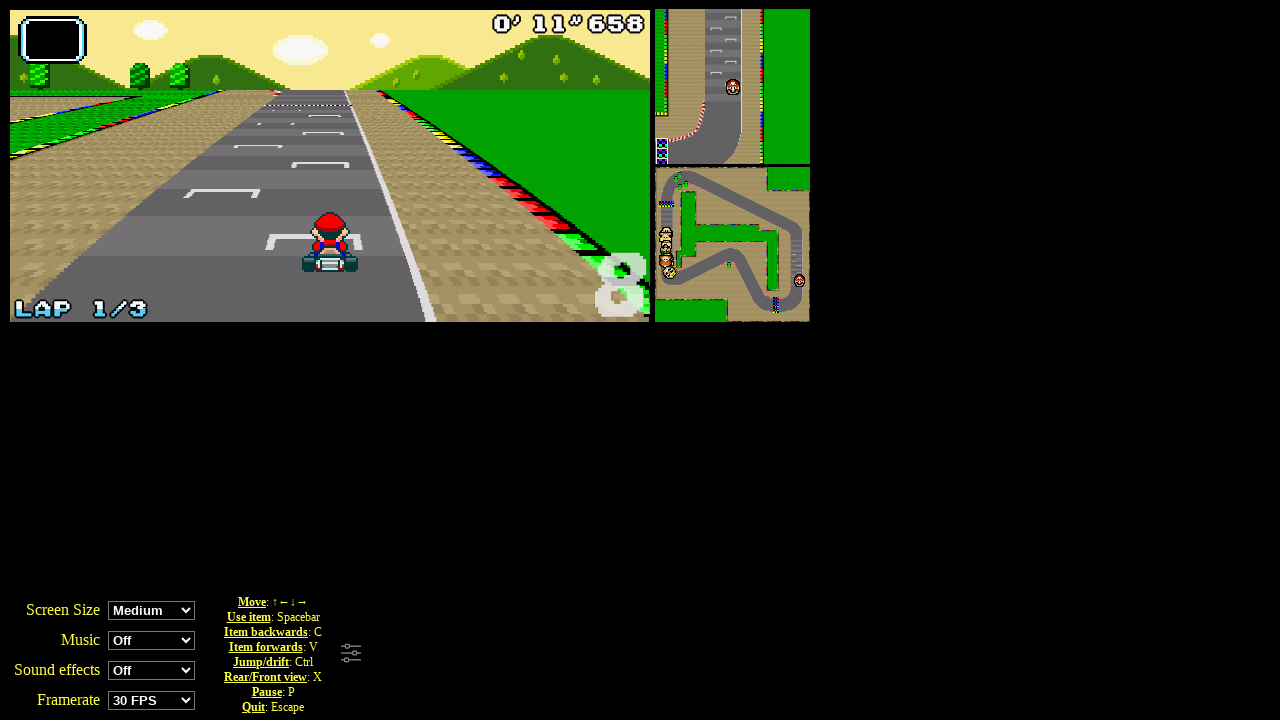

Pressed UP arrow key to accelerate (press 32/50)
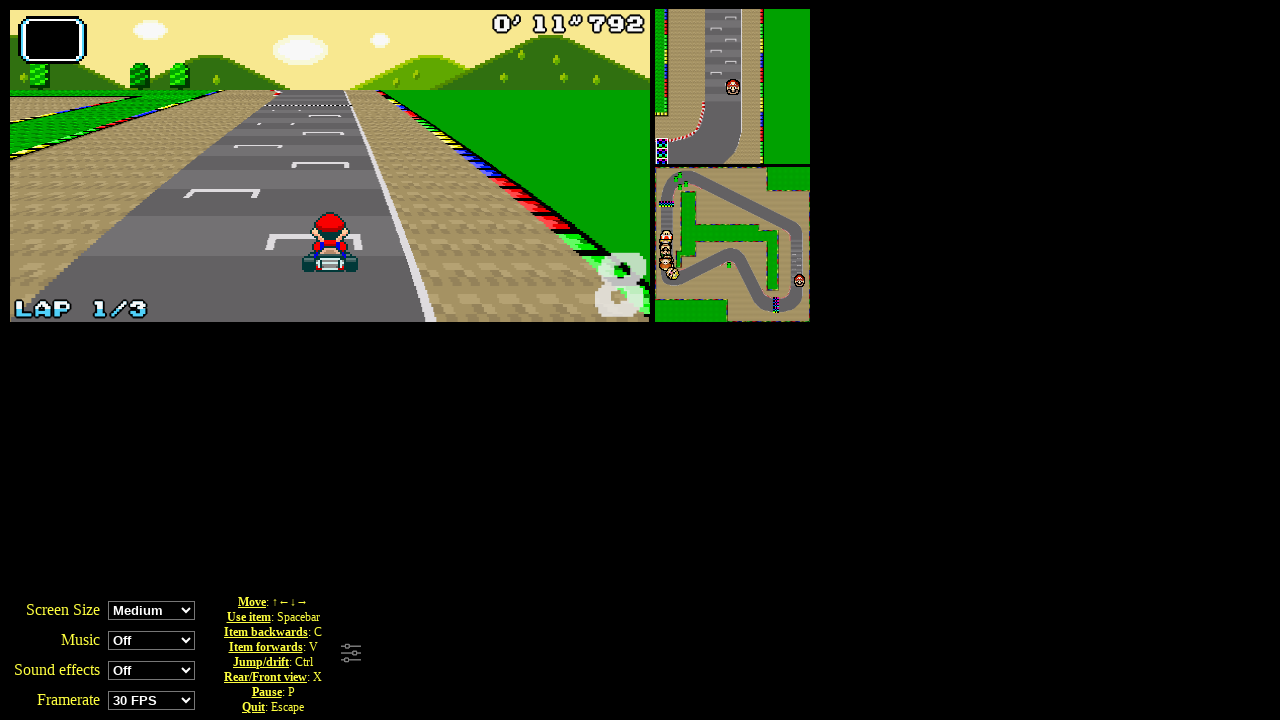

Waited 100ms between key presses (pause 32/50)
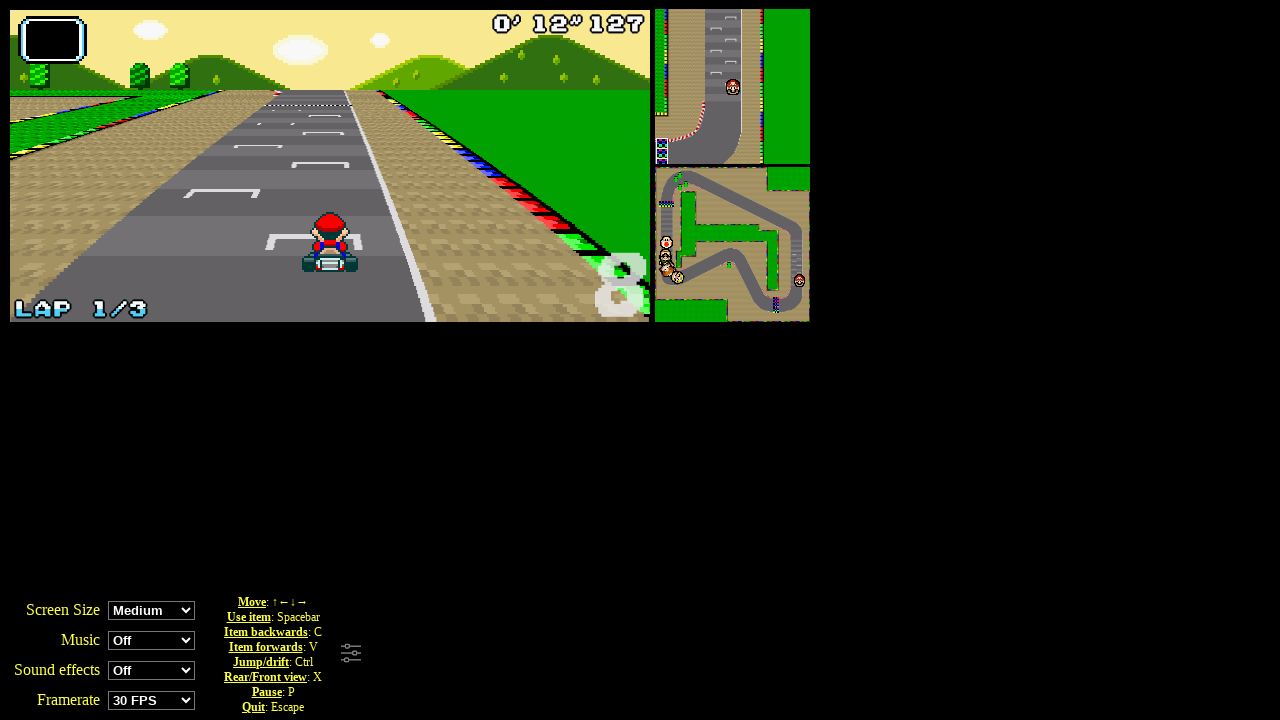

Pressed UP arrow key to accelerate (press 33/50)
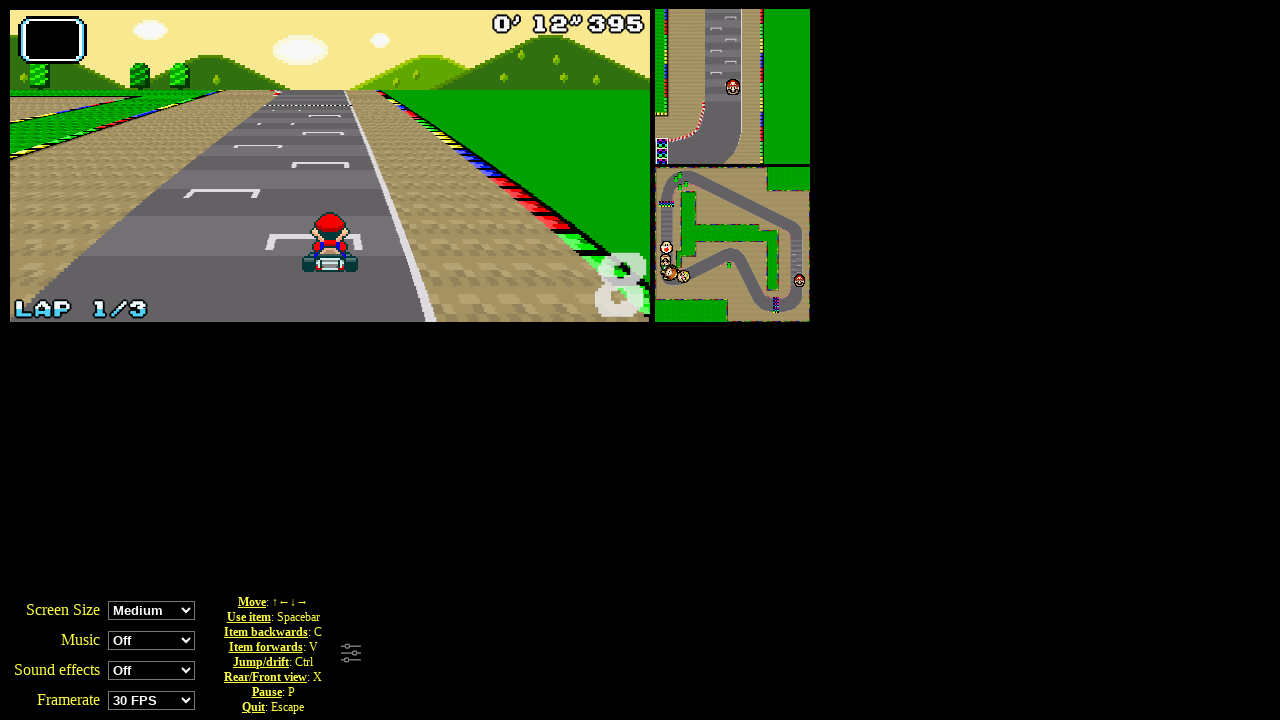

Waited 100ms between key presses (pause 33/50)
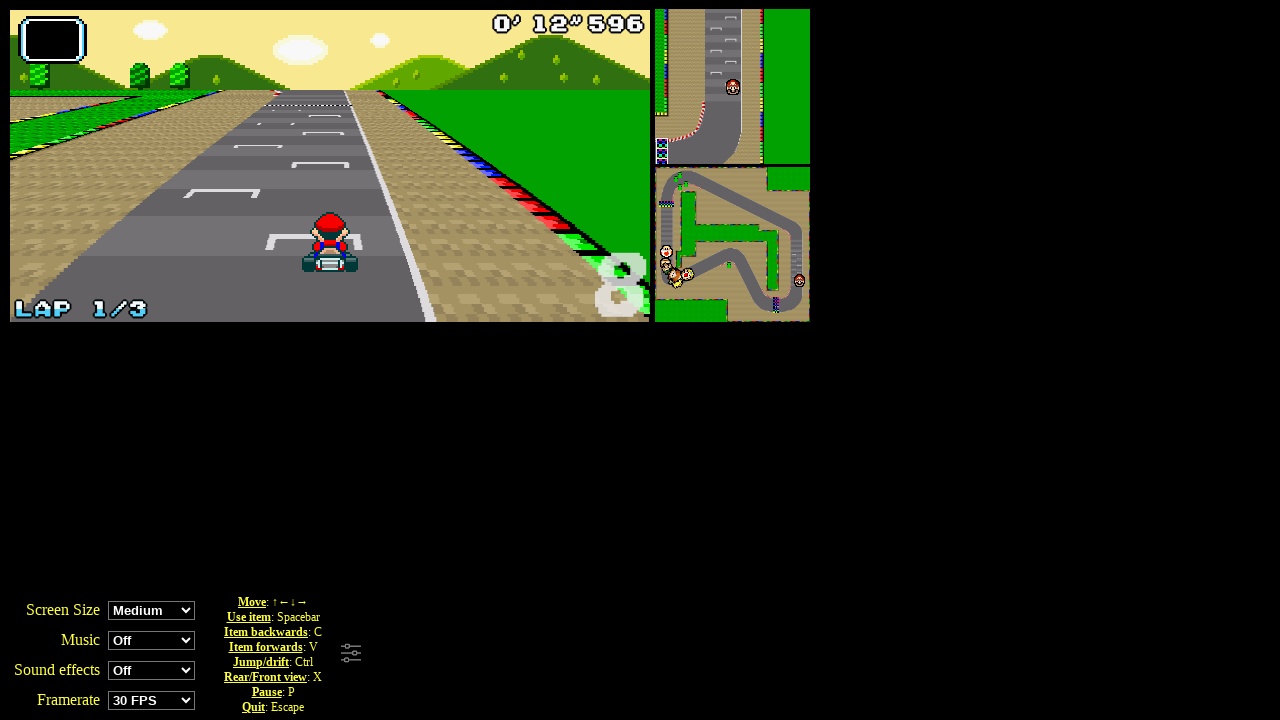

Pressed UP arrow key to accelerate (press 34/50)
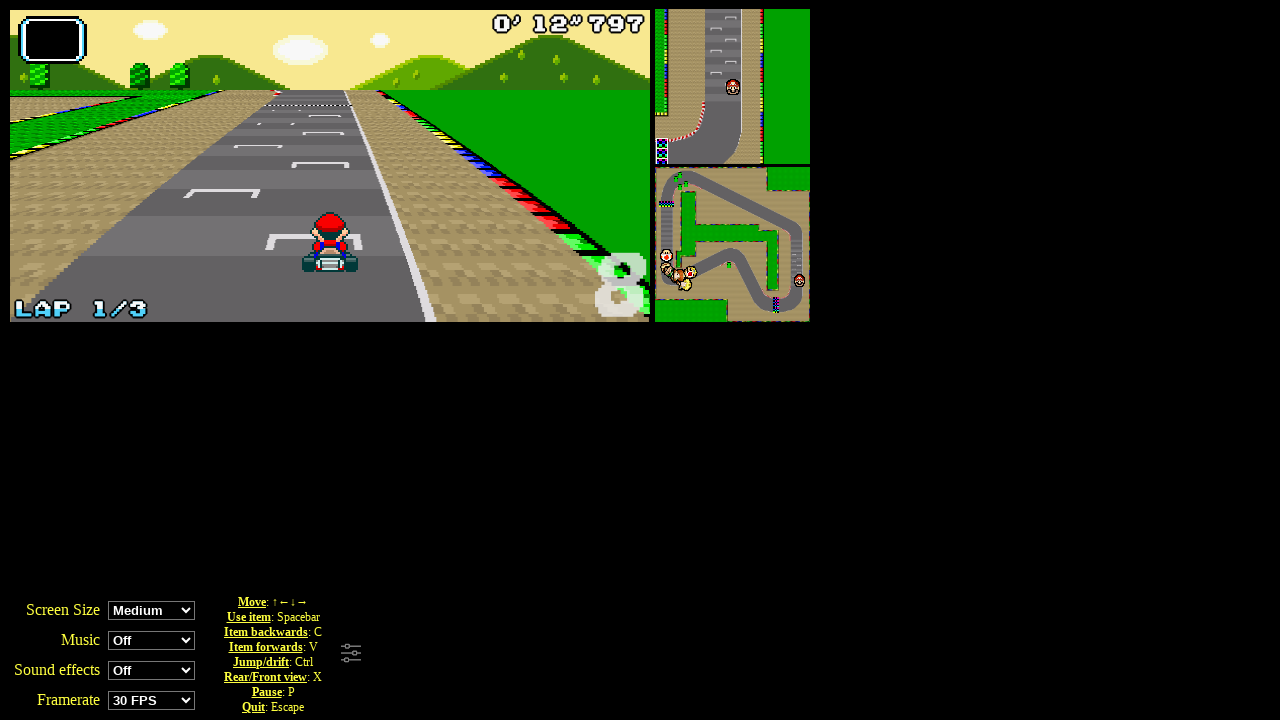

Waited 100ms between key presses (pause 34/50)
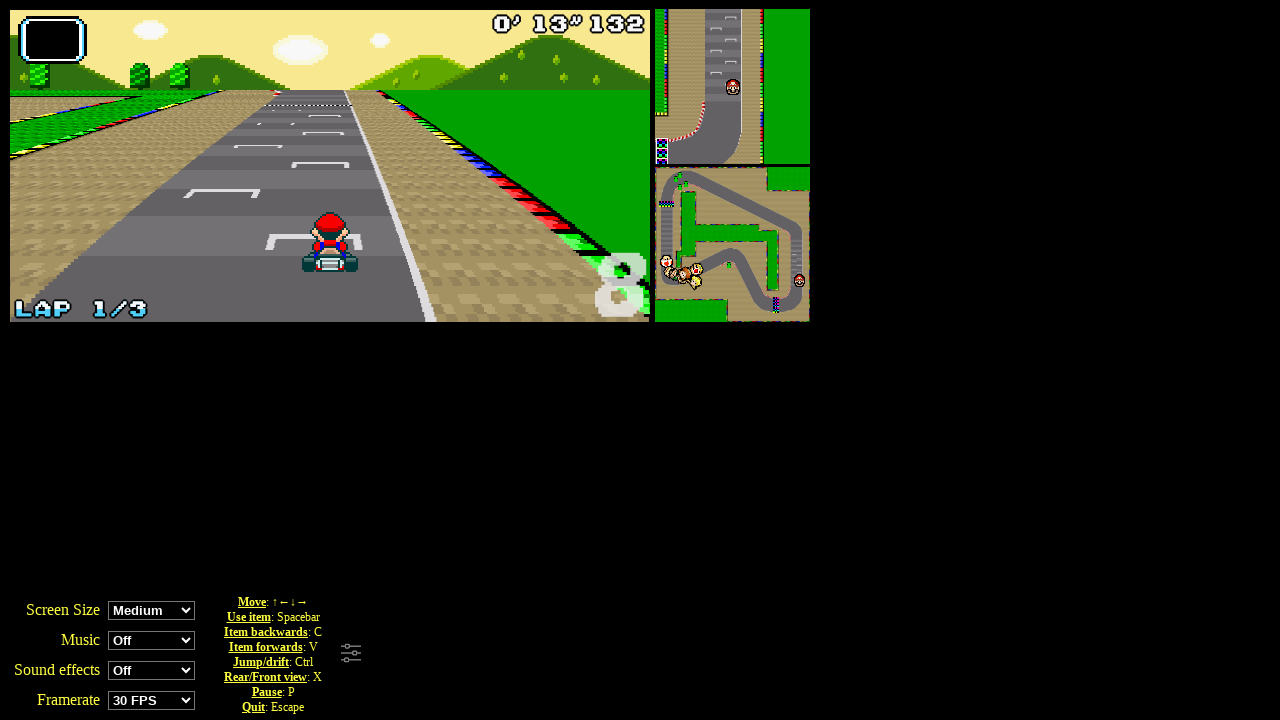

Pressed UP arrow key to accelerate (press 35/50)
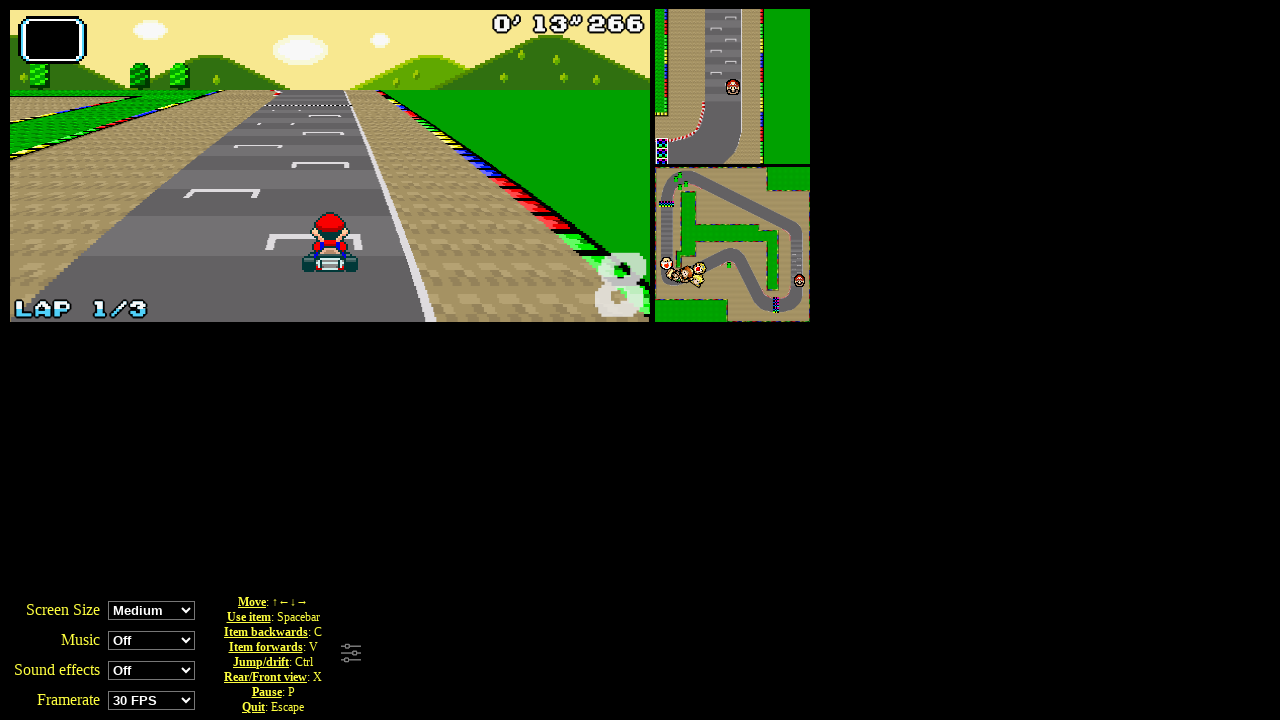

Waited 100ms between key presses (pause 35/50)
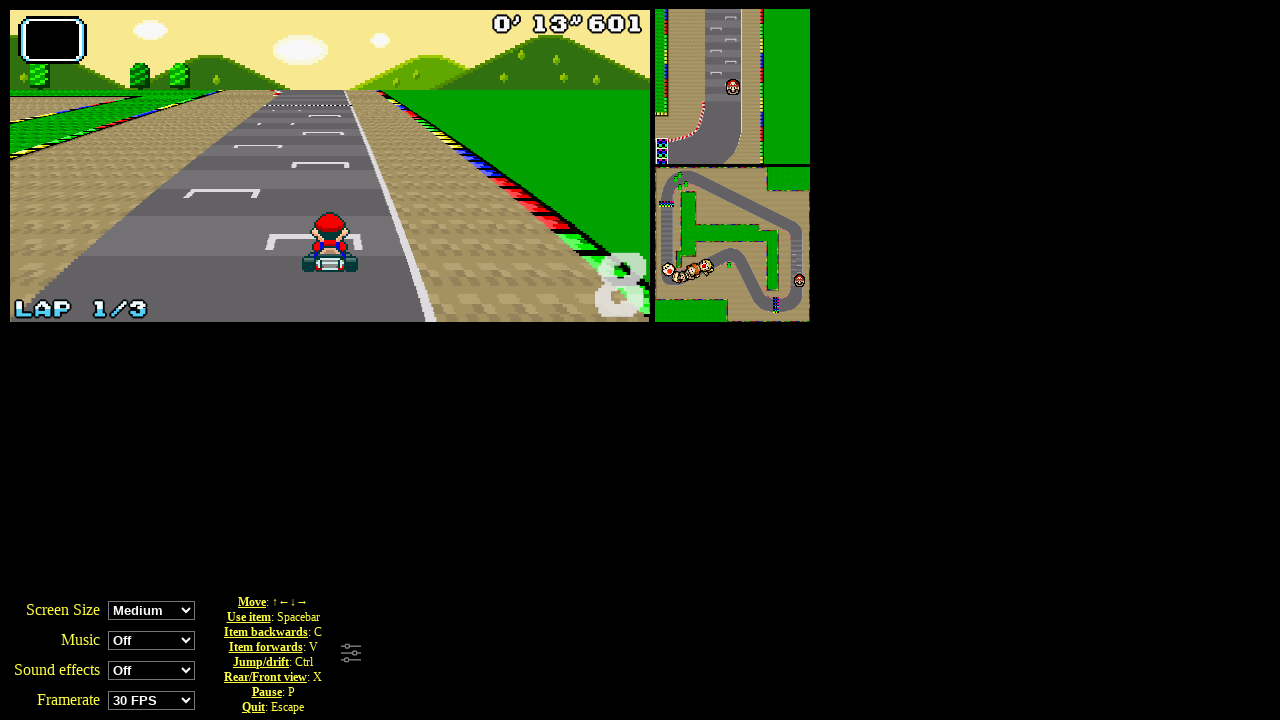

Pressed UP arrow key to accelerate (press 36/50)
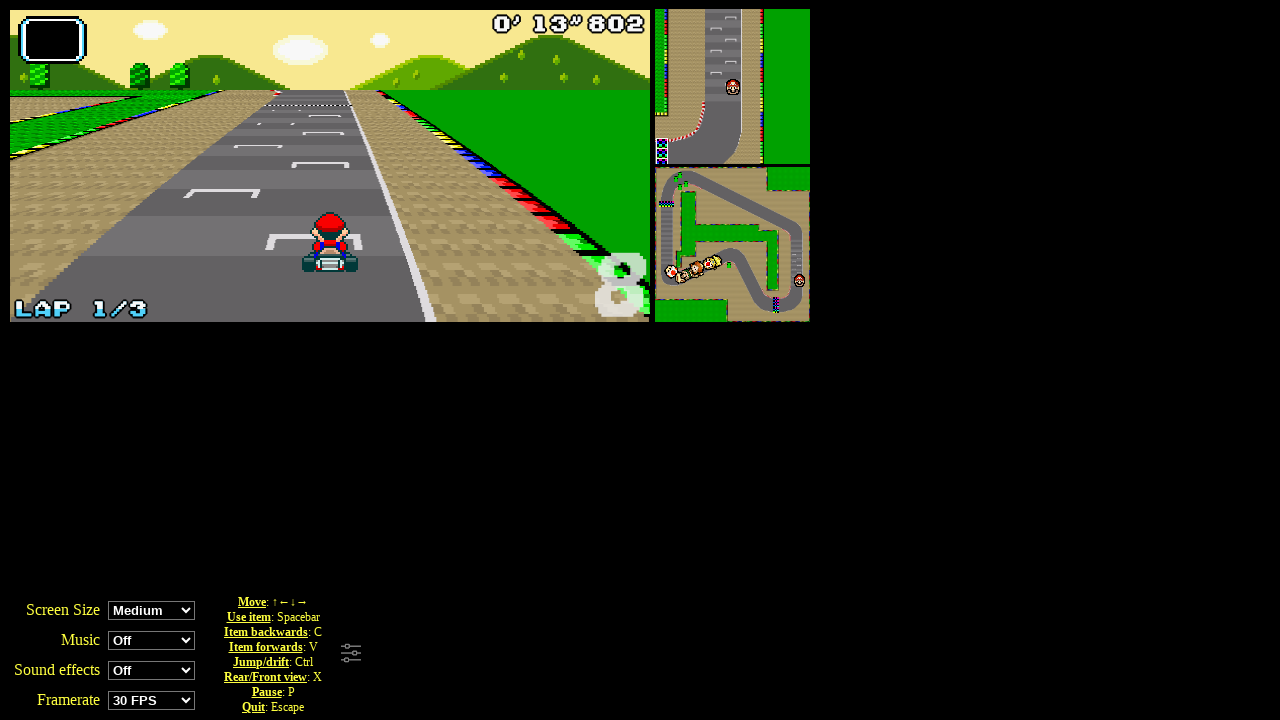

Waited 100ms between key presses (pause 36/50)
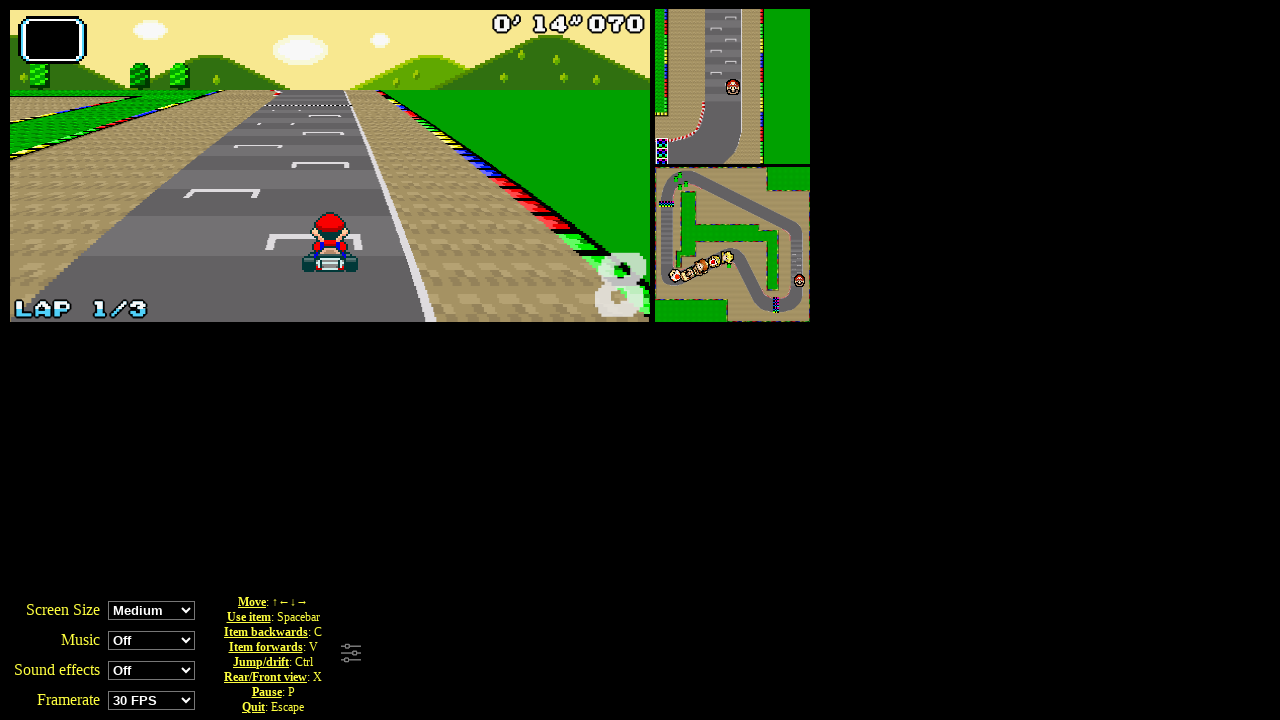

Pressed UP arrow key to accelerate (press 37/50)
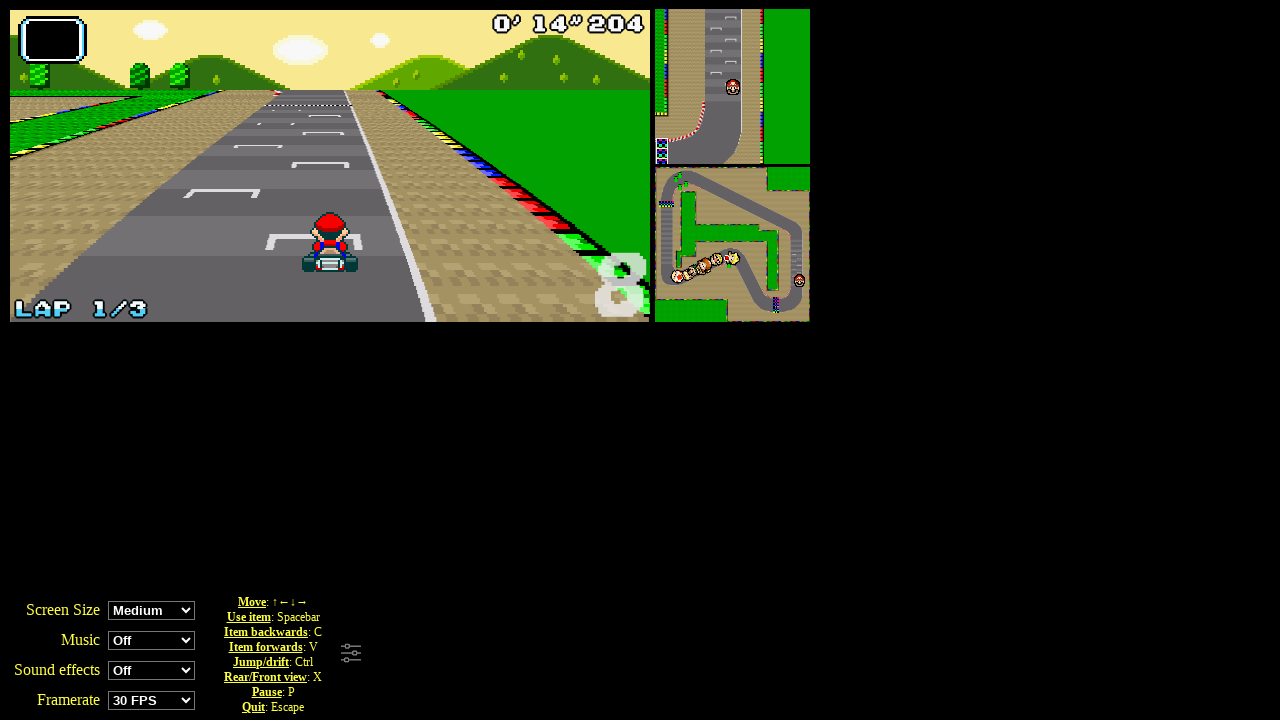

Waited 100ms between key presses (pause 37/50)
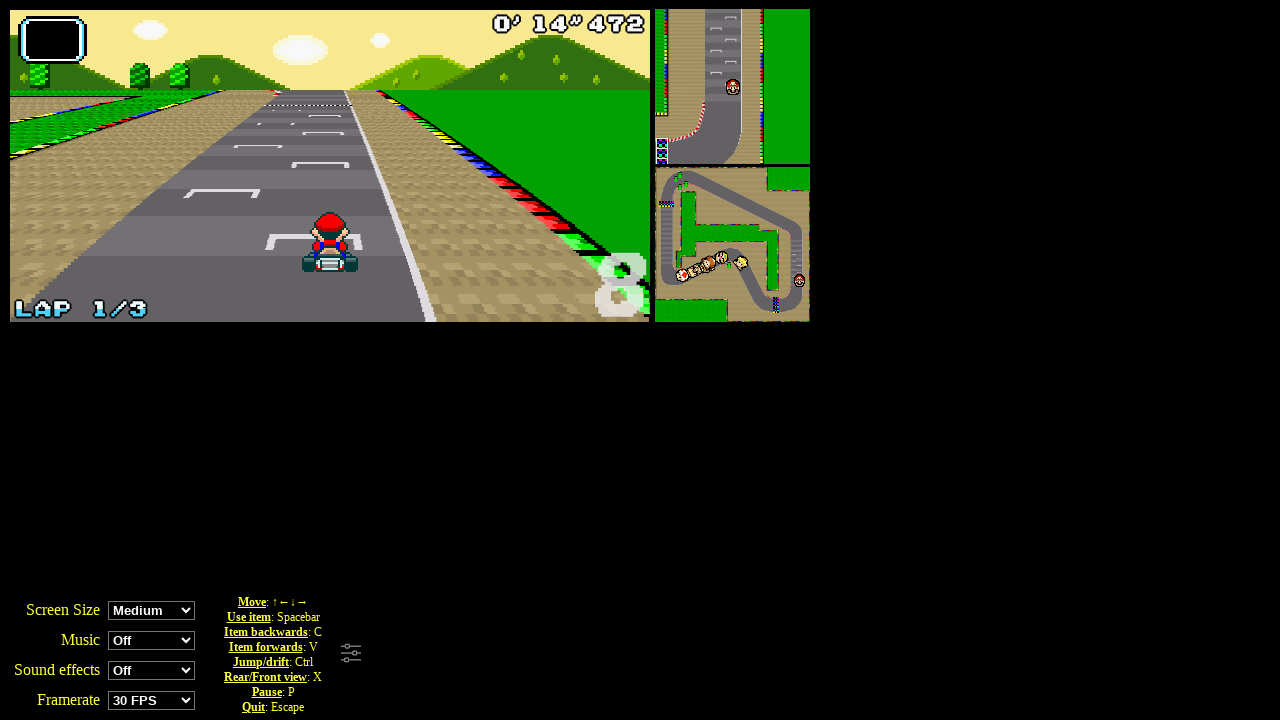

Pressed UP arrow key to accelerate (press 38/50)
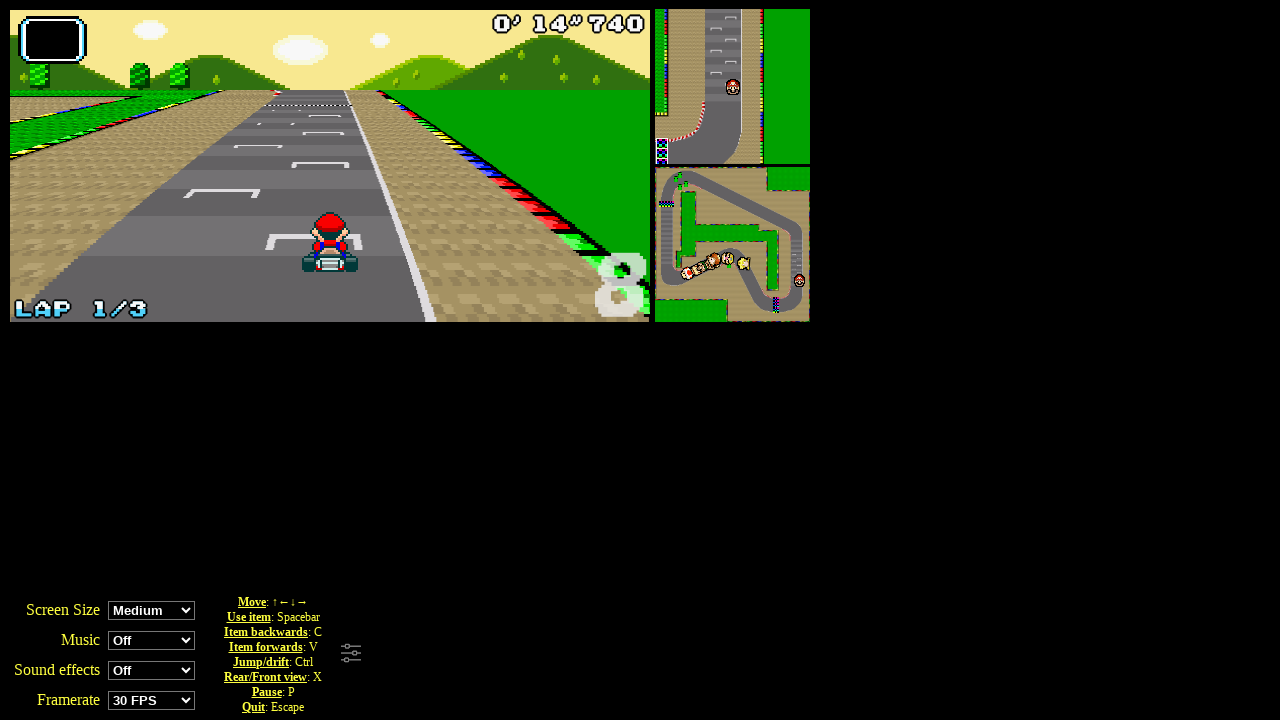

Waited 100ms between key presses (pause 38/50)
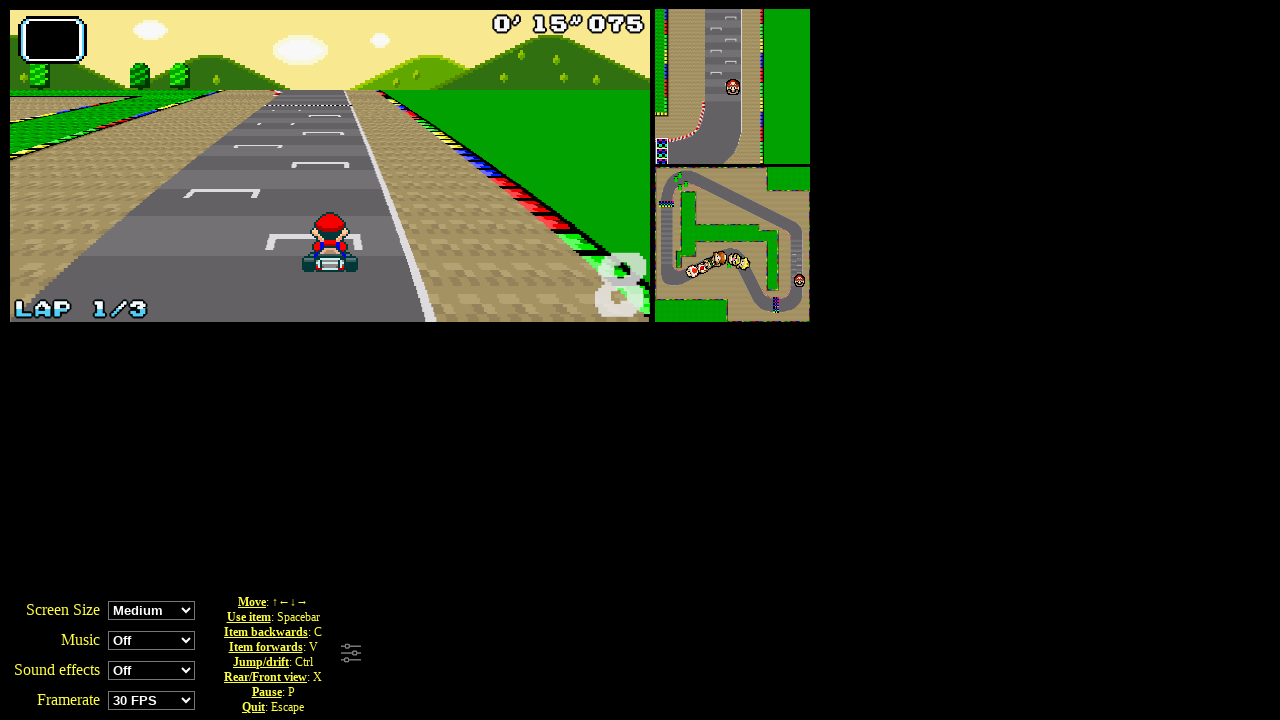

Pressed UP arrow key to accelerate (press 39/50)
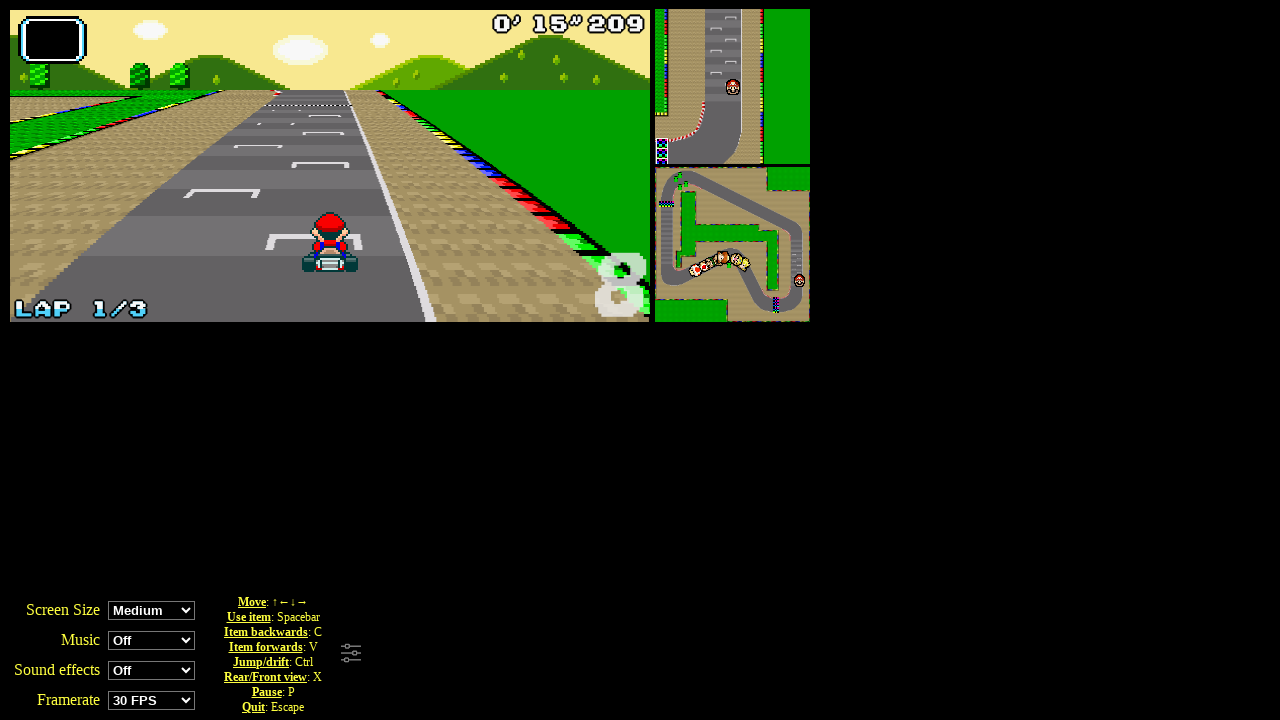

Waited 100ms between key presses (pause 39/50)
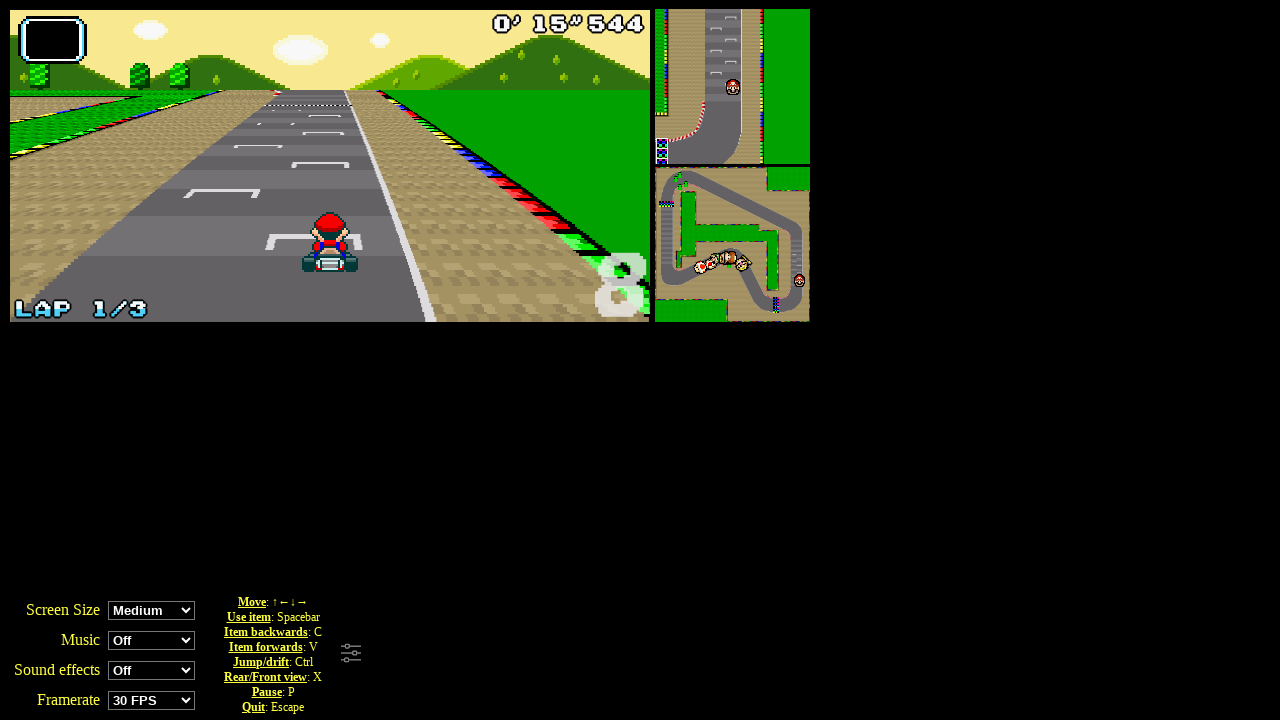

Pressed UP arrow key to accelerate (press 40/50)
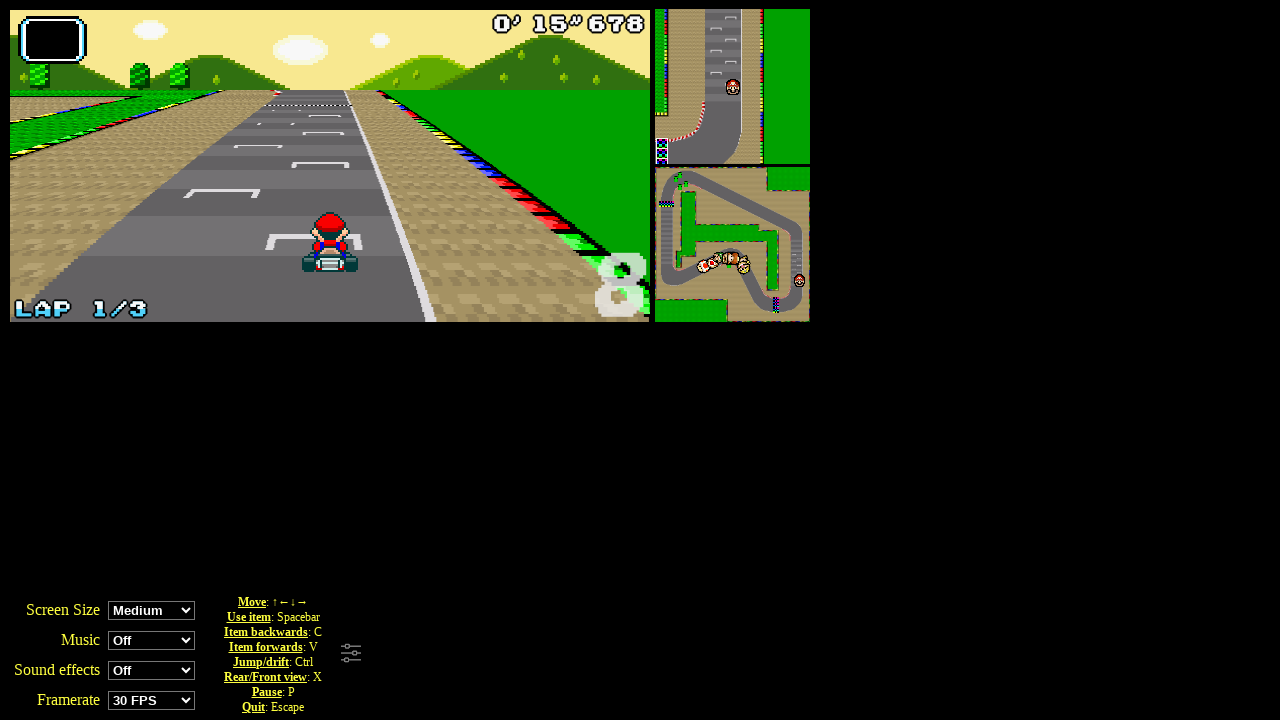

Waited 100ms between key presses (pause 40/50)
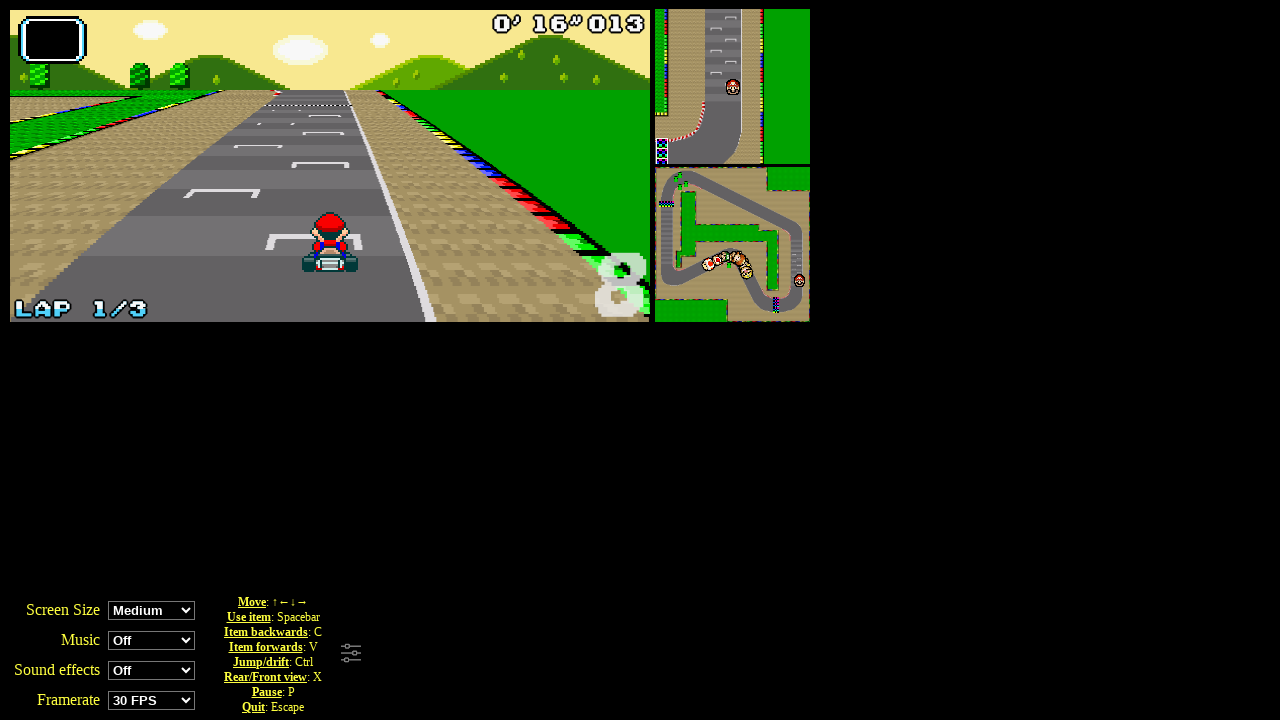

Pressed UP arrow key to accelerate (press 41/50)
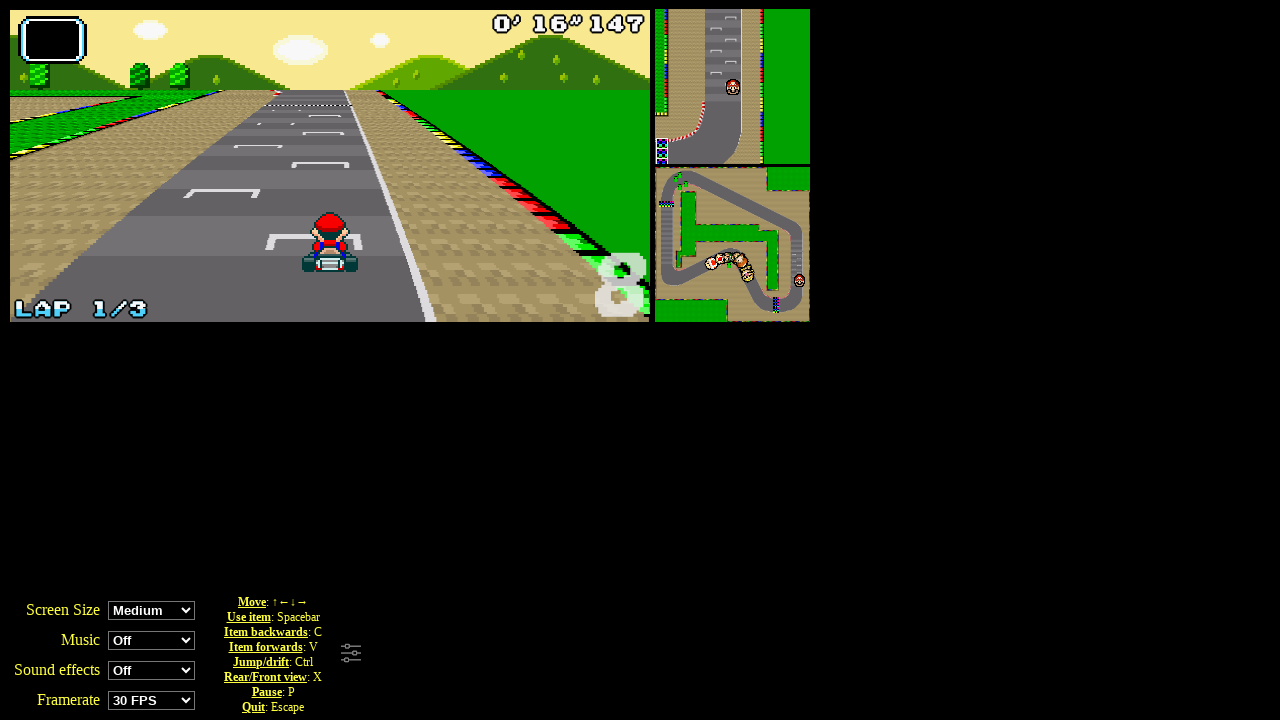

Waited 100ms between key presses (pause 41/50)
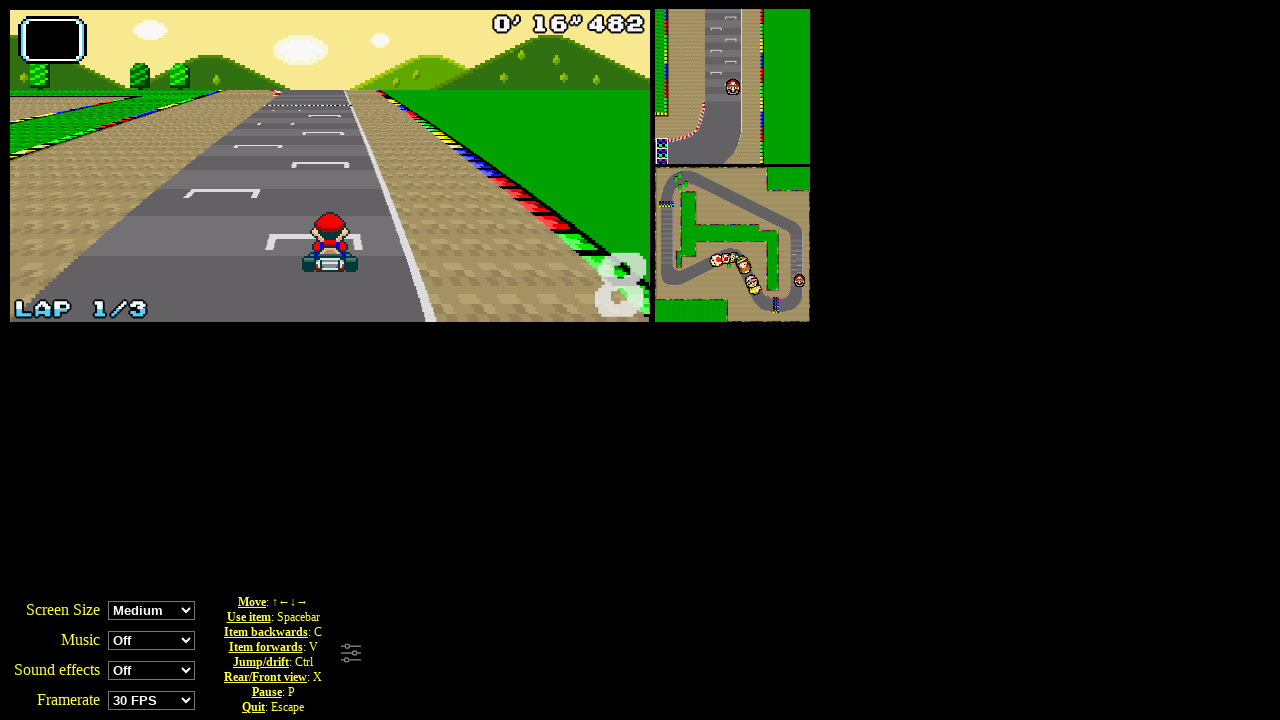

Pressed UP arrow key to accelerate (press 42/50)
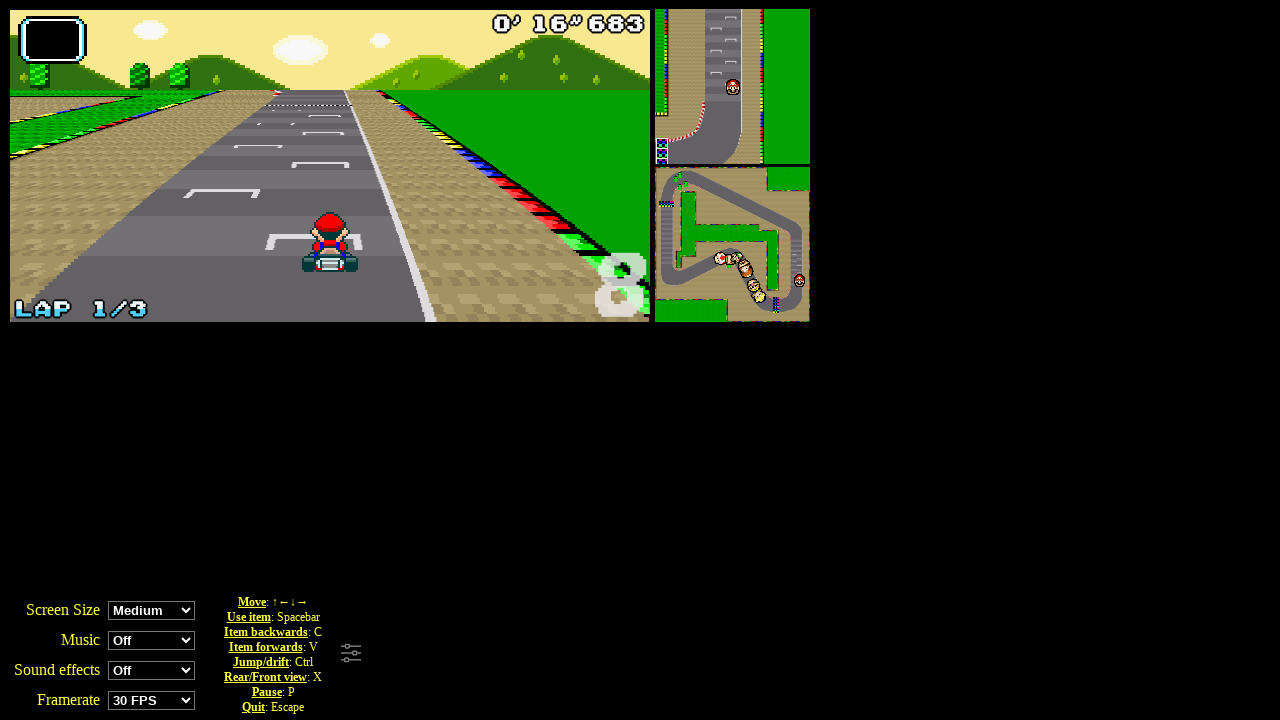

Waited 100ms between key presses (pause 42/50)
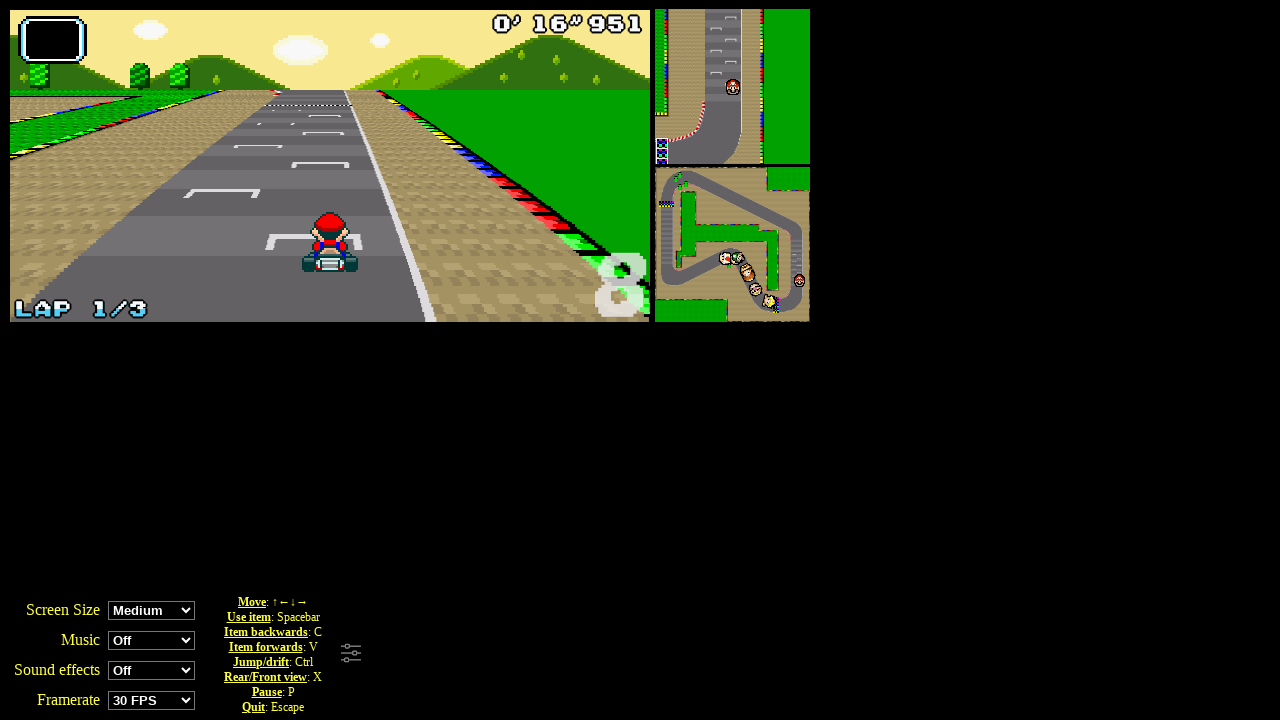

Pressed UP arrow key to accelerate (press 43/50)
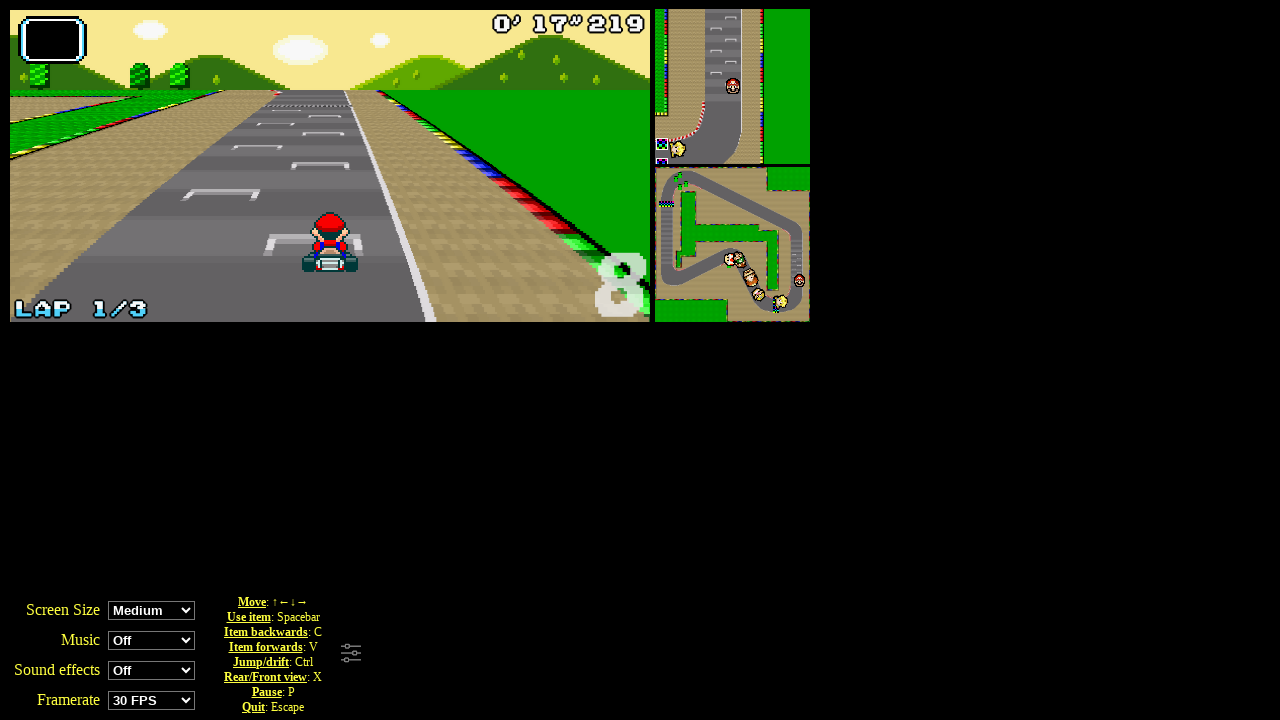

Waited 100ms between key presses (pause 43/50)
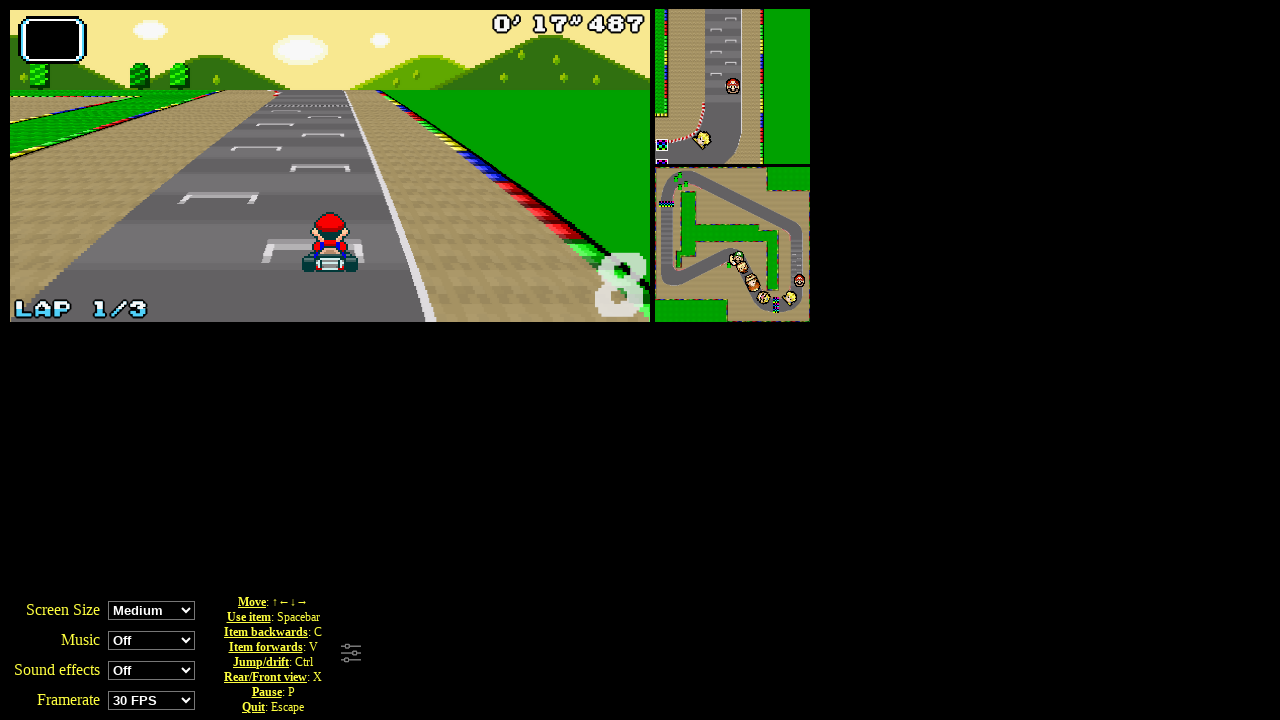

Pressed UP arrow key to accelerate (press 44/50)
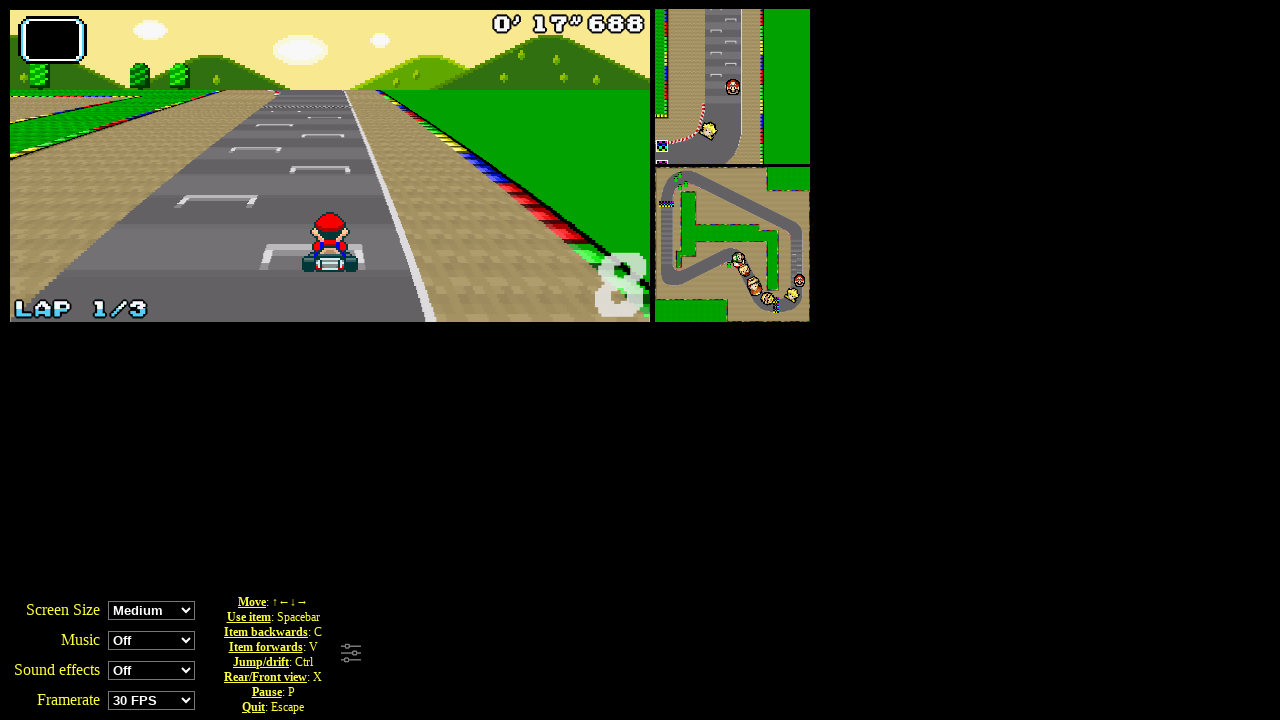

Waited 100ms between key presses (pause 44/50)
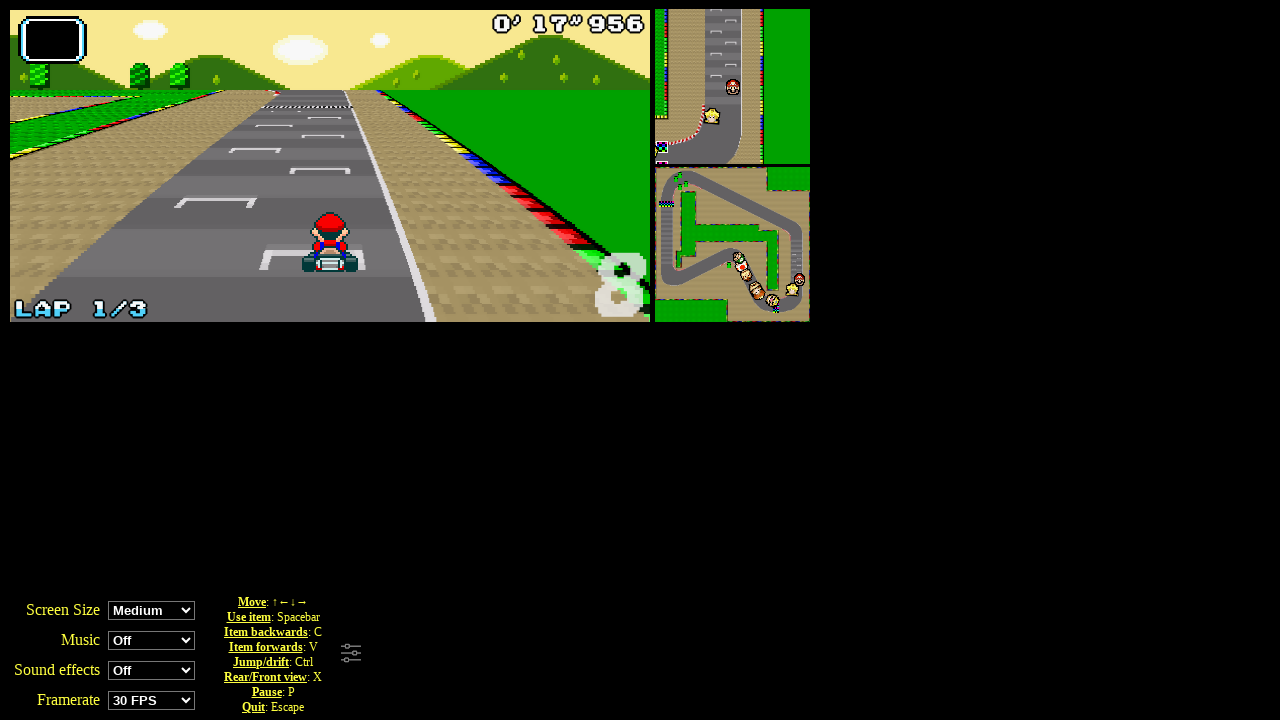

Pressed UP arrow key to accelerate (press 45/50)
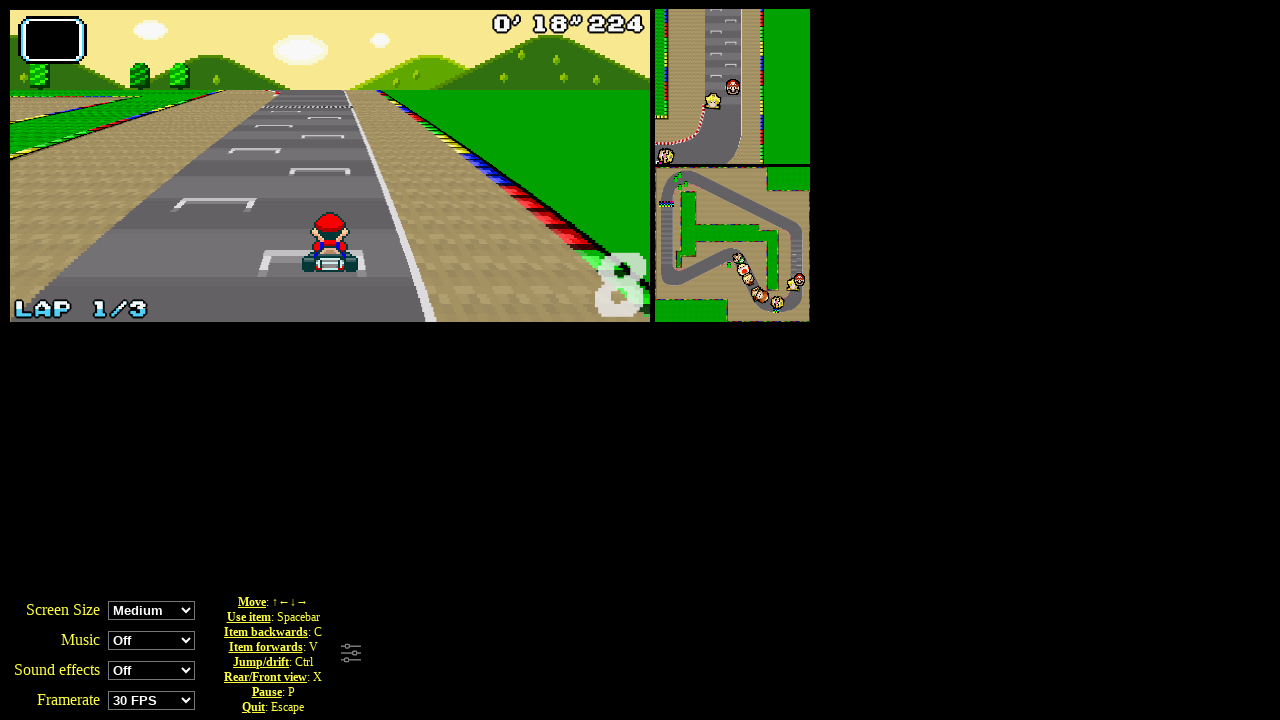

Waited 100ms between key presses (pause 45/50)
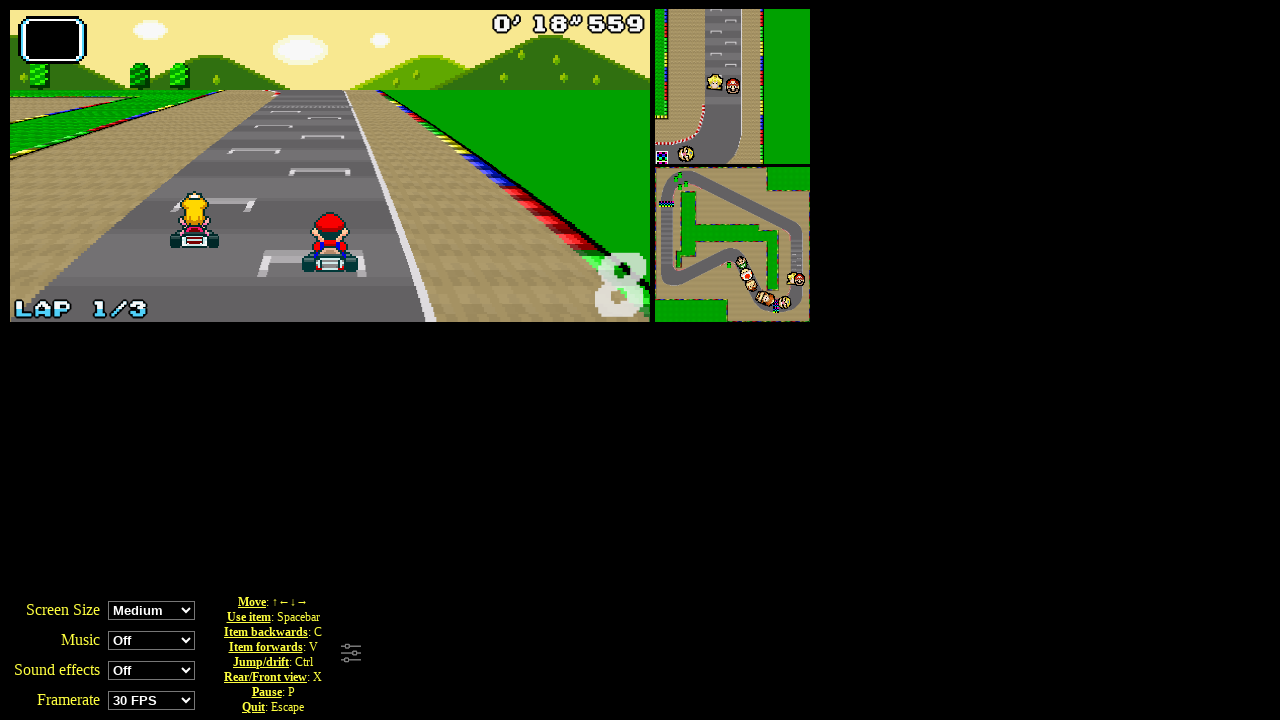

Pressed UP arrow key to accelerate (press 46/50)
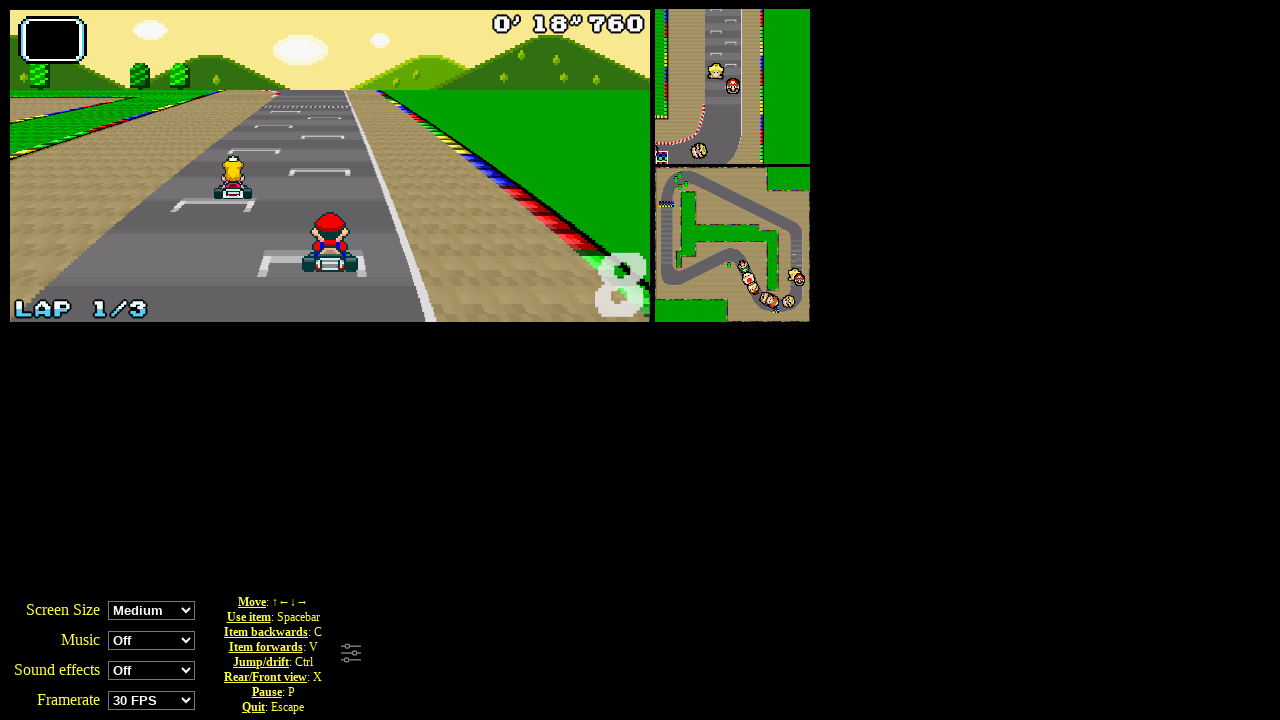

Waited 100ms between key presses (pause 46/50)
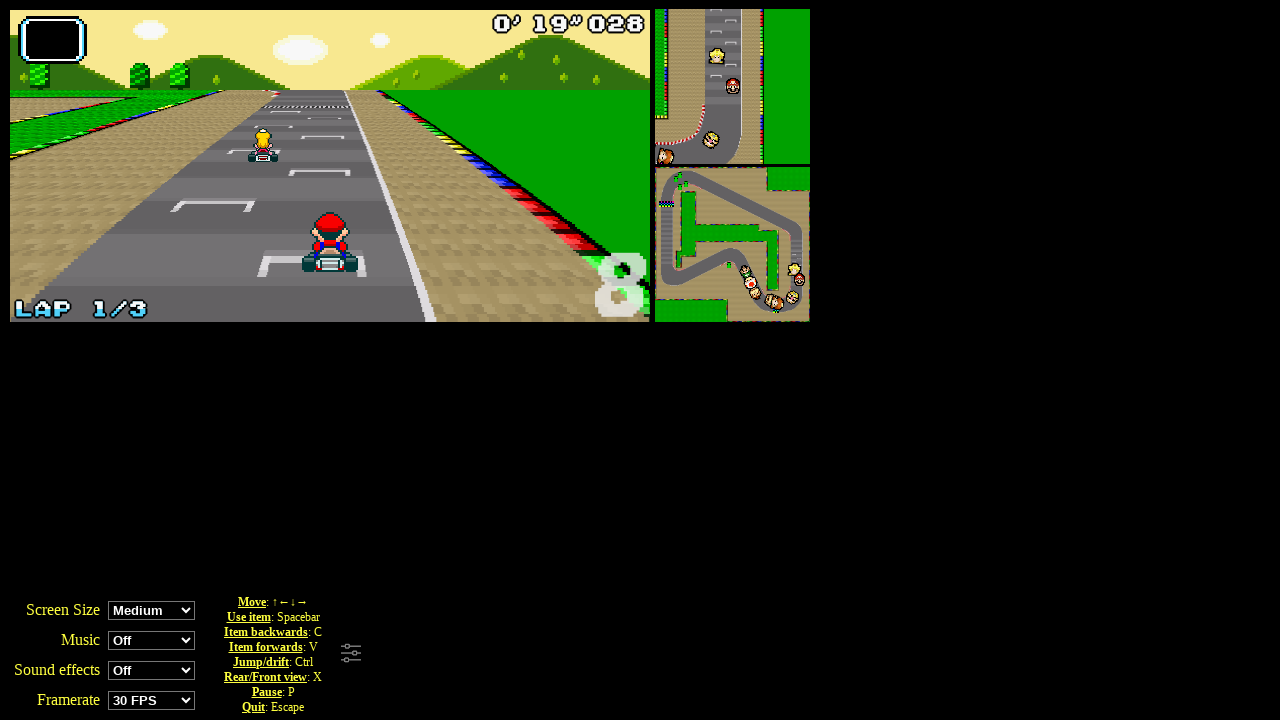

Pressed UP arrow key to accelerate (press 47/50)
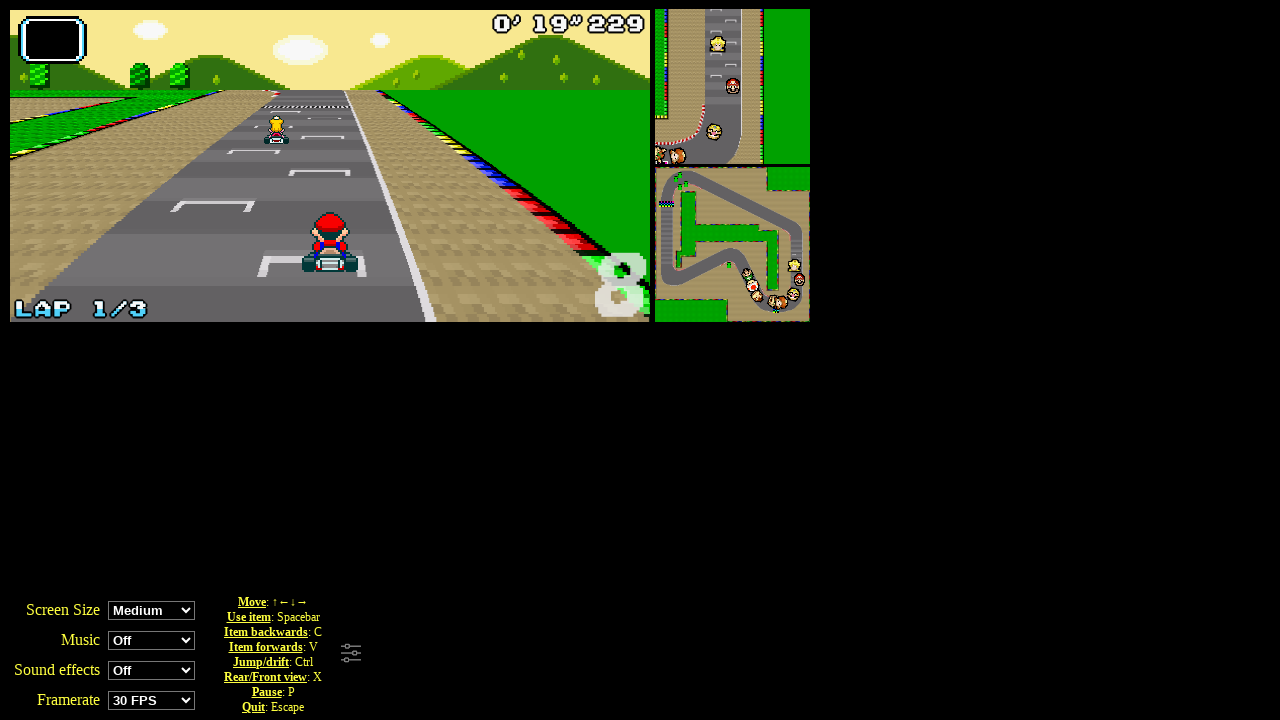

Waited 100ms between key presses (pause 47/50)
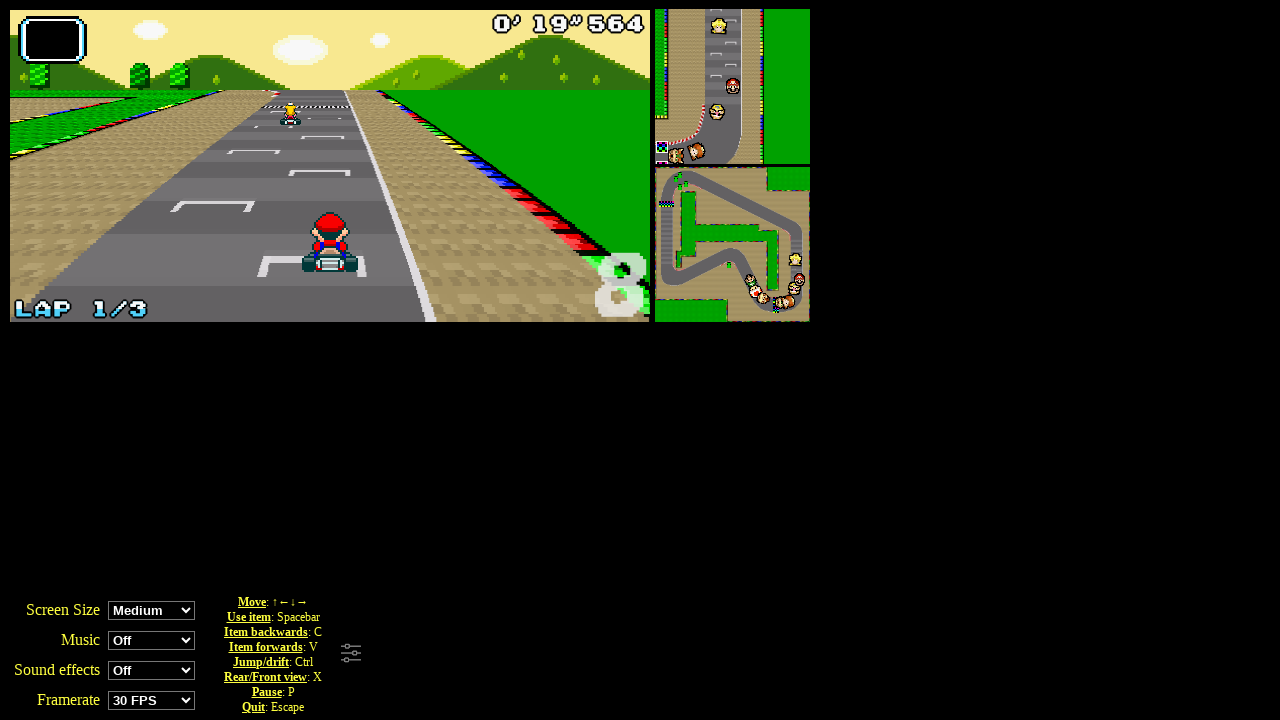

Pressed UP arrow key to accelerate (press 48/50)
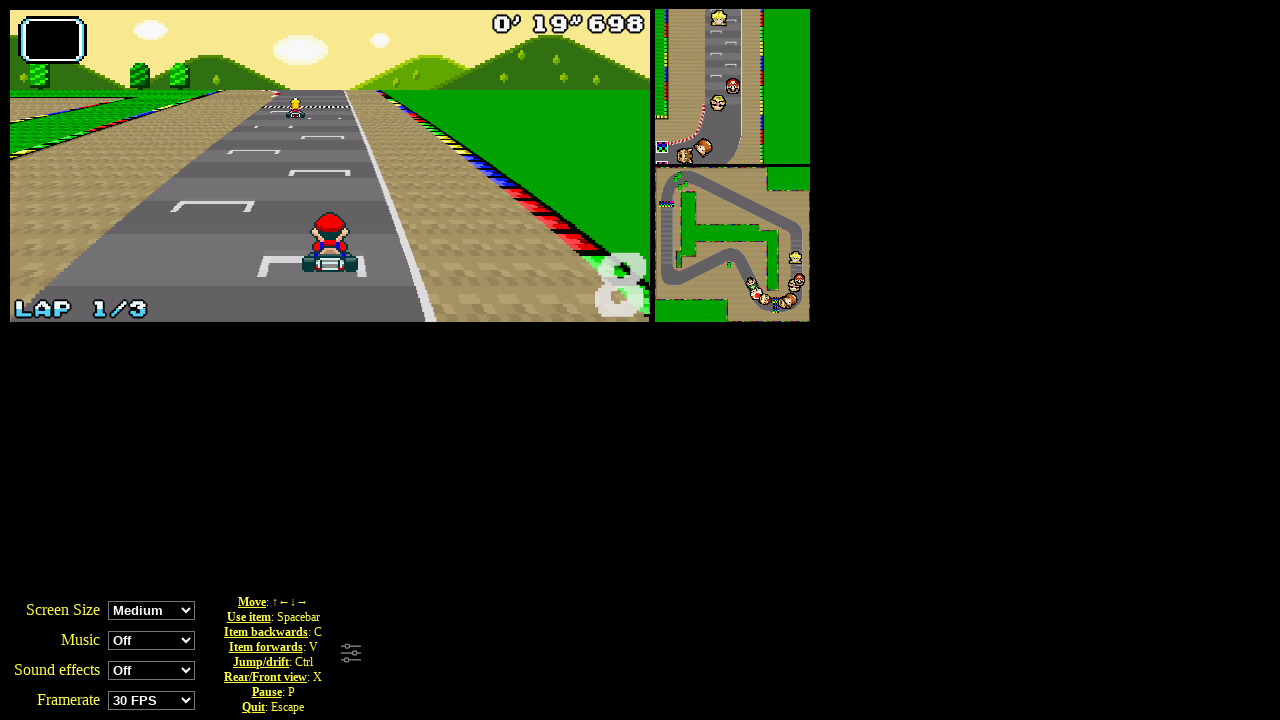

Waited 100ms between key presses (pause 48/50)
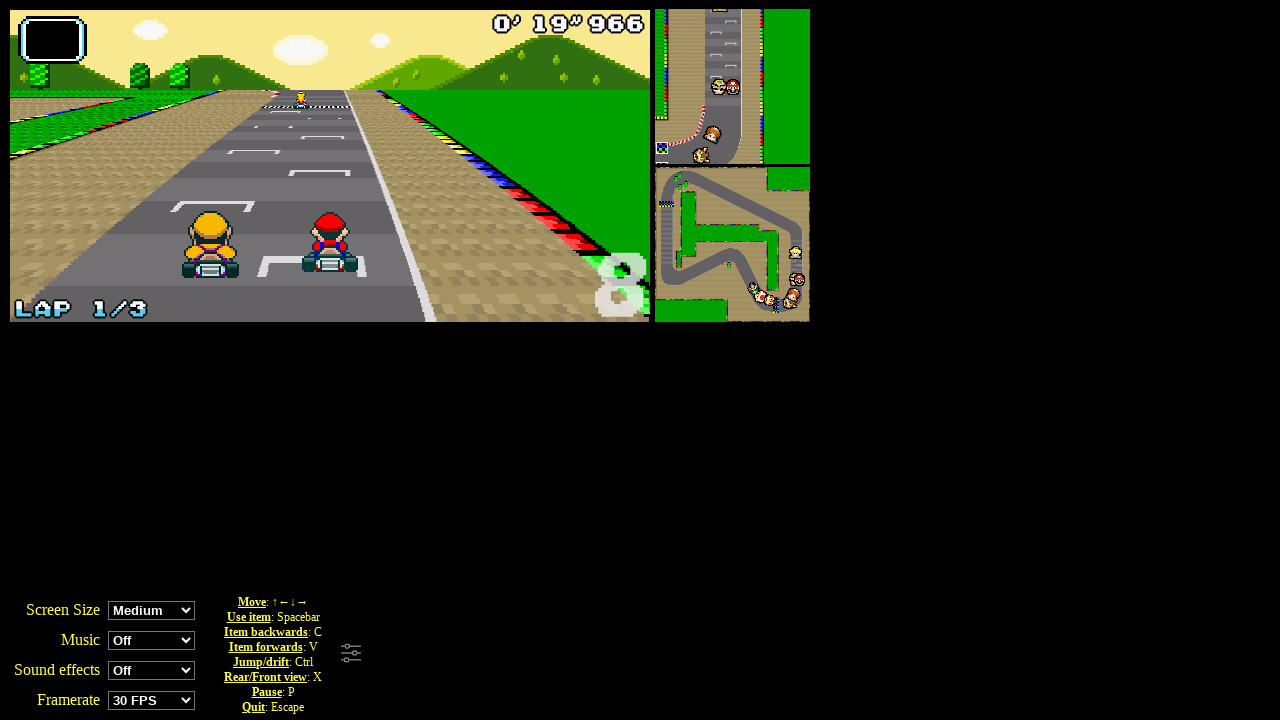

Pressed UP arrow key to accelerate (press 49/50)
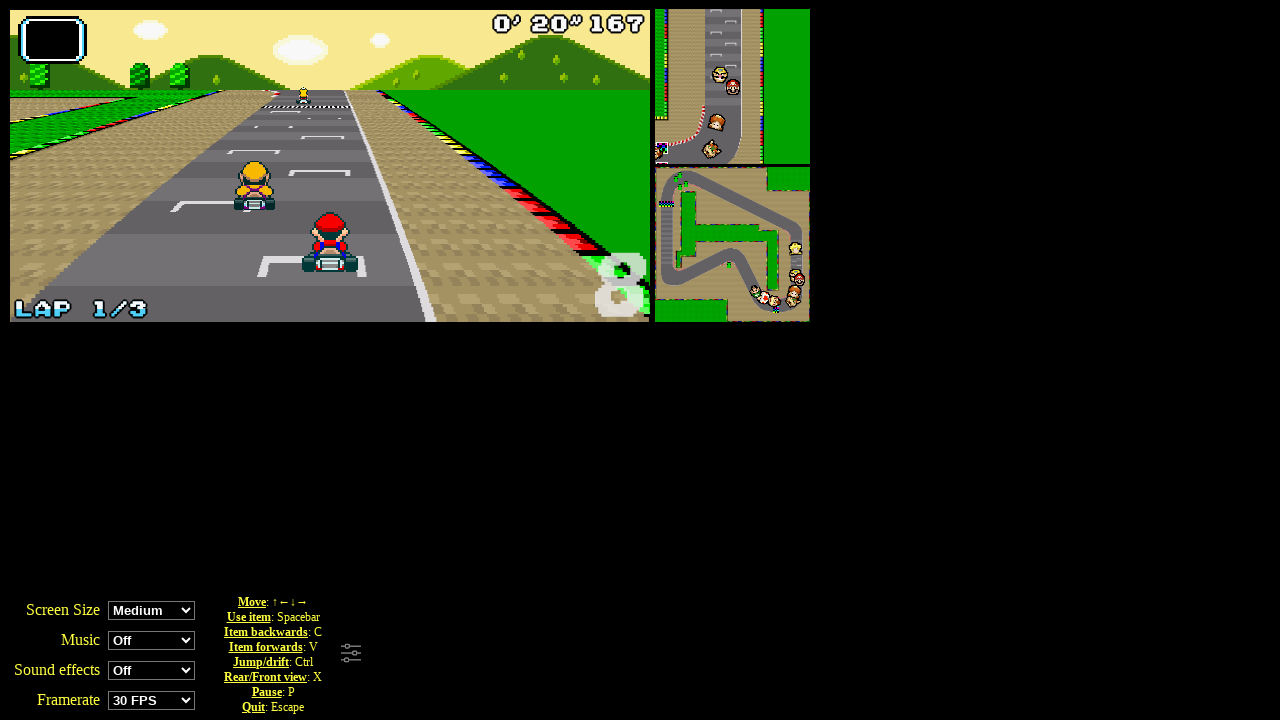

Waited 100ms between key presses (pause 49/50)
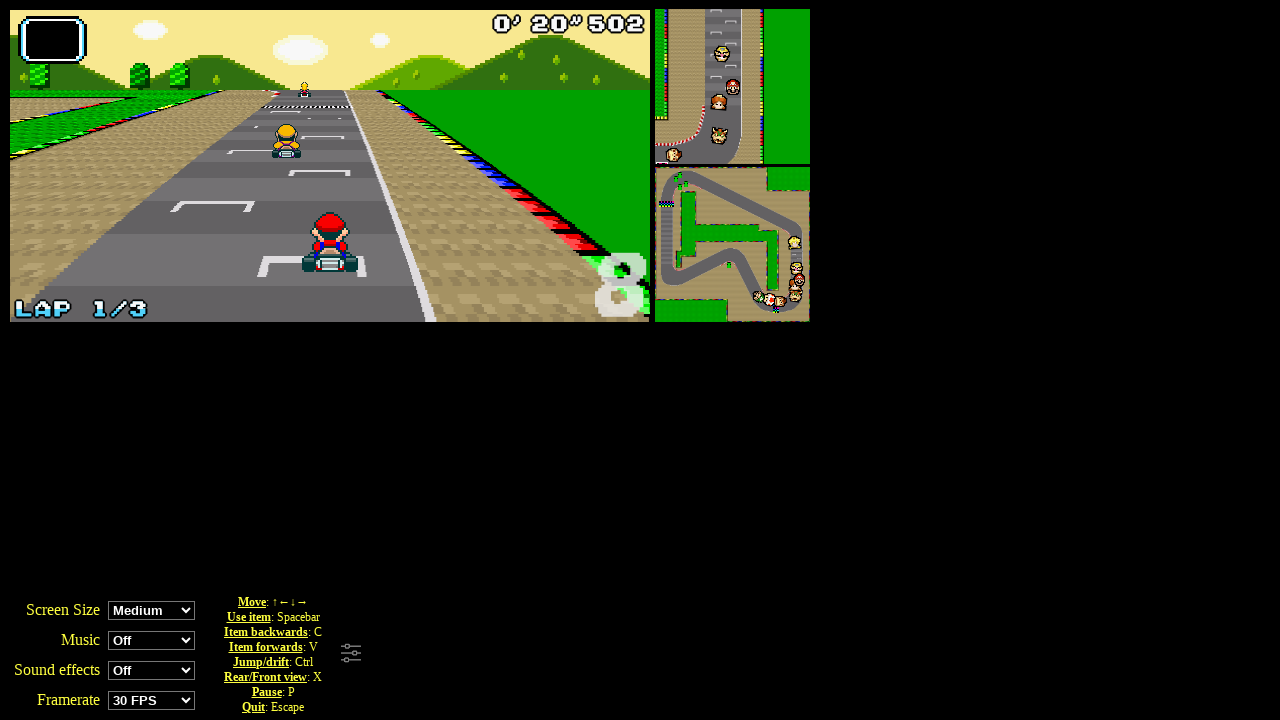

Pressed UP arrow key to accelerate (press 50/50)
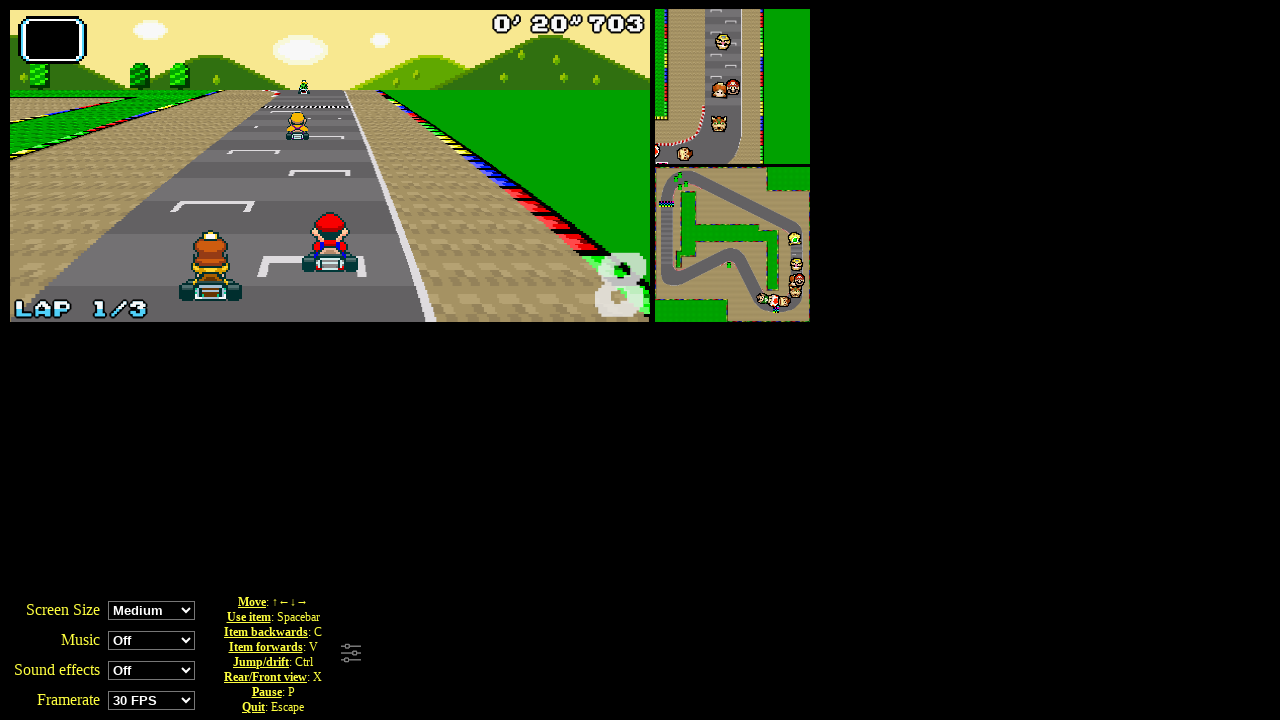

Waited 100ms between key presses (pause 50/50)
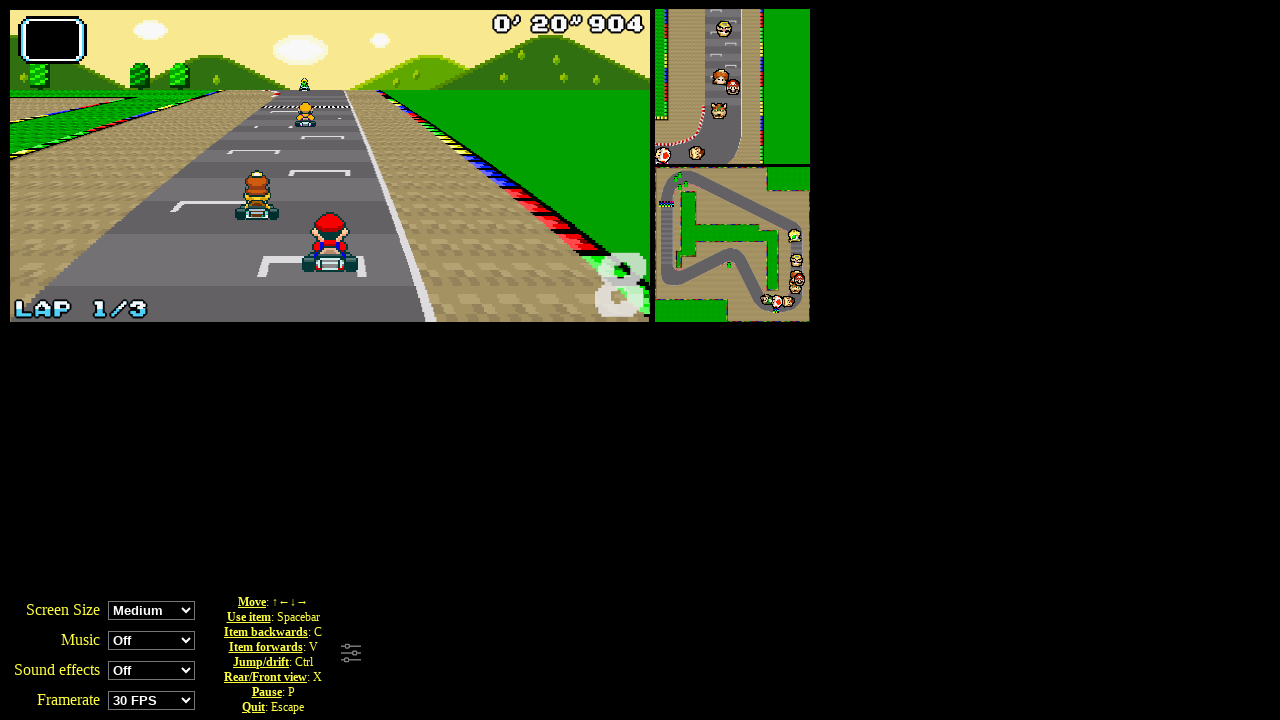

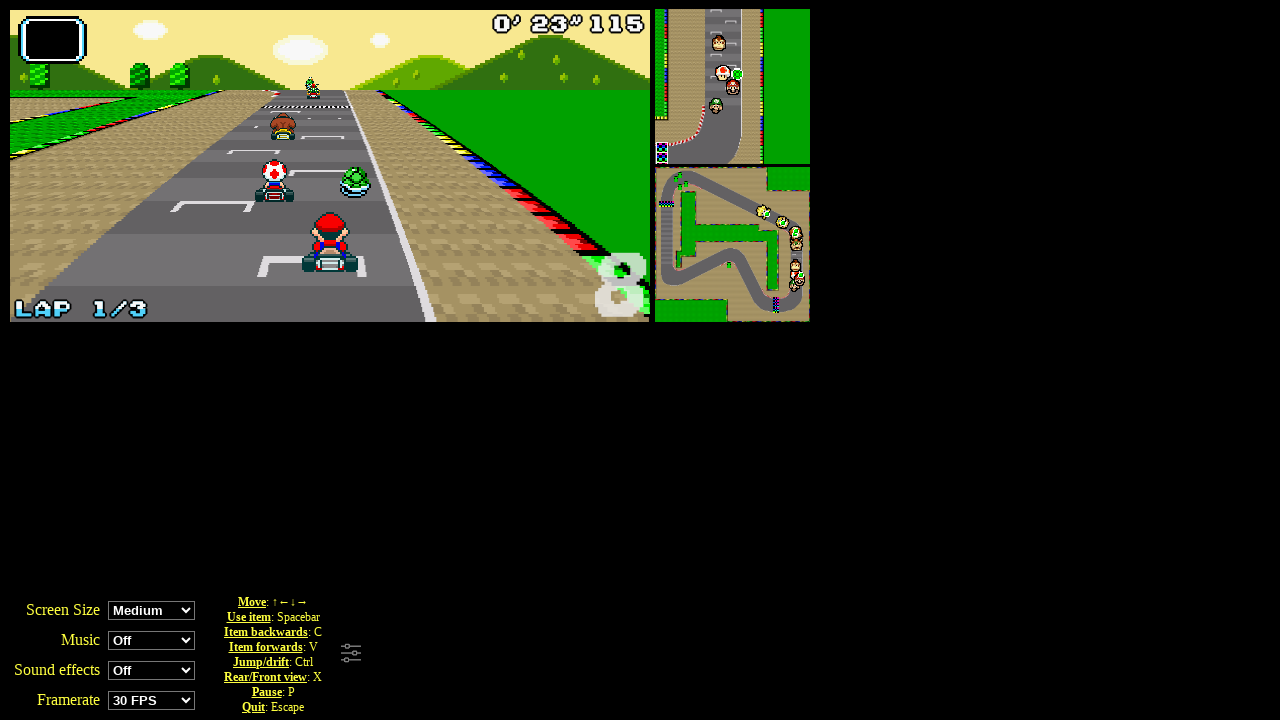